Tests the add/remove elements functionality by clicking the "Add Element" button 100 times to create 100 delete buttons on the page.

Starting URL: http://the-internet.herokuapp.com/add_remove_elements/

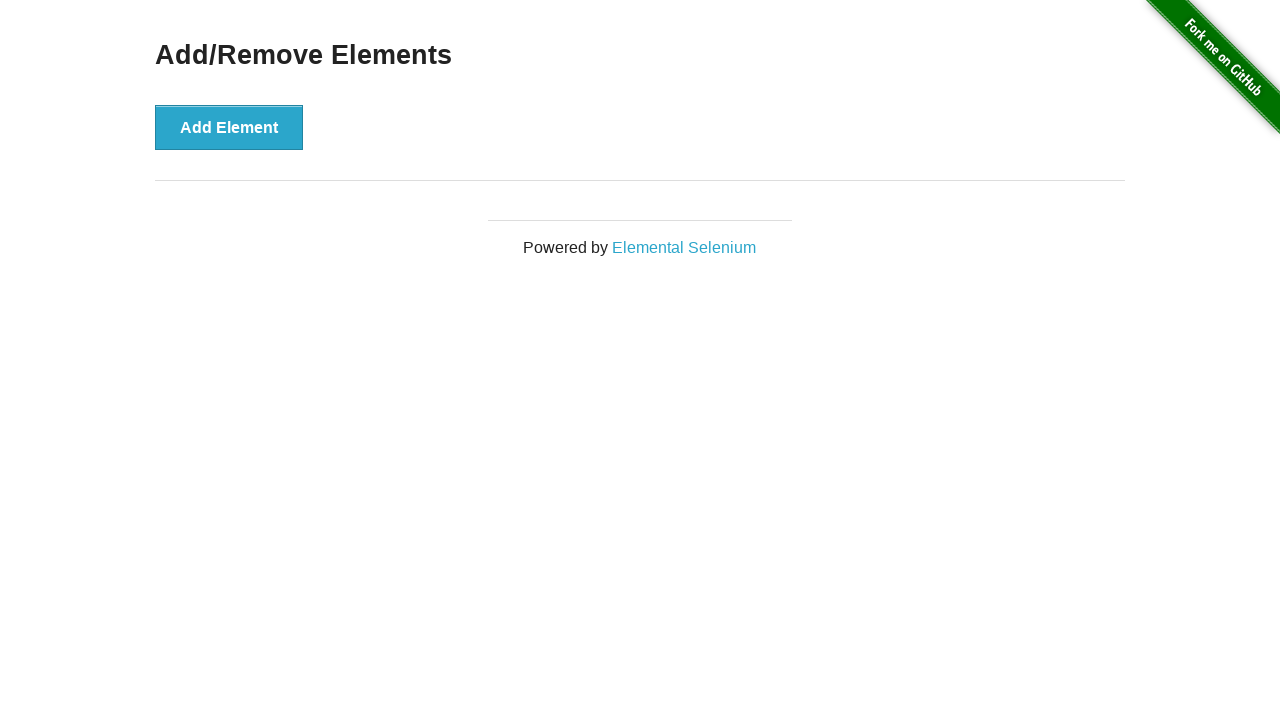

Navigated to the add/remove elements page
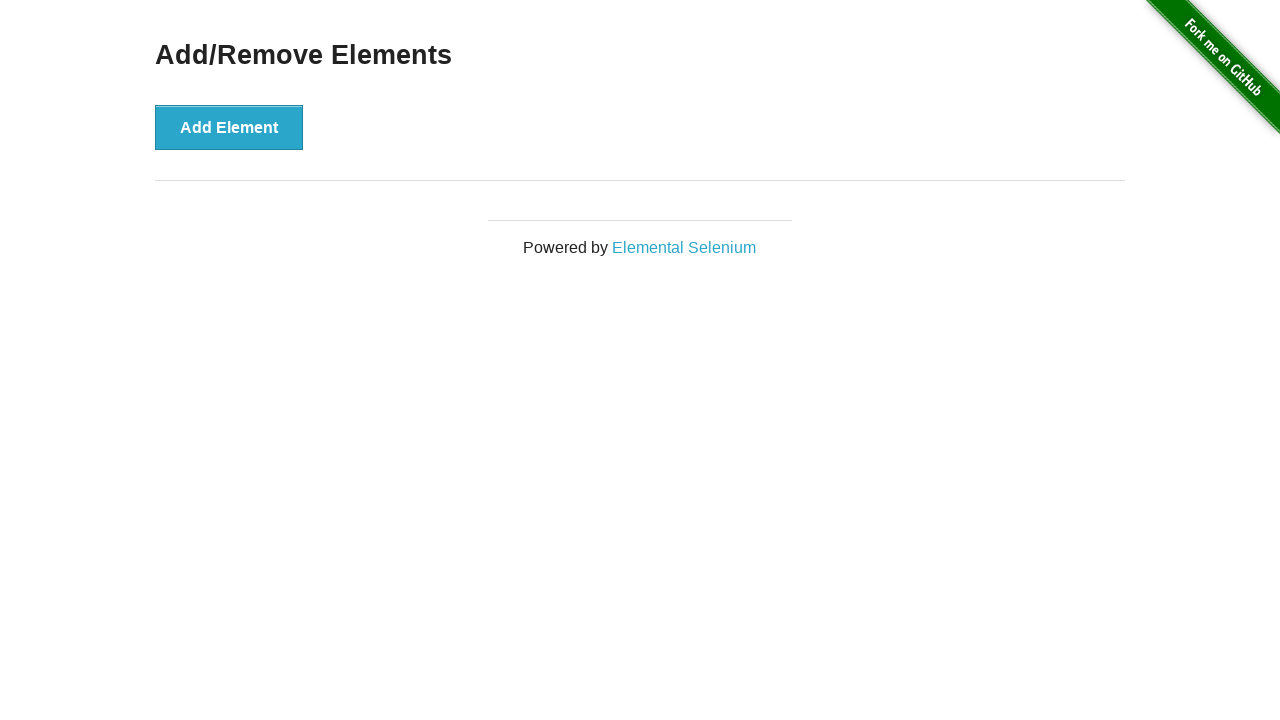

Clicked 'Add Element' button (iteration 1/100) at (229, 127) on xpath=//*[.='Add Element']
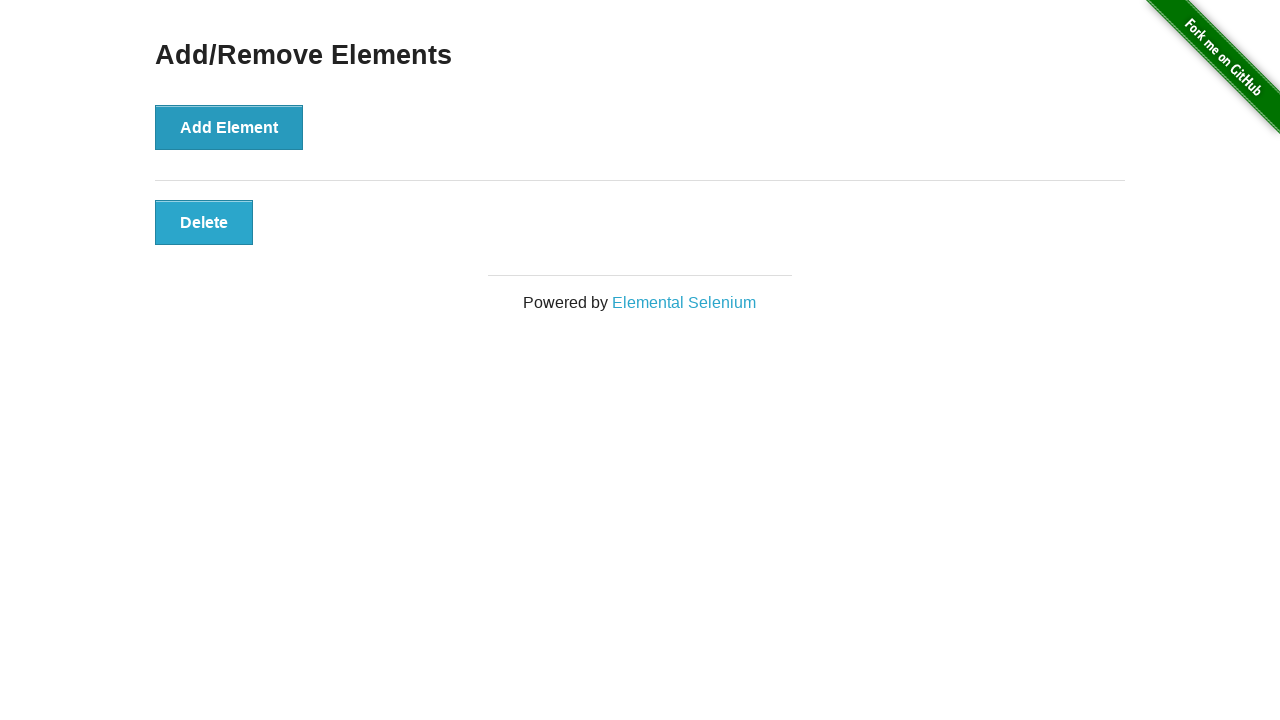

Clicked 'Add Element' button (iteration 2/100) at (229, 127) on xpath=//*[.='Add Element']
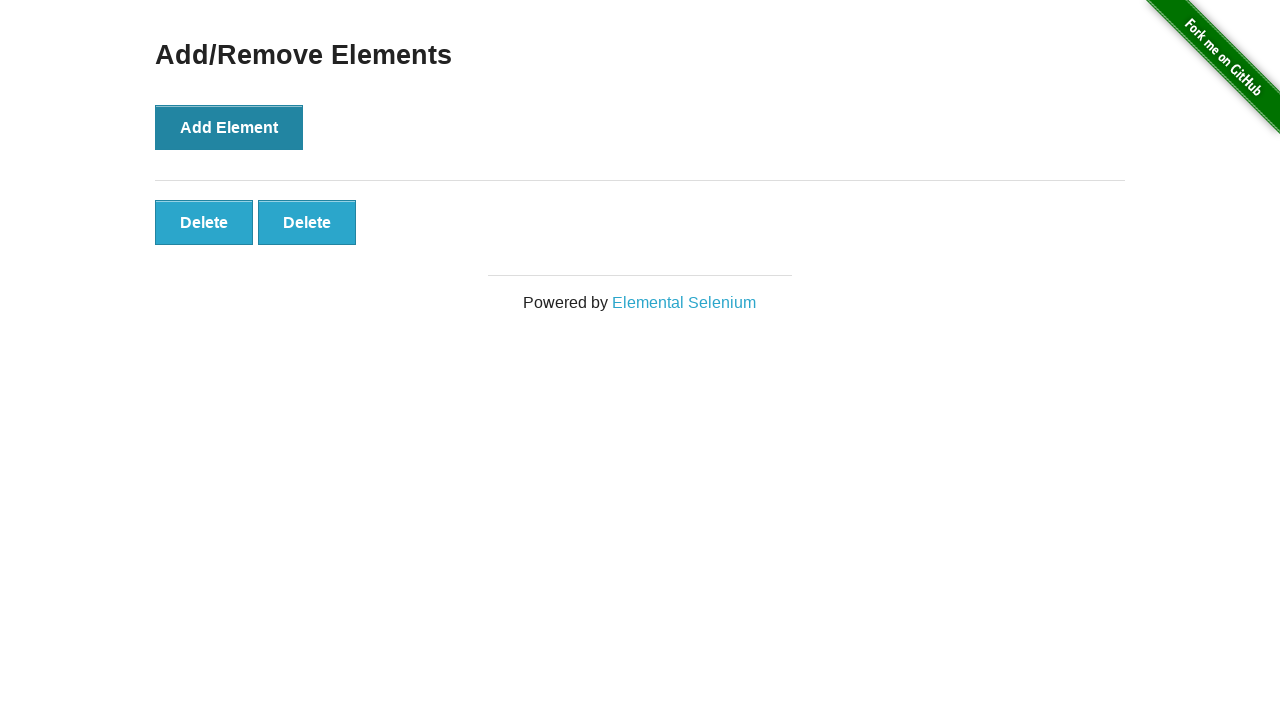

Clicked 'Add Element' button (iteration 3/100) at (229, 127) on xpath=//*[.='Add Element']
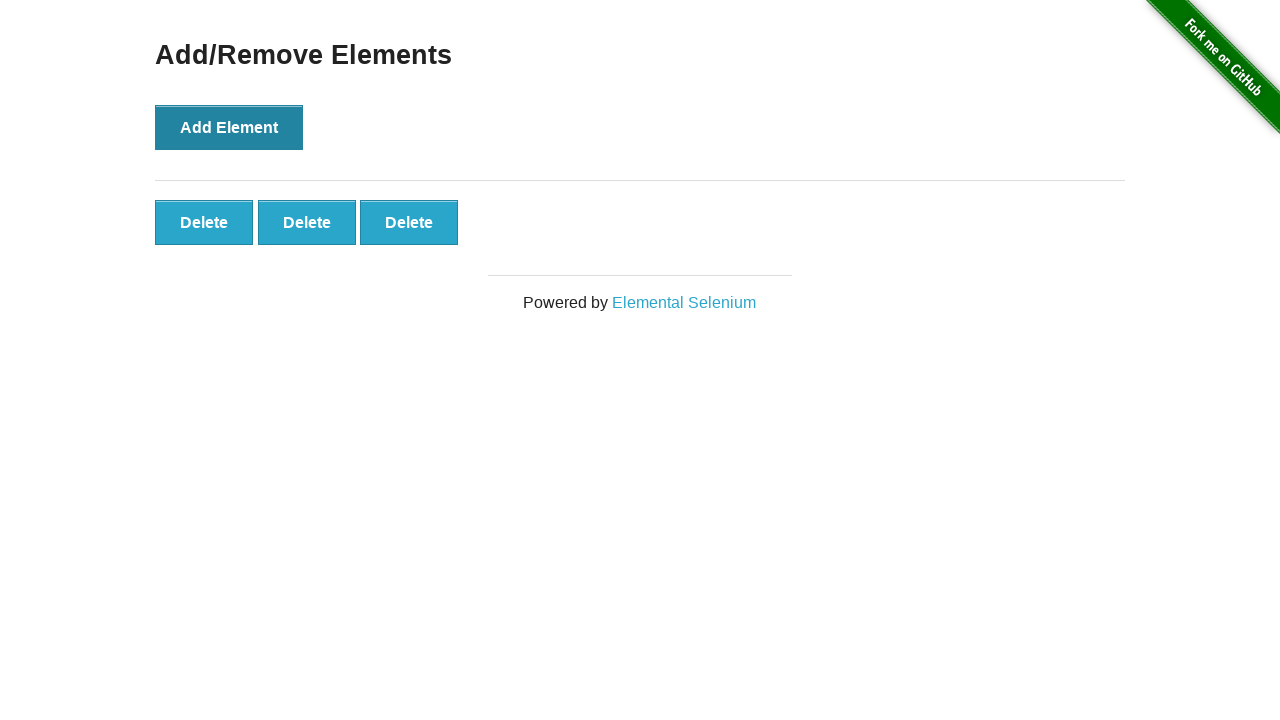

Clicked 'Add Element' button (iteration 4/100) at (229, 127) on xpath=//*[.='Add Element']
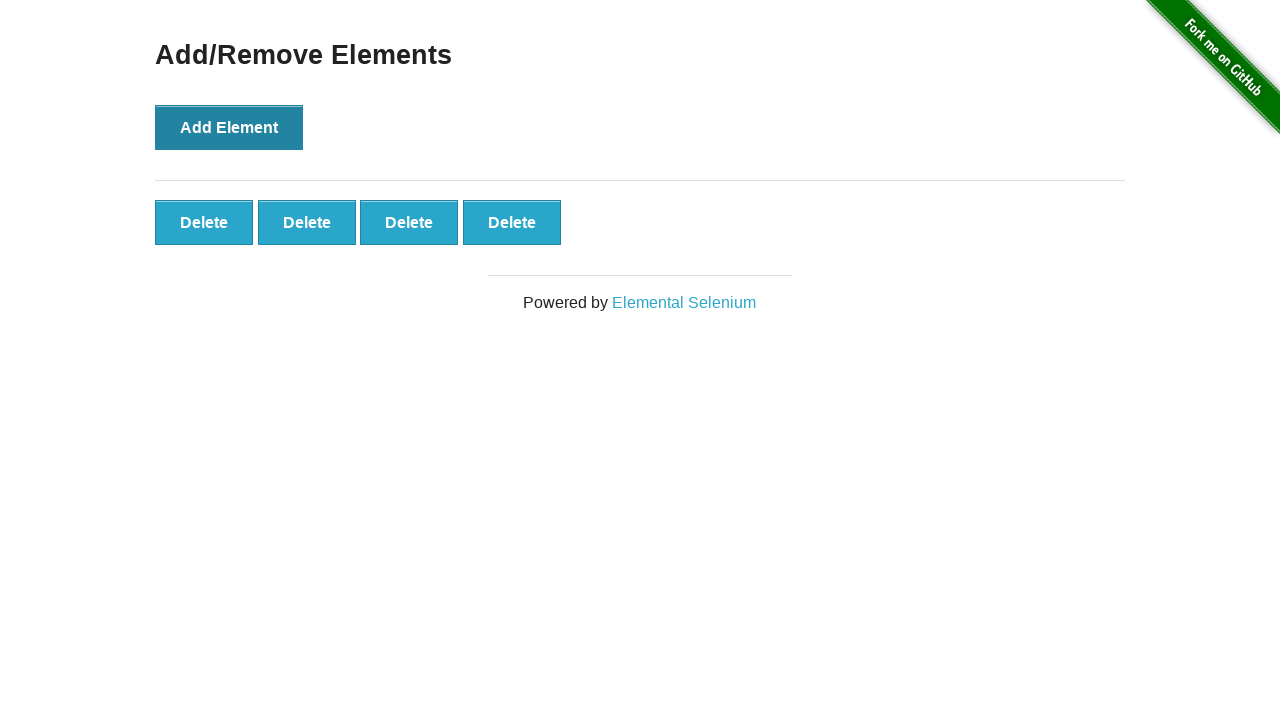

Clicked 'Add Element' button (iteration 5/100) at (229, 127) on xpath=//*[.='Add Element']
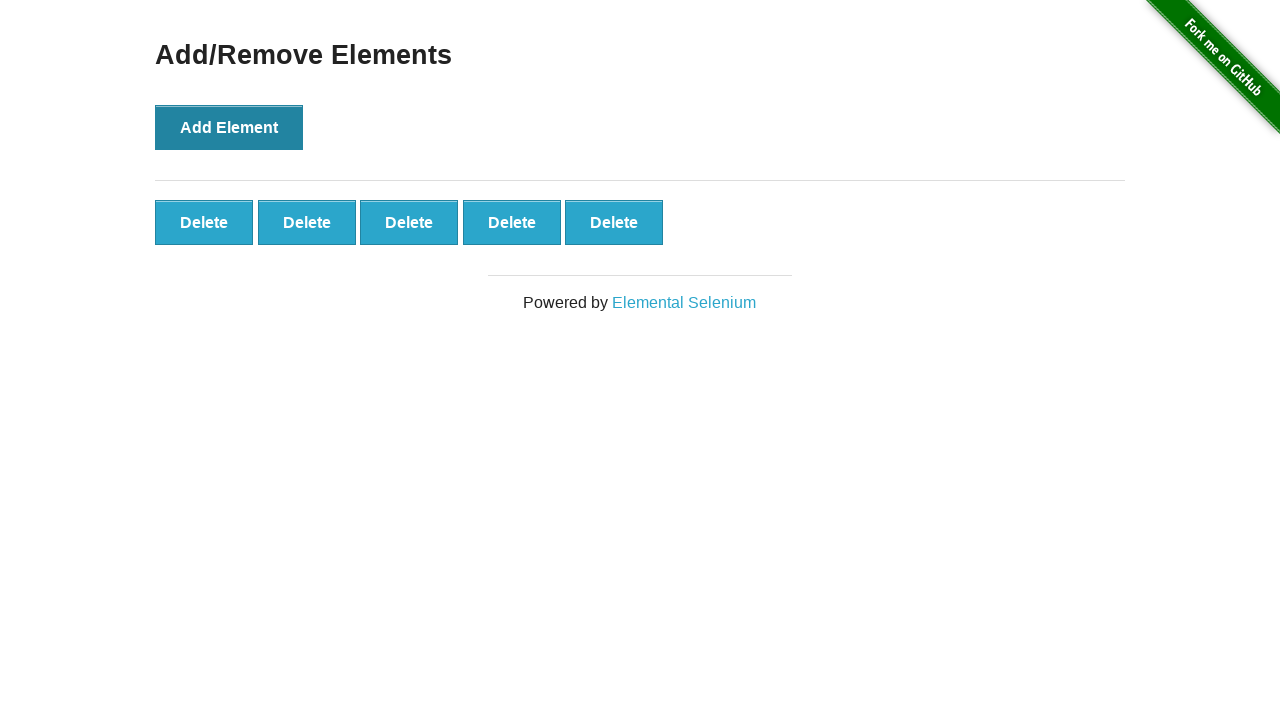

Clicked 'Add Element' button (iteration 6/100) at (229, 127) on xpath=//*[.='Add Element']
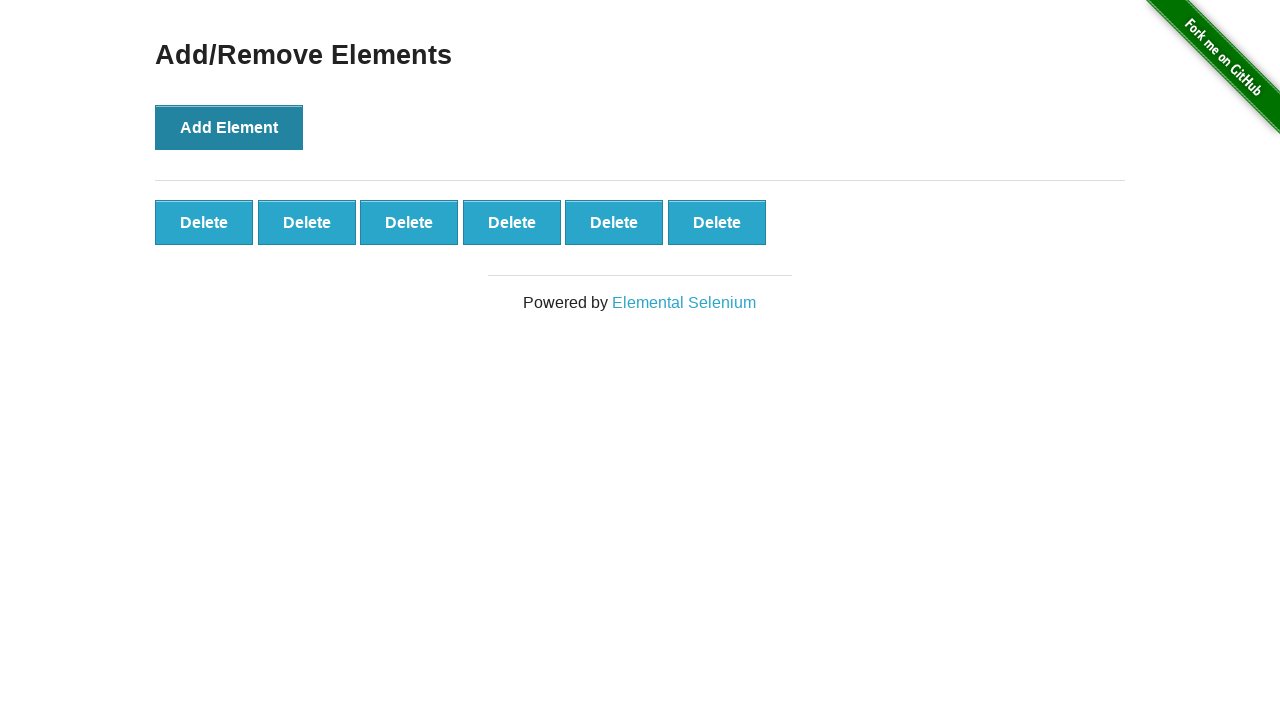

Clicked 'Add Element' button (iteration 7/100) at (229, 127) on xpath=//*[.='Add Element']
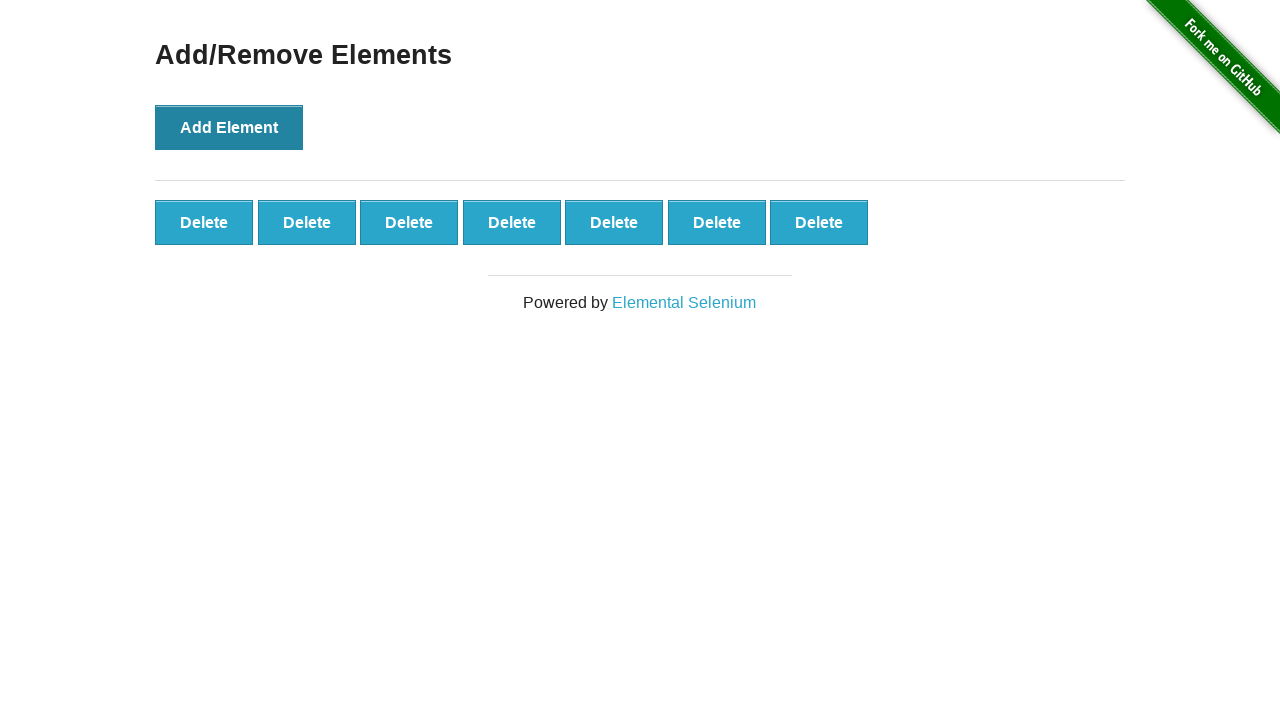

Clicked 'Add Element' button (iteration 8/100) at (229, 127) on xpath=//*[.='Add Element']
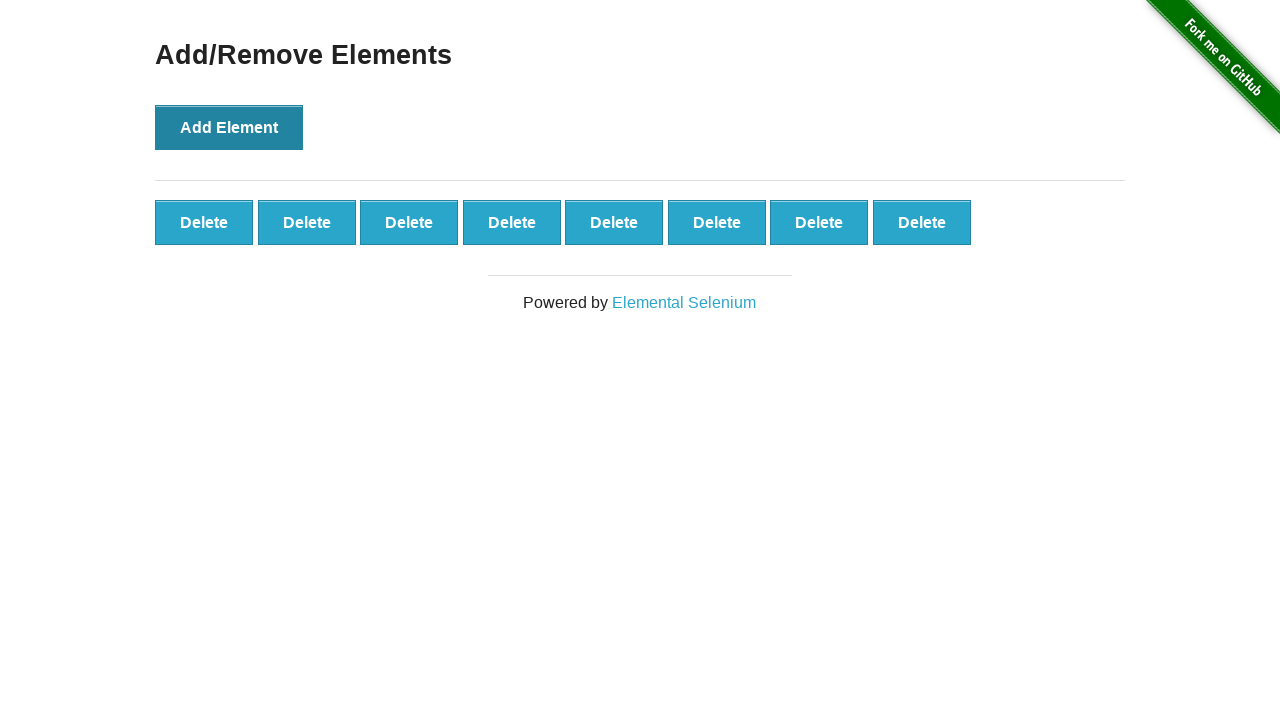

Clicked 'Add Element' button (iteration 9/100) at (229, 127) on xpath=//*[.='Add Element']
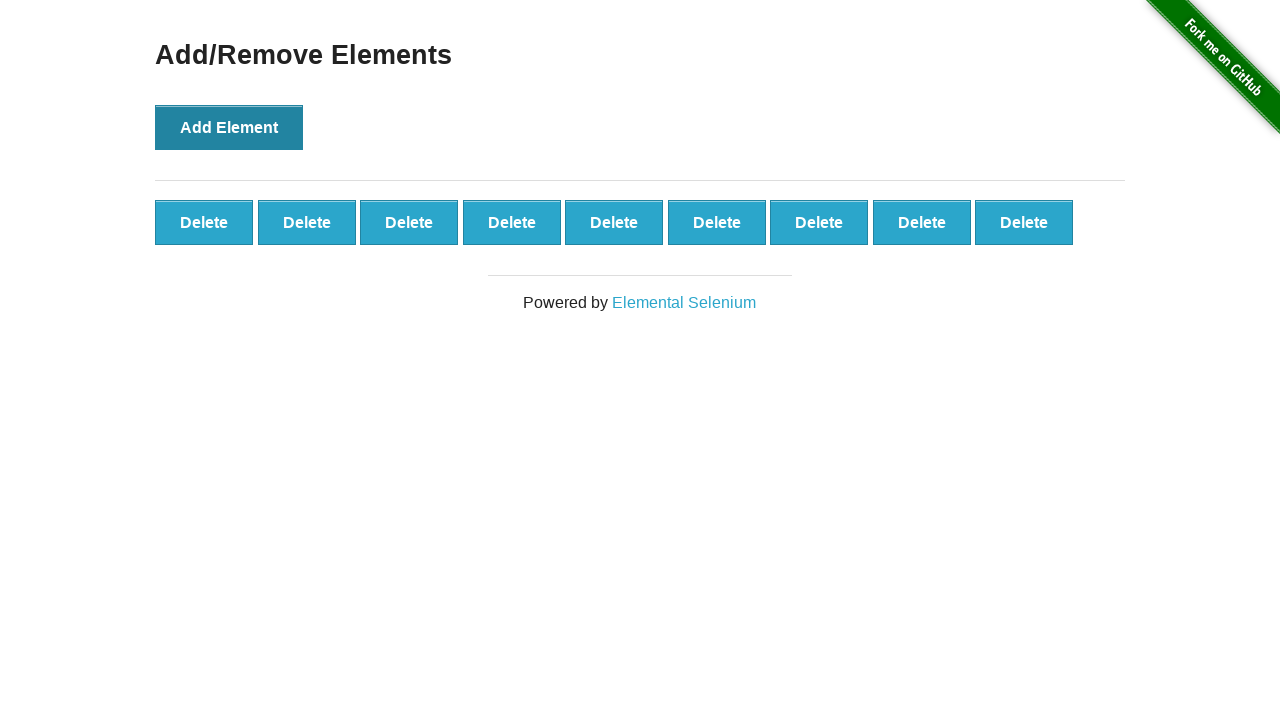

Clicked 'Add Element' button (iteration 10/100) at (229, 127) on xpath=//*[.='Add Element']
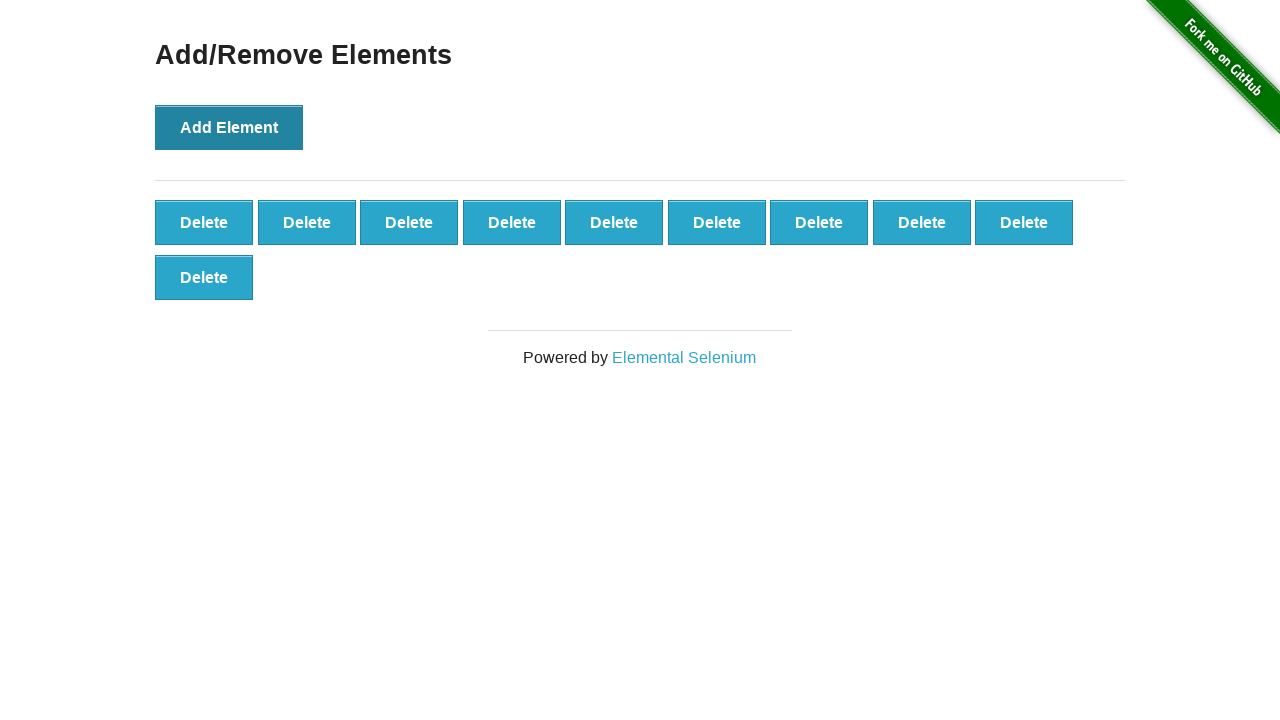

Clicked 'Add Element' button (iteration 11/100) at (229, 127) on xpath=//*[.='Add Element']
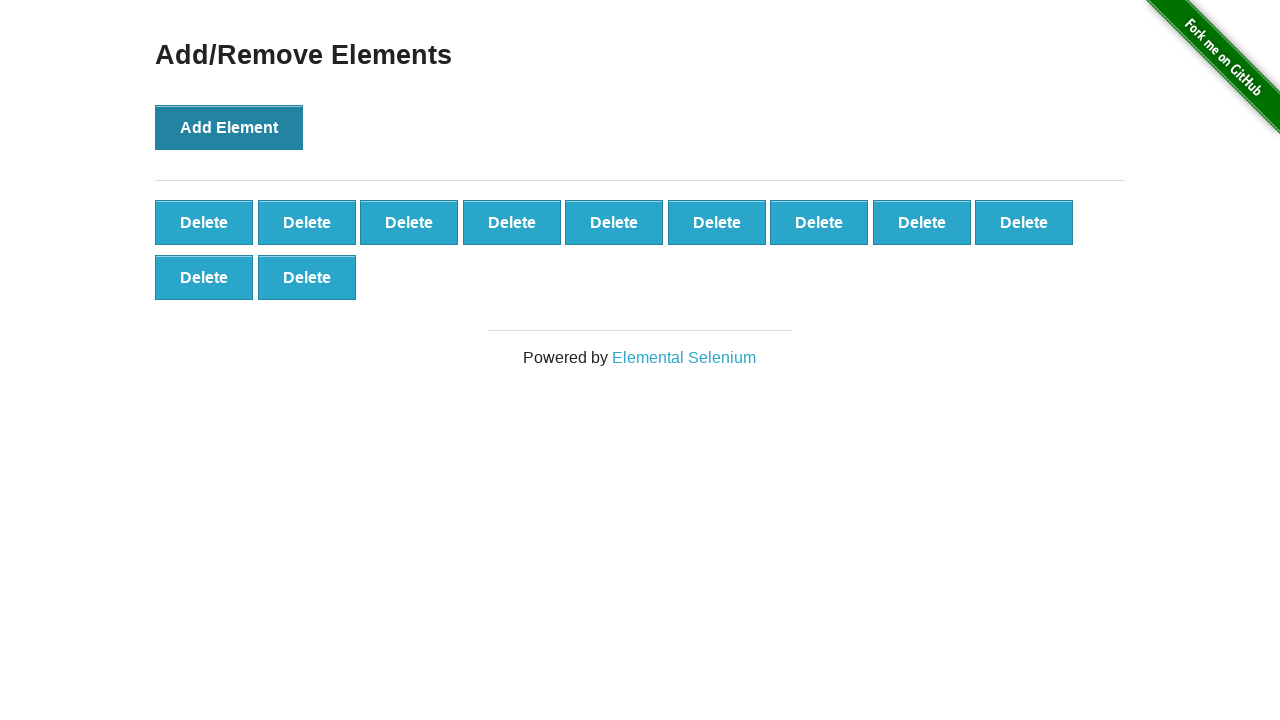

Clicked 'Add Element' button (iteration 12/100) at (229, 127) on xpath=//*[.='Add Element']
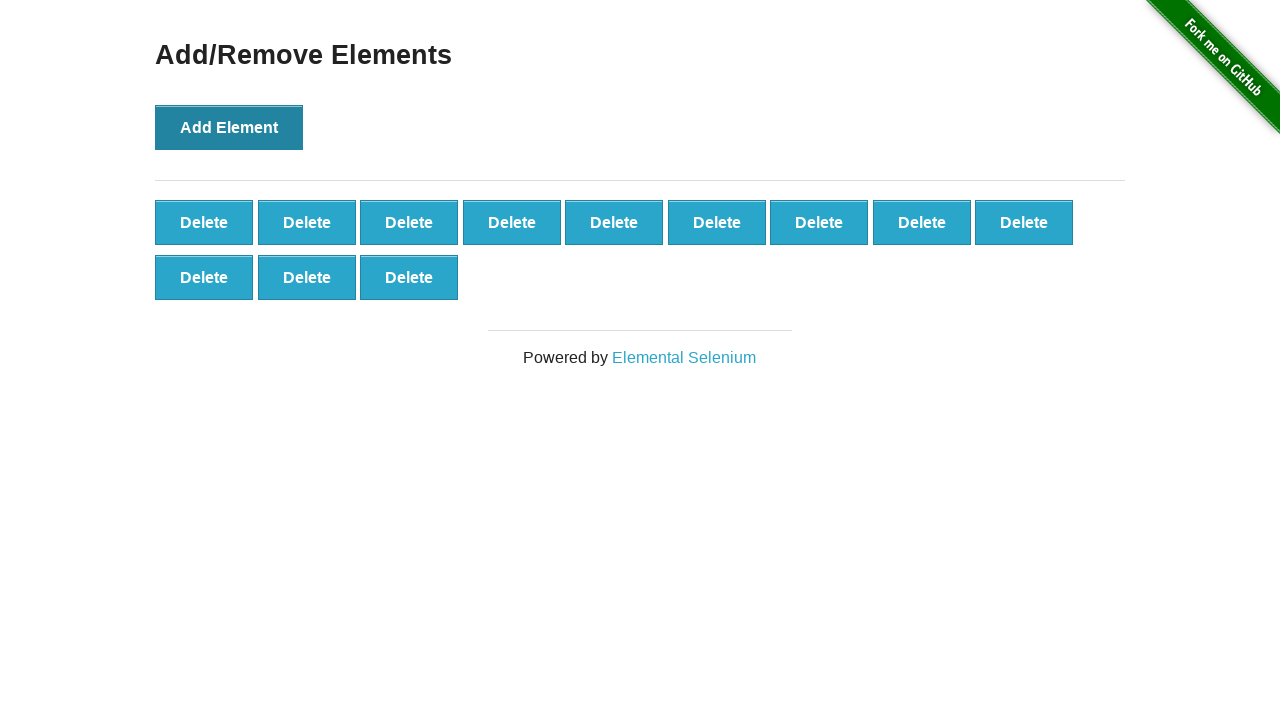

Clicked 'Add Element' button (iteration 13/100) at (229, 127) on xpath=//*[.='Add Element']
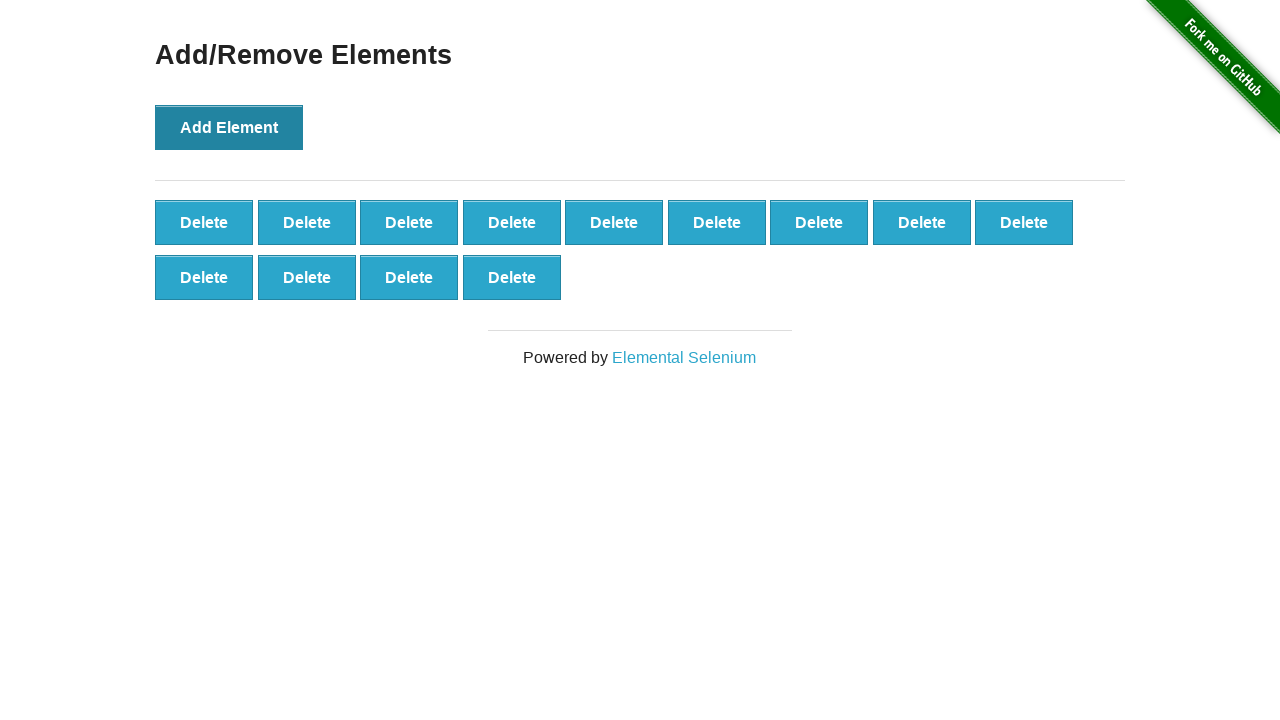

Clicked 'Add Element' button (iteration 14/100) at (229, 127) on xpath=//*[.='Add Element']
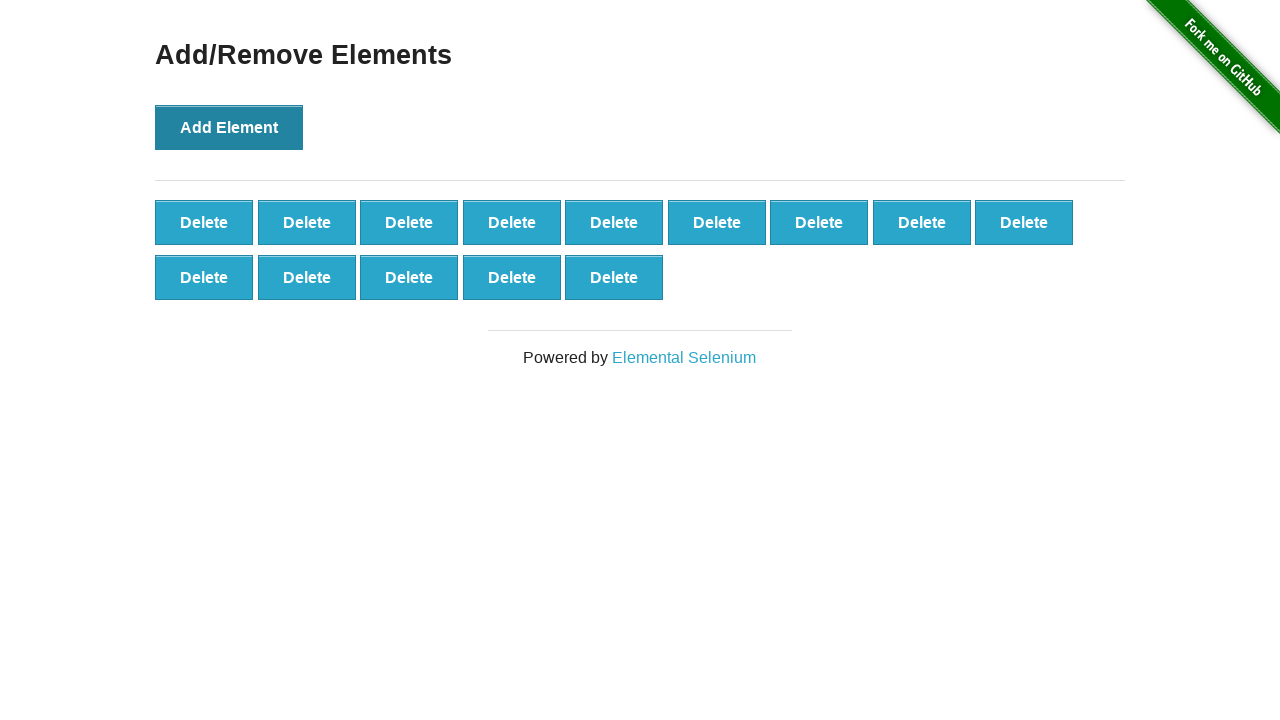

Clicked 'Add Element' button (iteration 15/100) at (229, 127) on xpath=//*[.='Add Element']
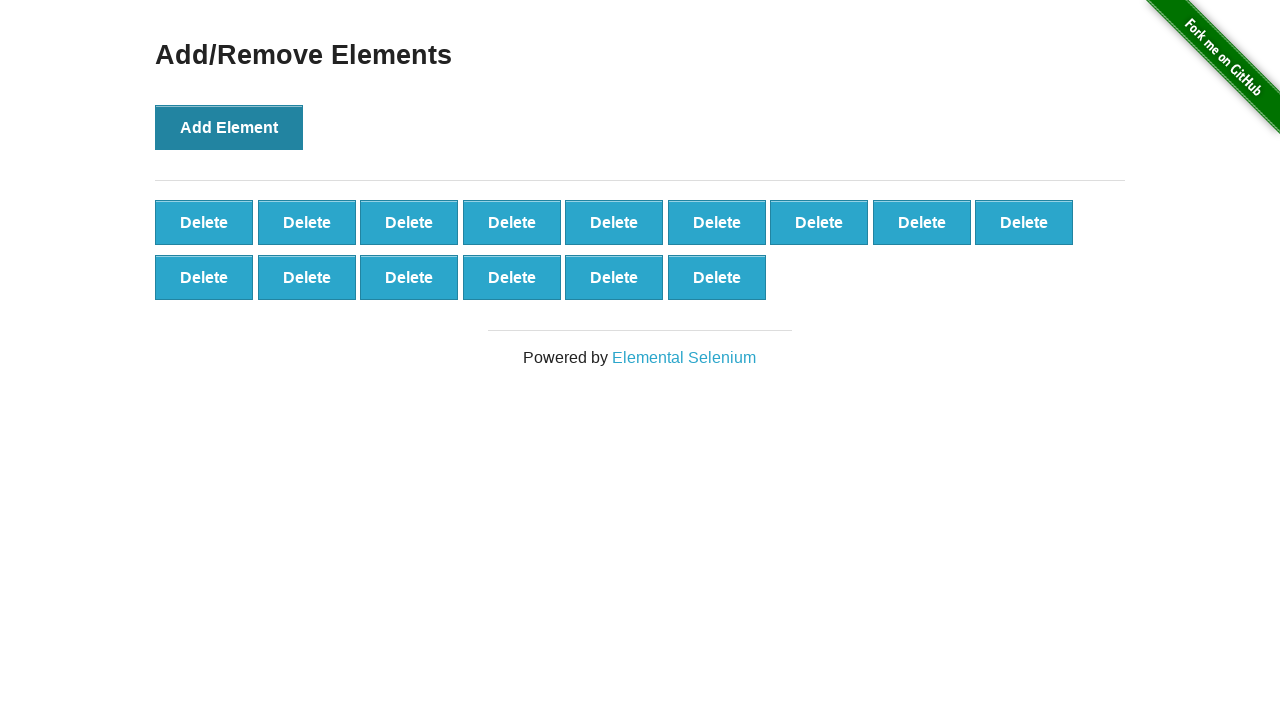

Clicked 'Add Element' button (iteration 16/100) at (229, 127) on xpath=//*[.='Add Element']
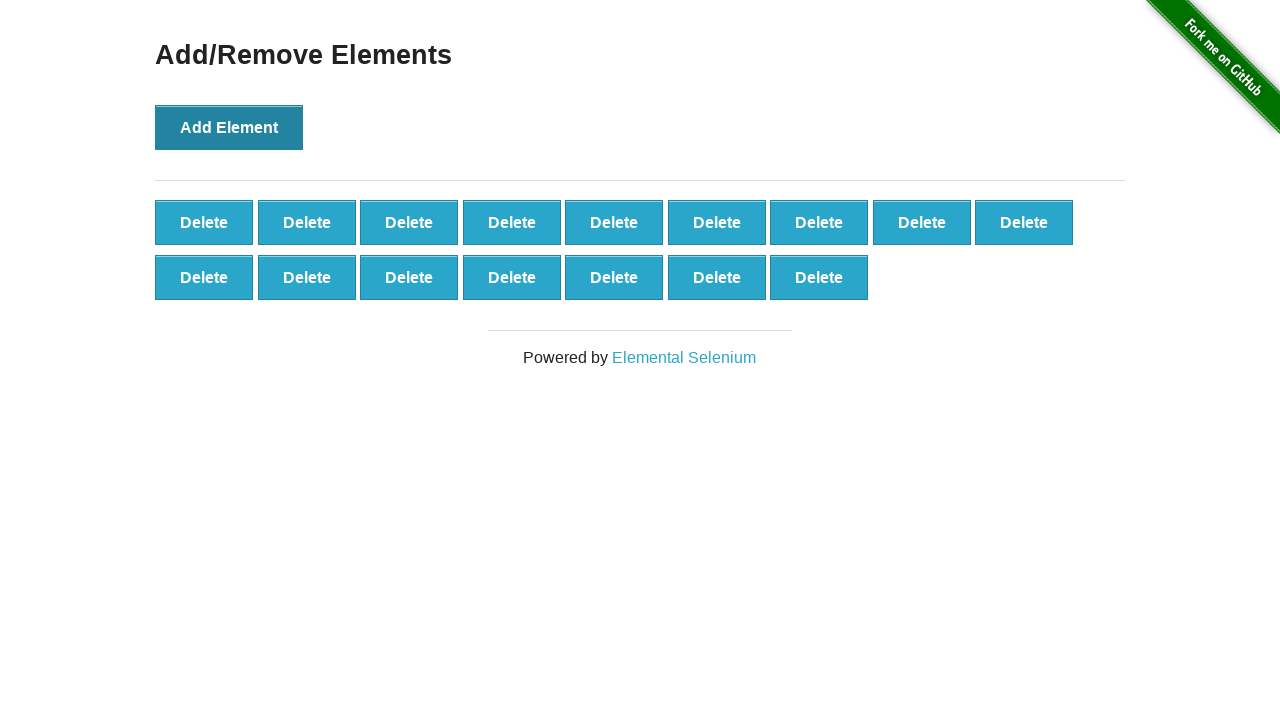

Clicked 'Add Element' button (iteration 17/100) at (229, 127) on xpath=//*[.='Add Element']
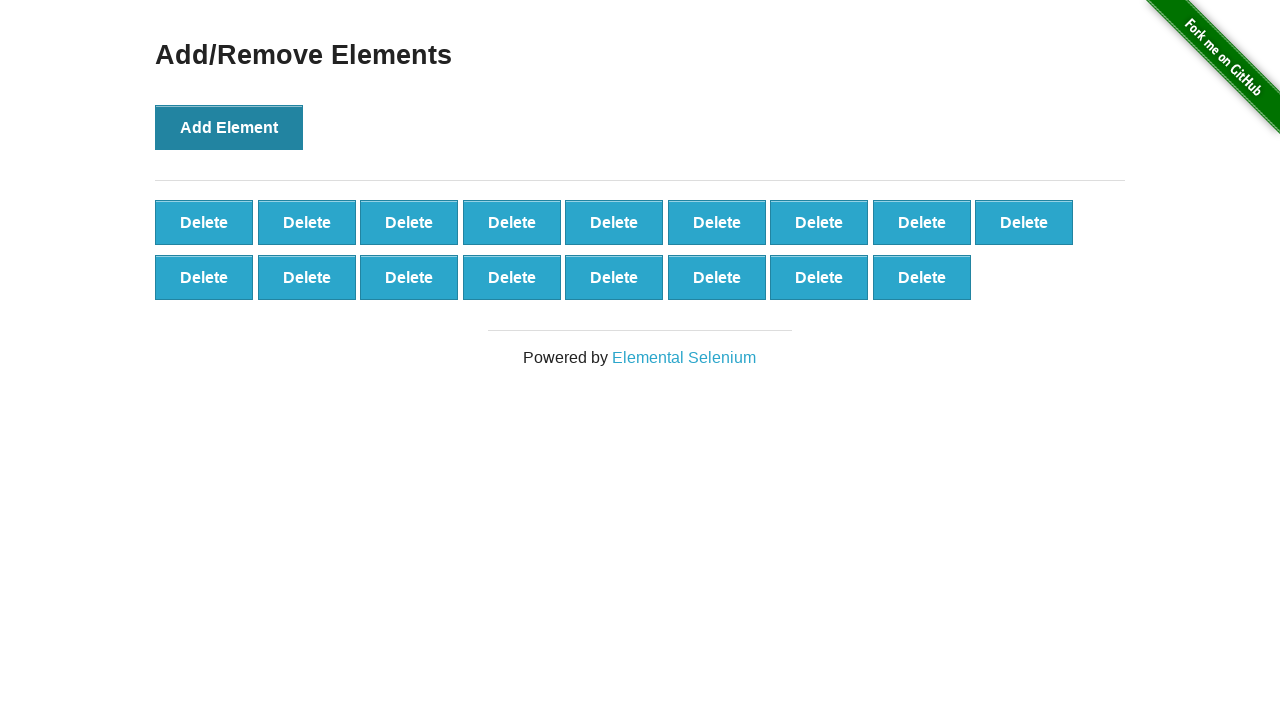

Clicked 'Add Element' button (iteration 18/100) at (229, 127) on xpath=//*[.='Add Element']
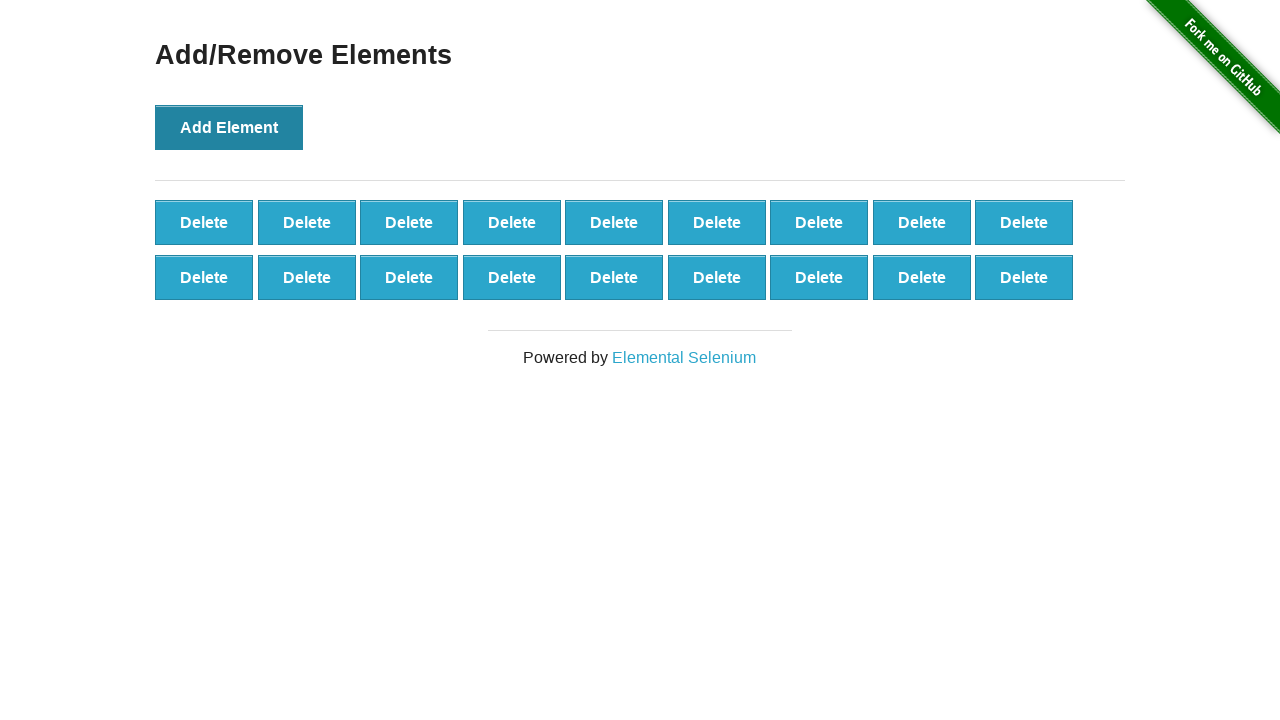

Clicked 'Add Element' button (iteration 19/100) at (229, 127) on xpath=//*[.='Add Element']
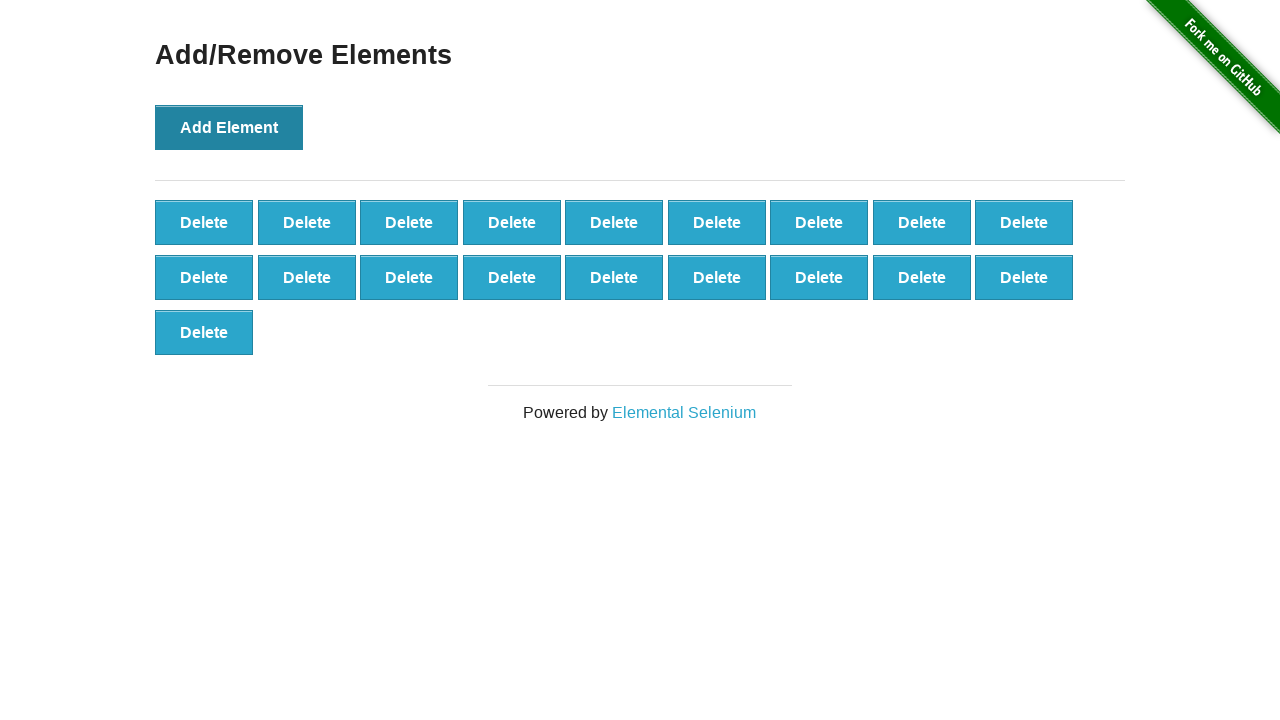

Clicked 'Add Element' button (iteration 20/100) at (229, 127) on xpath=//*[.='Add Element']
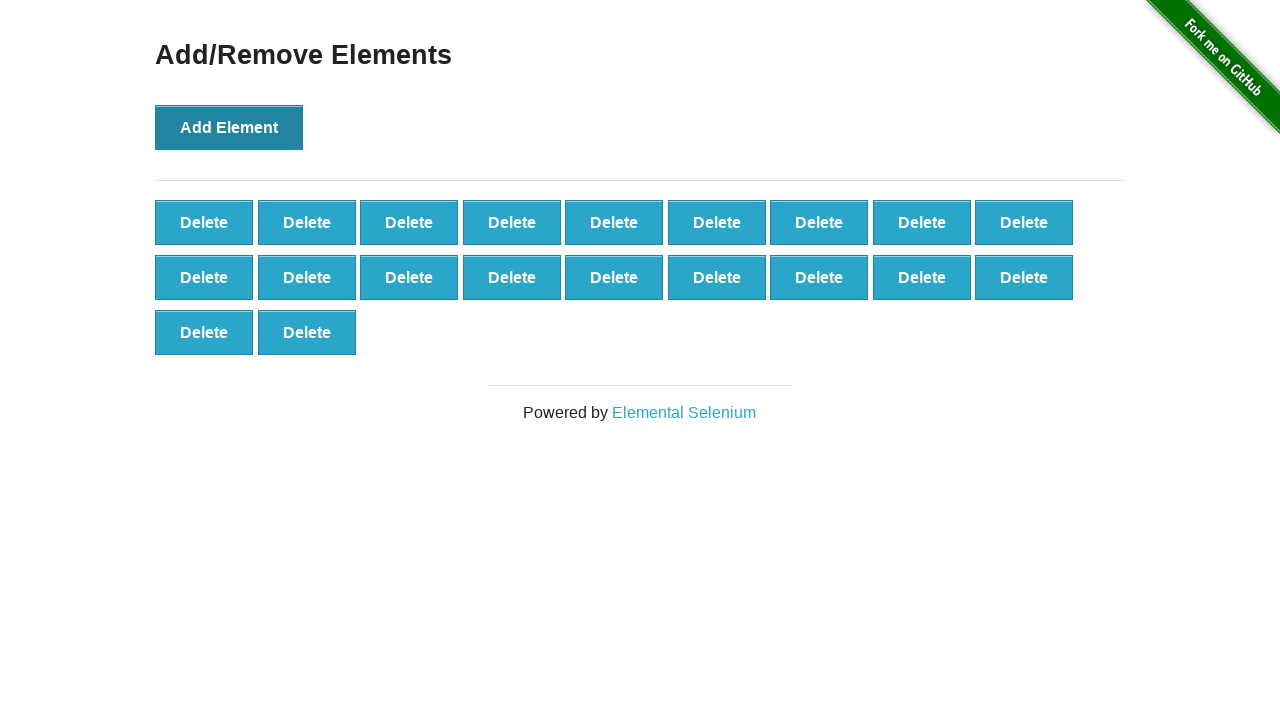

Clicked 'Add Element' button (iteration 21/100) at (229, 127) on xpath=//*[.='Add Element']
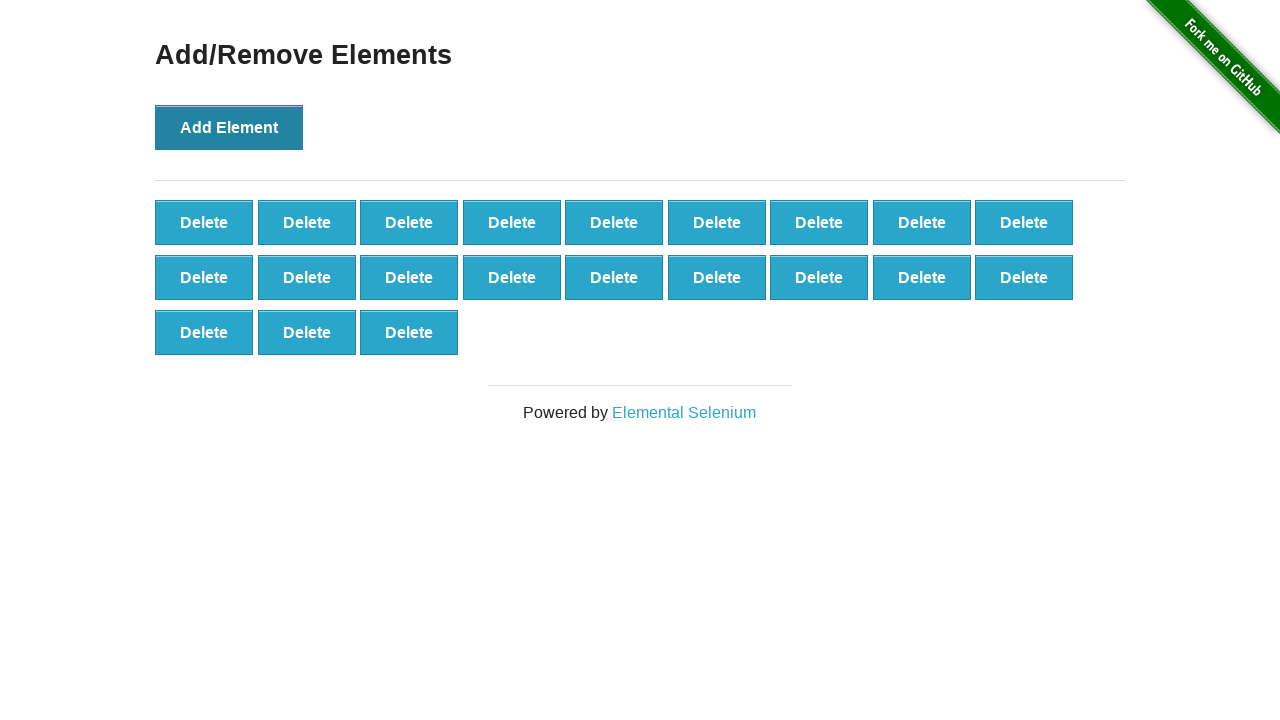

Clicked 'Add Element' button (iteration 22/100) at (229, 127) on xpath=//*[.='Add Element']
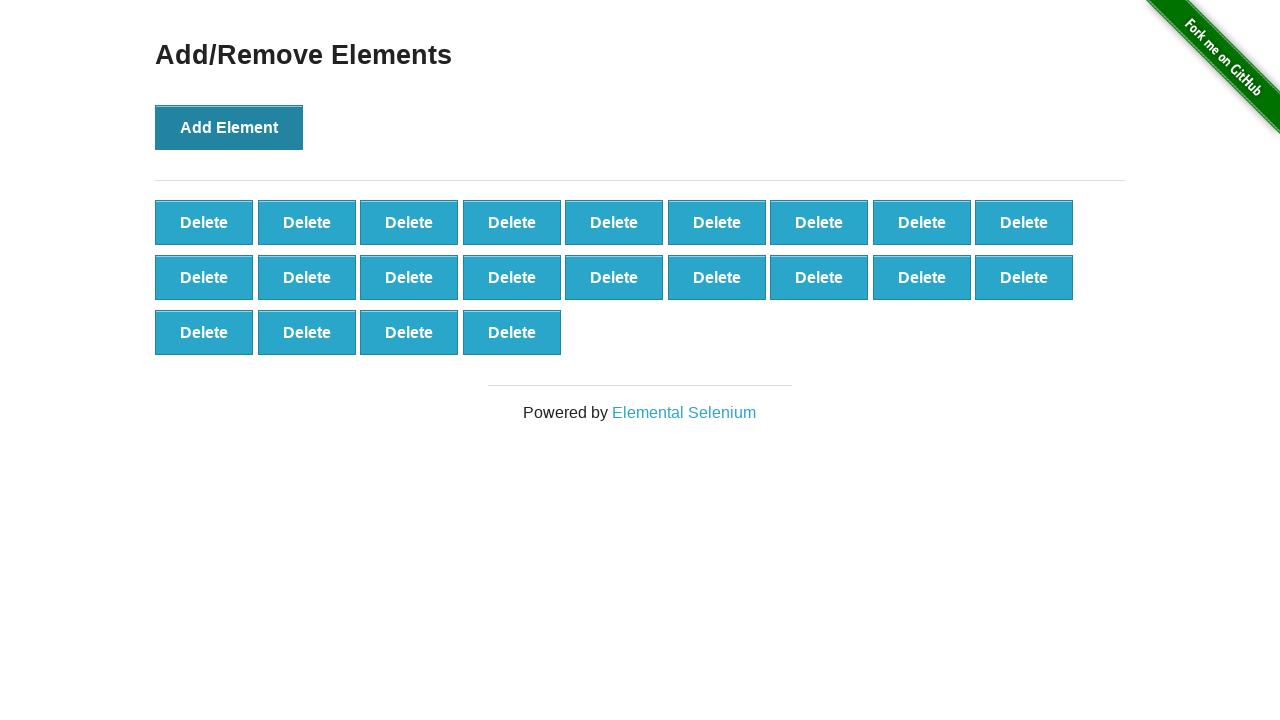

Clicked 'Add Element' button (iteration 23/100) at (229, 127) on xpath=//*[.='Add Element']
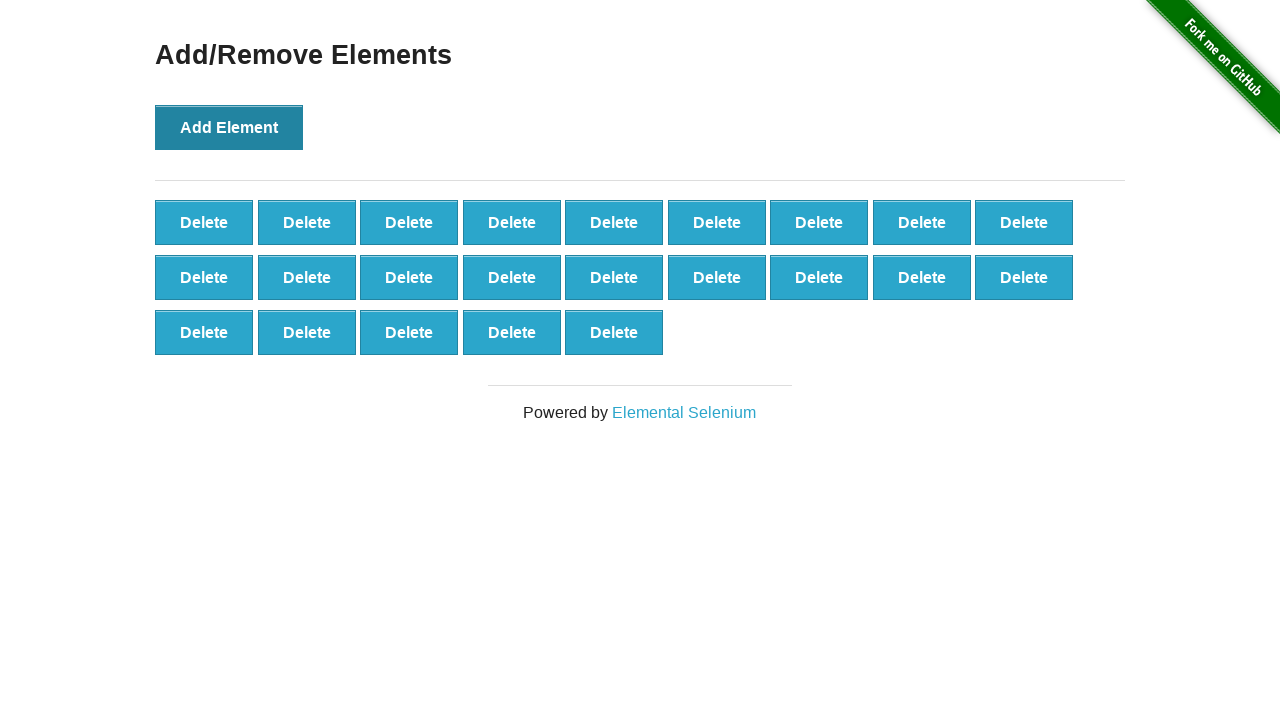

Clicked 'Add Element' button (iteration 24/100) at (229, 127) on xpath=//*[.='Add Element']
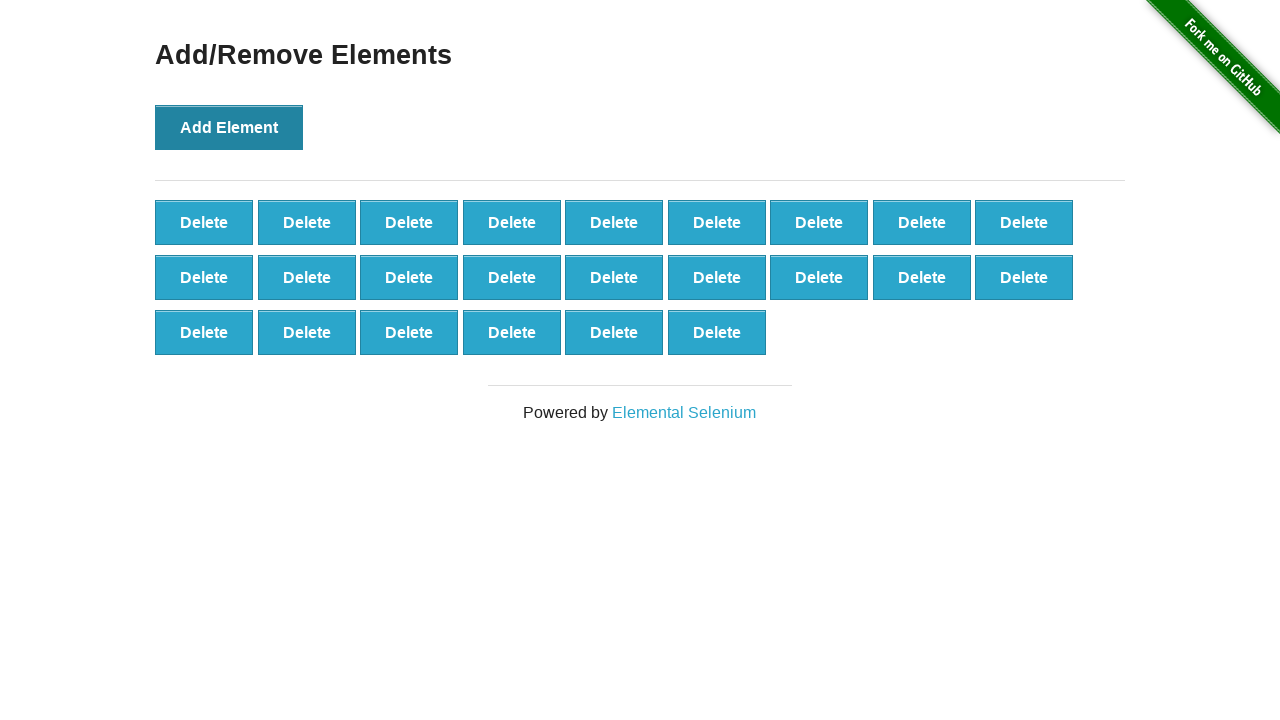

Clicked 'Add Element' button (iteration 25/100) at (229, 127) on xpath=//*[.='Add Element']
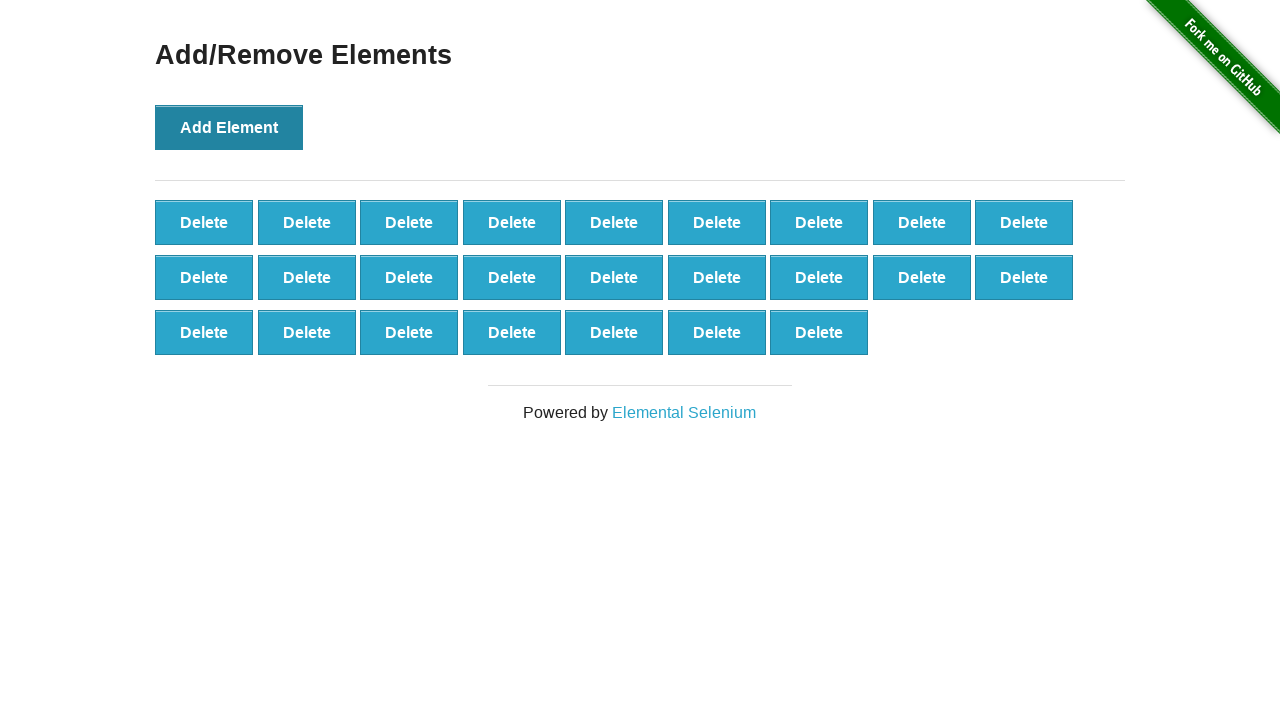

Clicked 'Add Element' button (iteration 26/100) at (229, 127) on xpath=//*[.='Add Element']
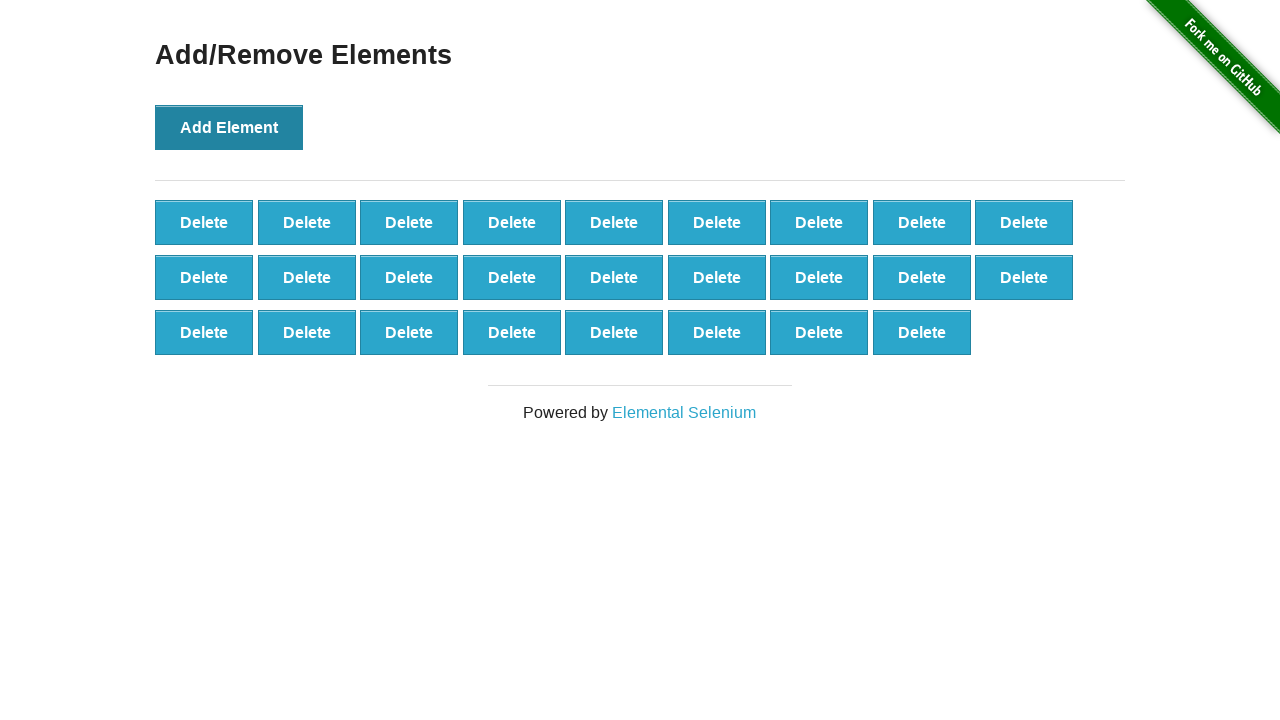

Clicked 'Add Element' button (iteration 27/100) at (229, 127) on xpath=//*[.='Add Element']
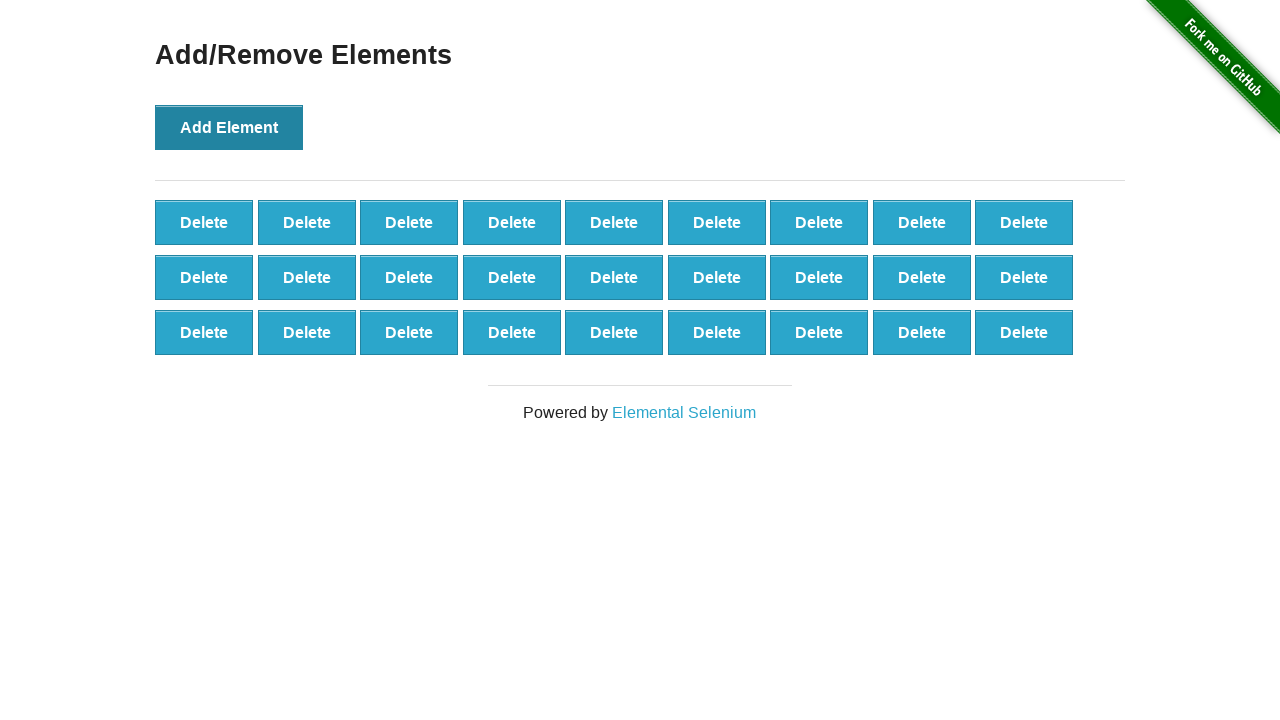

Clicked 'Add Element' button (iteration 28/100) at (229, 127) on xpath=//*[.='Add Element']
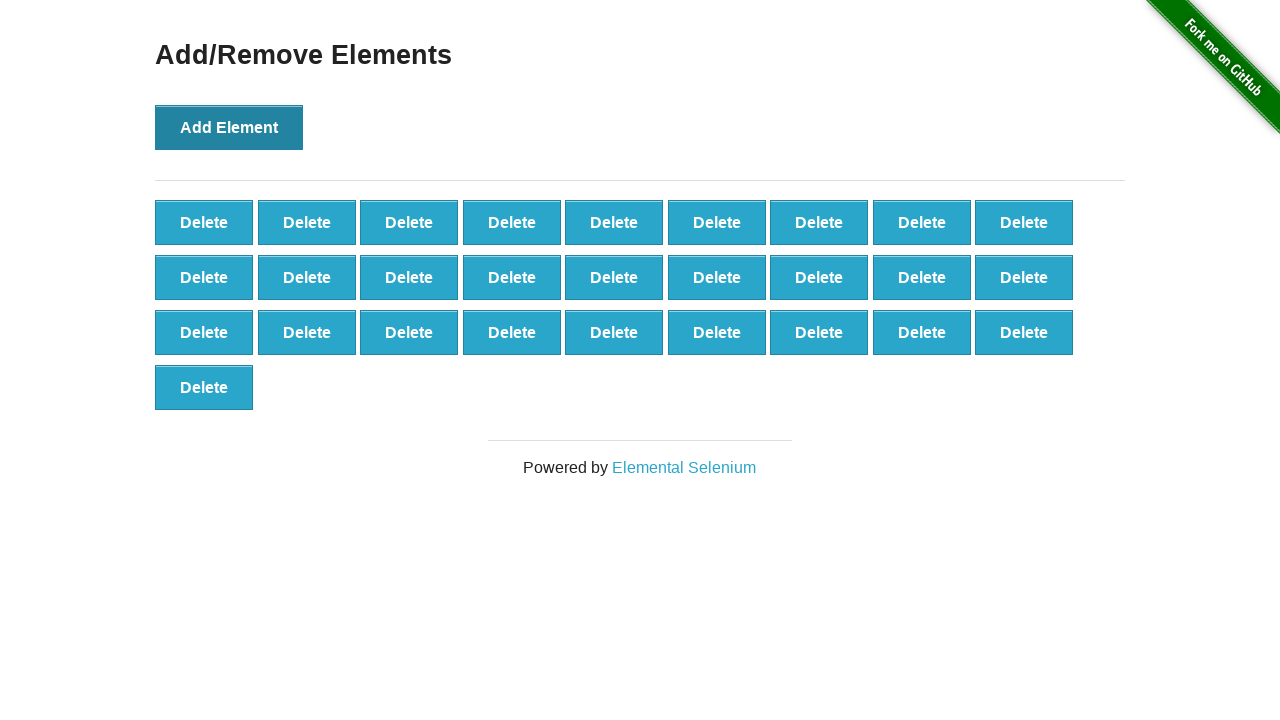

Clicked 'Add Element' button (iteration 29/100) at (229, 127) on xpath=//*[.='Add Element']
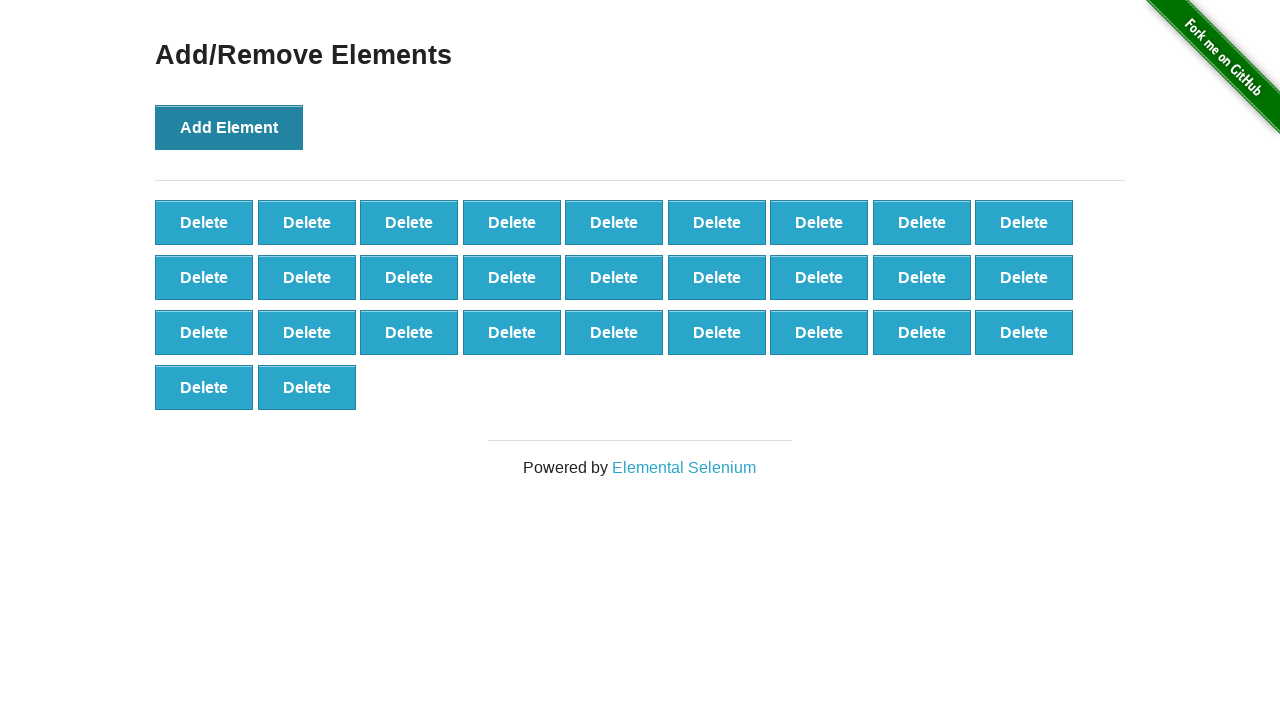

Clicked 'Add Element' button (iteration 30/100) at (229, 127) on xpath=//*[.='Add Element']
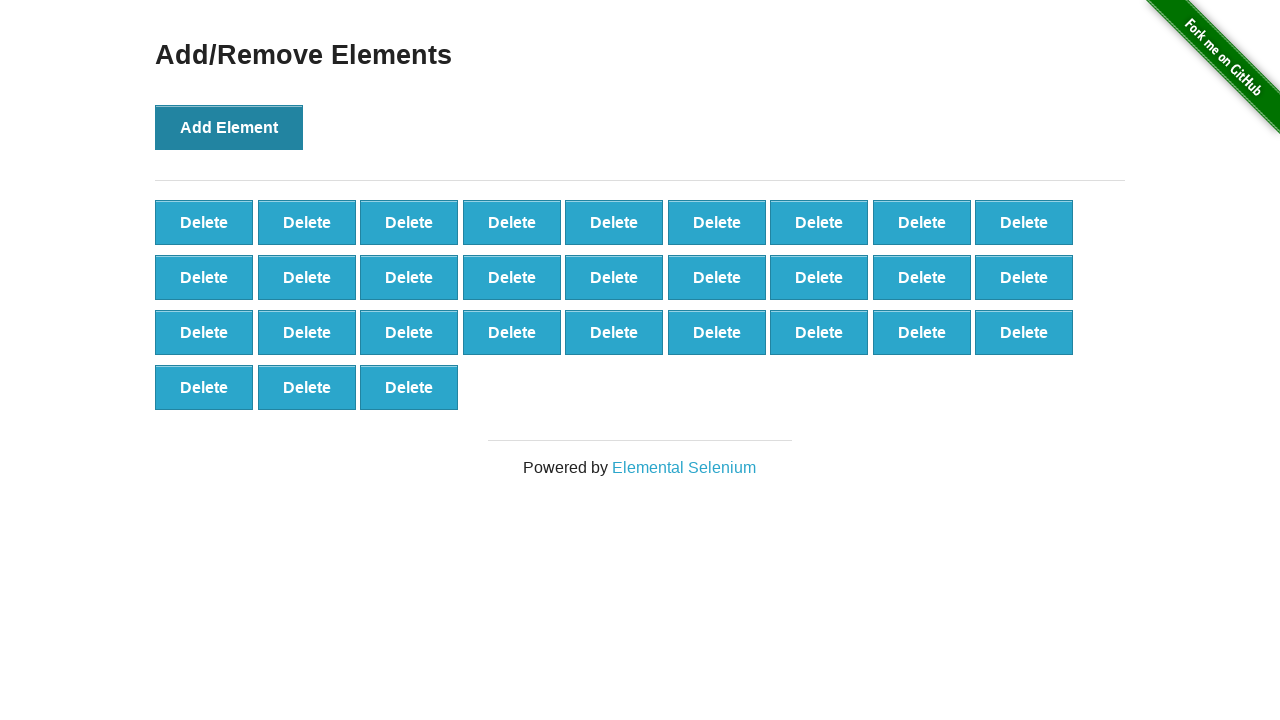

Clicked 'Add Element' button (iteration 31/100) at (229, 127) on xpath=//*[.='Add Element']
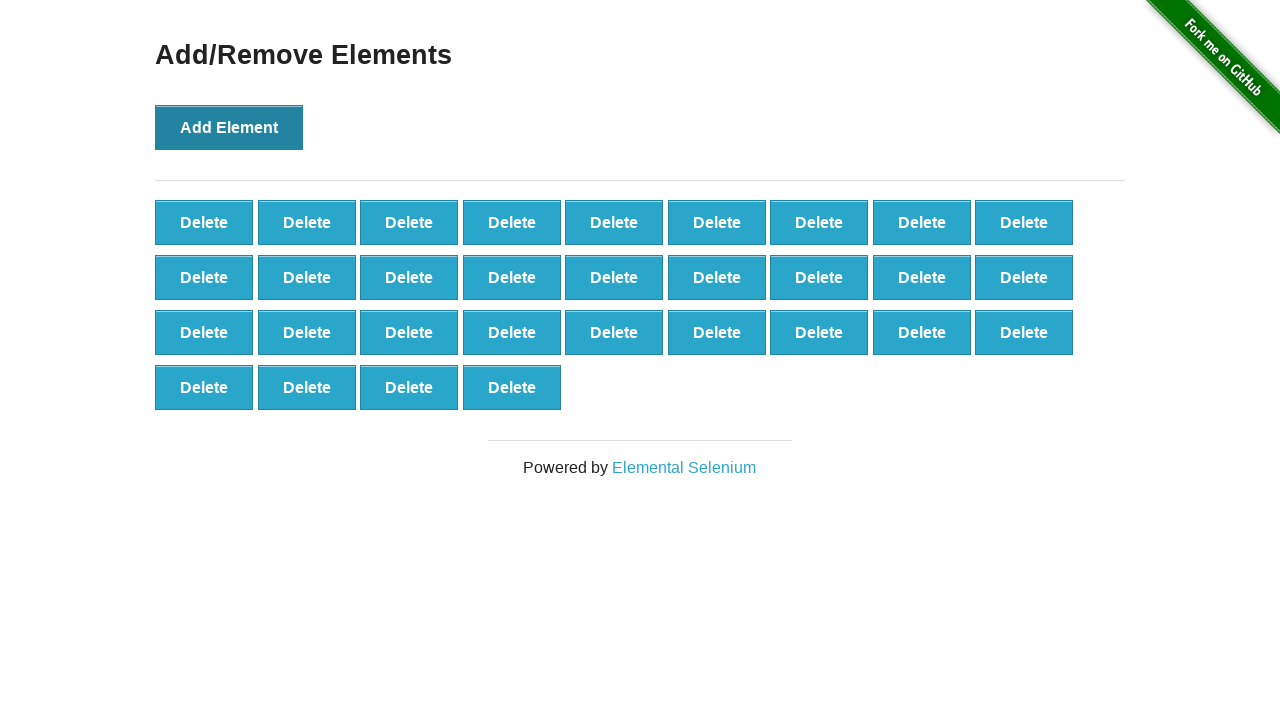

Clicked 'Add Element' button (iteration 32/100) at (229, 127) on xpath=//*[.='Add Element']
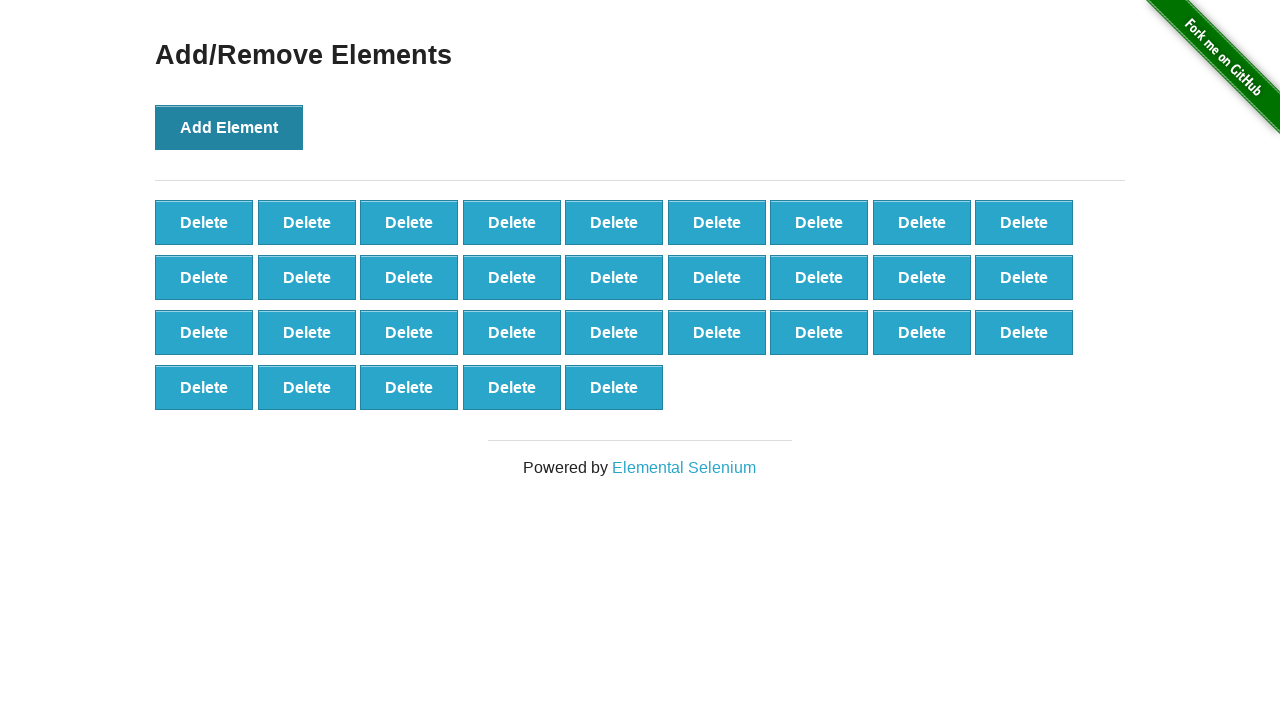

Clicked 'Add Element' button (iteration 33/100) at (229, 127) on xpath=//*[.='Add Element']
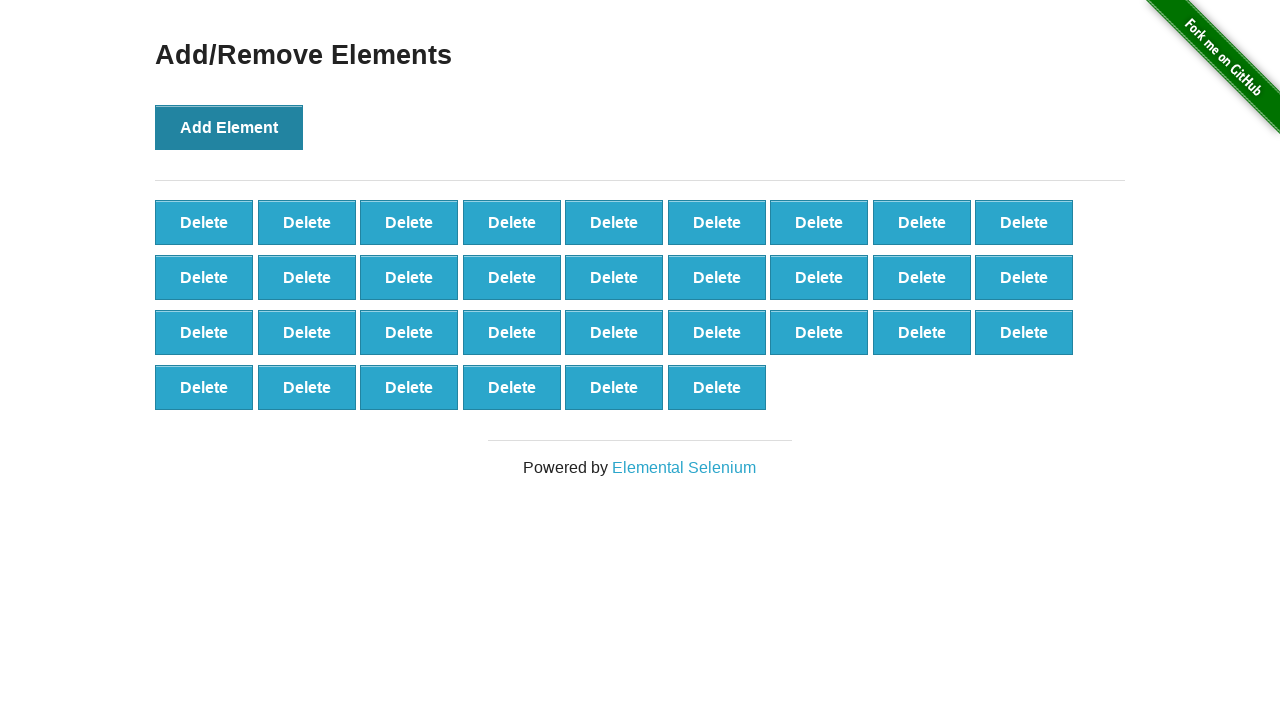

Clicked 'Add Element' button (iteration 34/100) at (229, 127) on xpath=//*[.='Add Element']
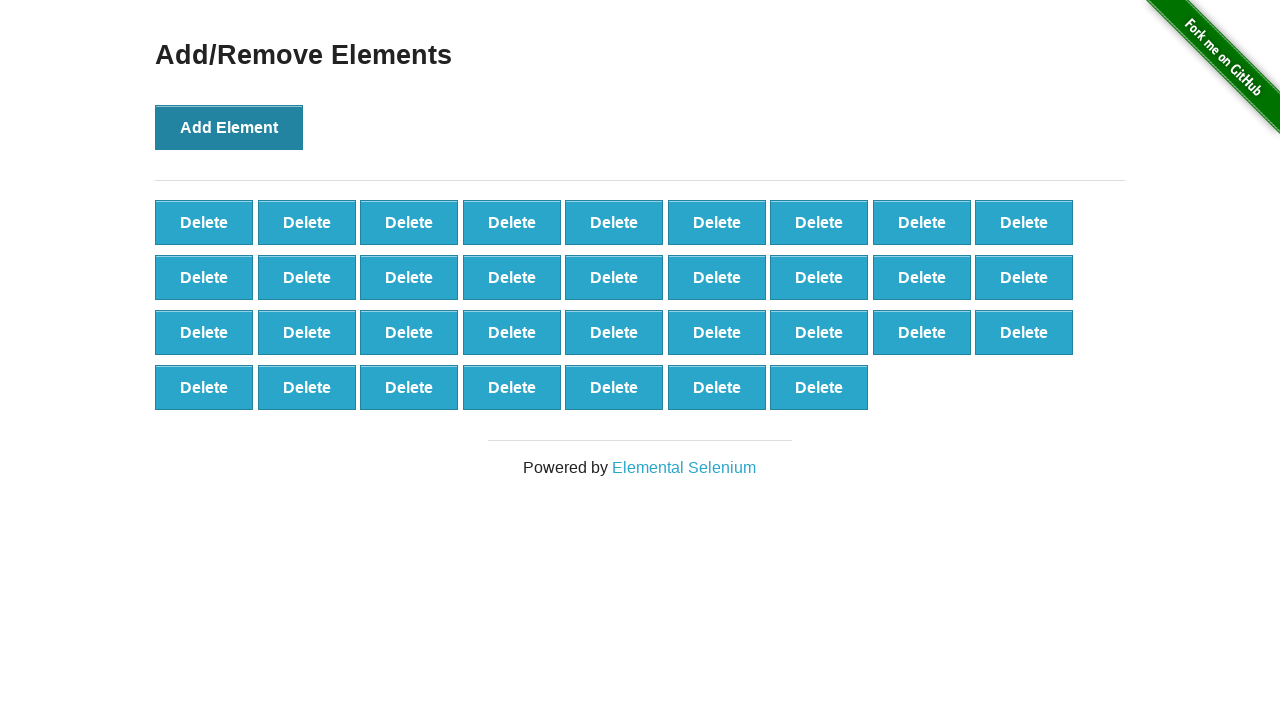

Clicked 'Add Element' button (iteration 35/100) at (229, 127) on xpath=//*[.='Add Element']
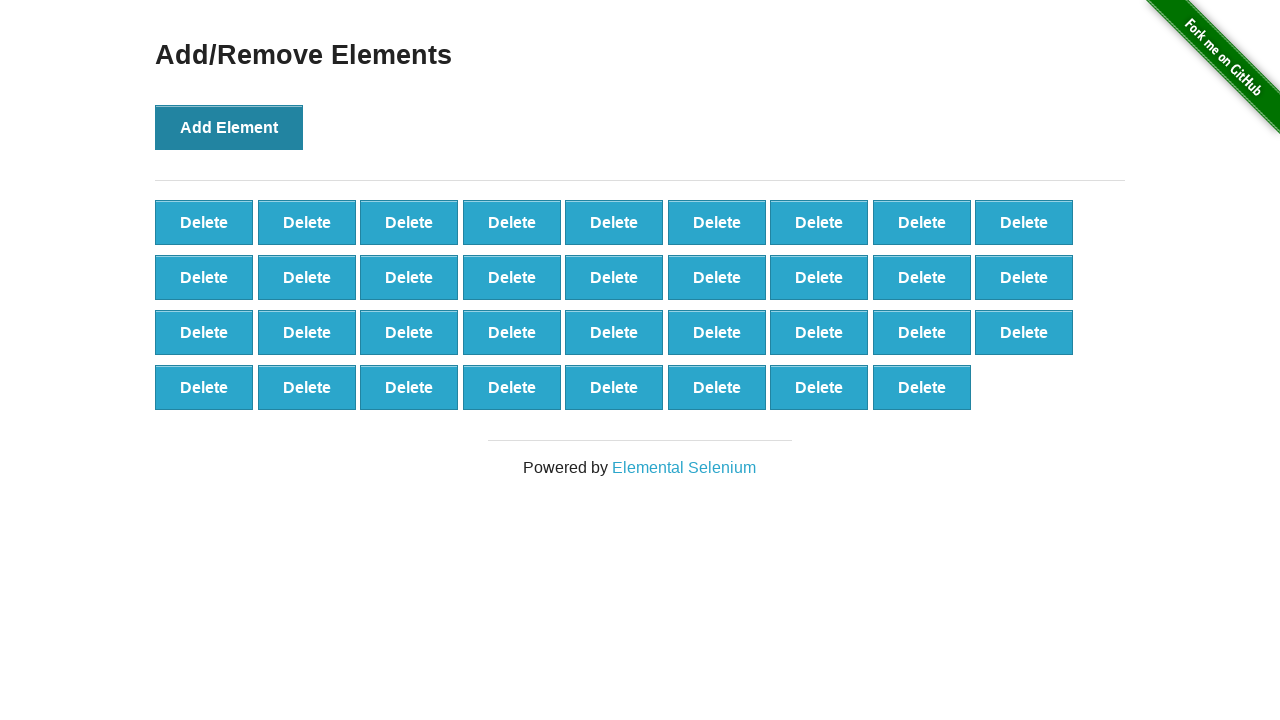

Clicked 'Add Element' button (iteration 36/100) at (229, 127) on xpath=//*[.='Add Element']
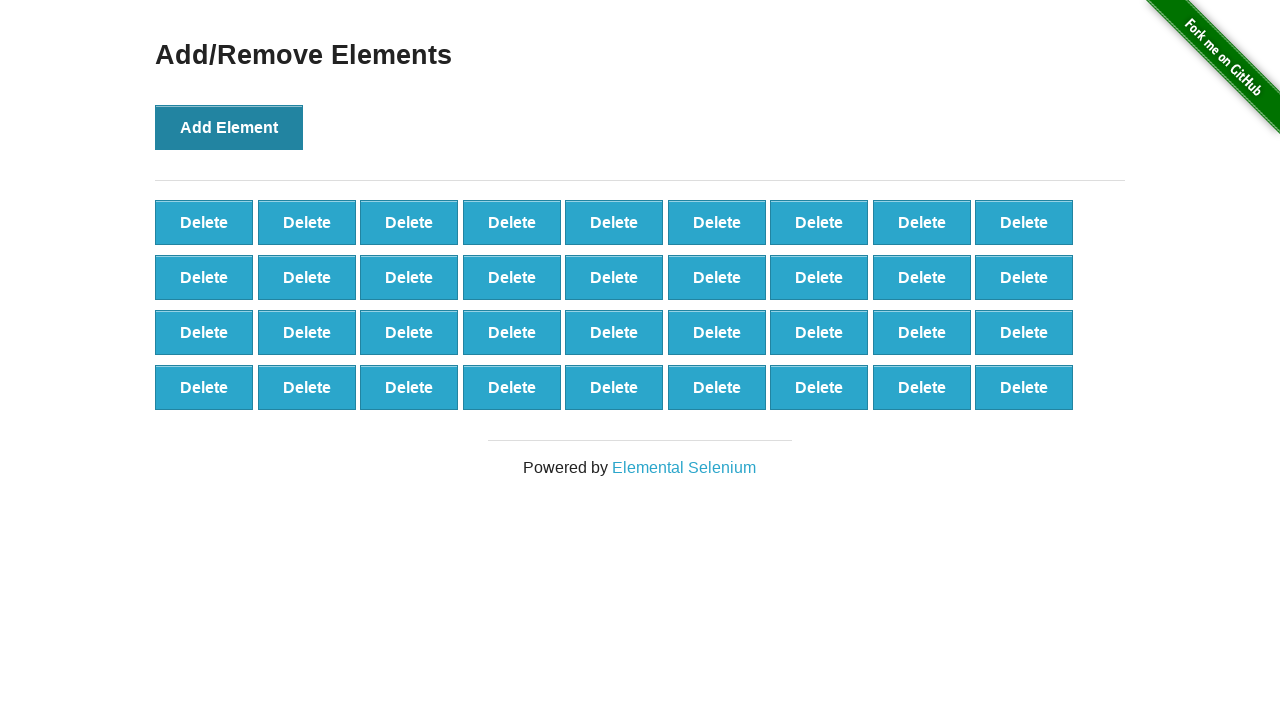

Clicked 'Add Element' button (iteration 37/100) at (229, 127) on xpath=//*[.='Add Element']
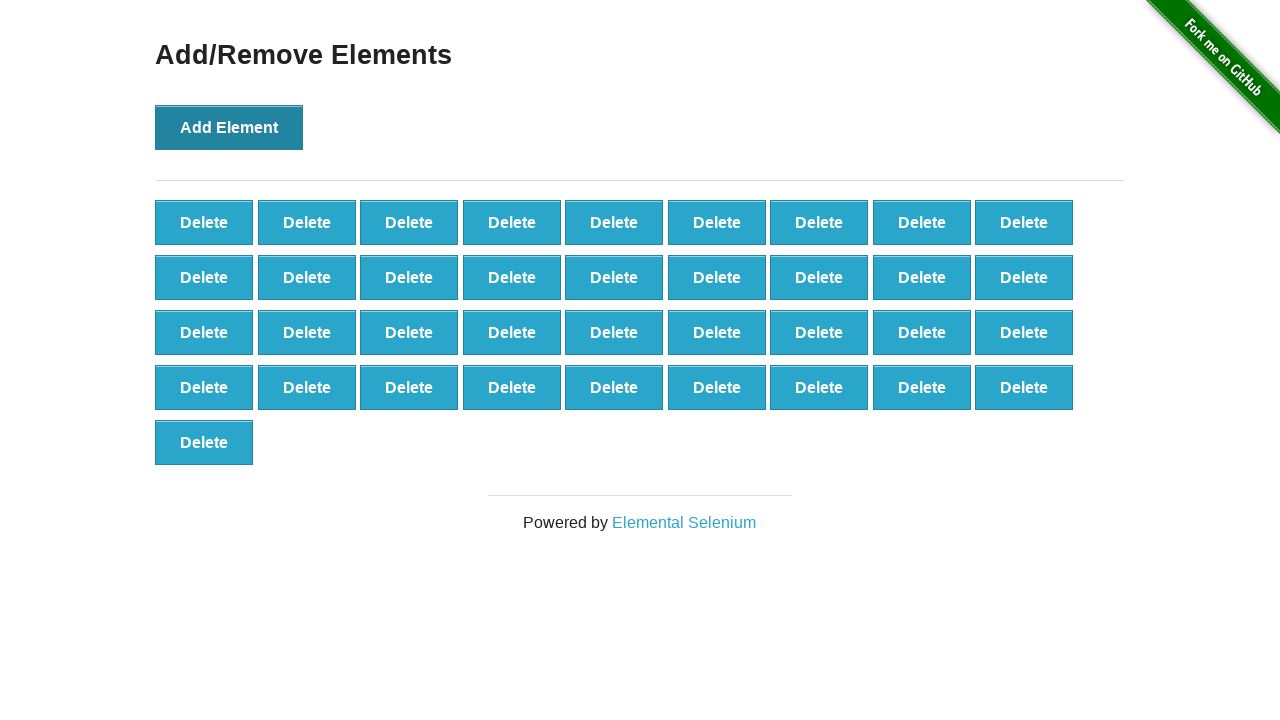

Clicked 'Add Element' button (iteration 38/100) at (229, 127) on xpath=//*[.='Add Element']
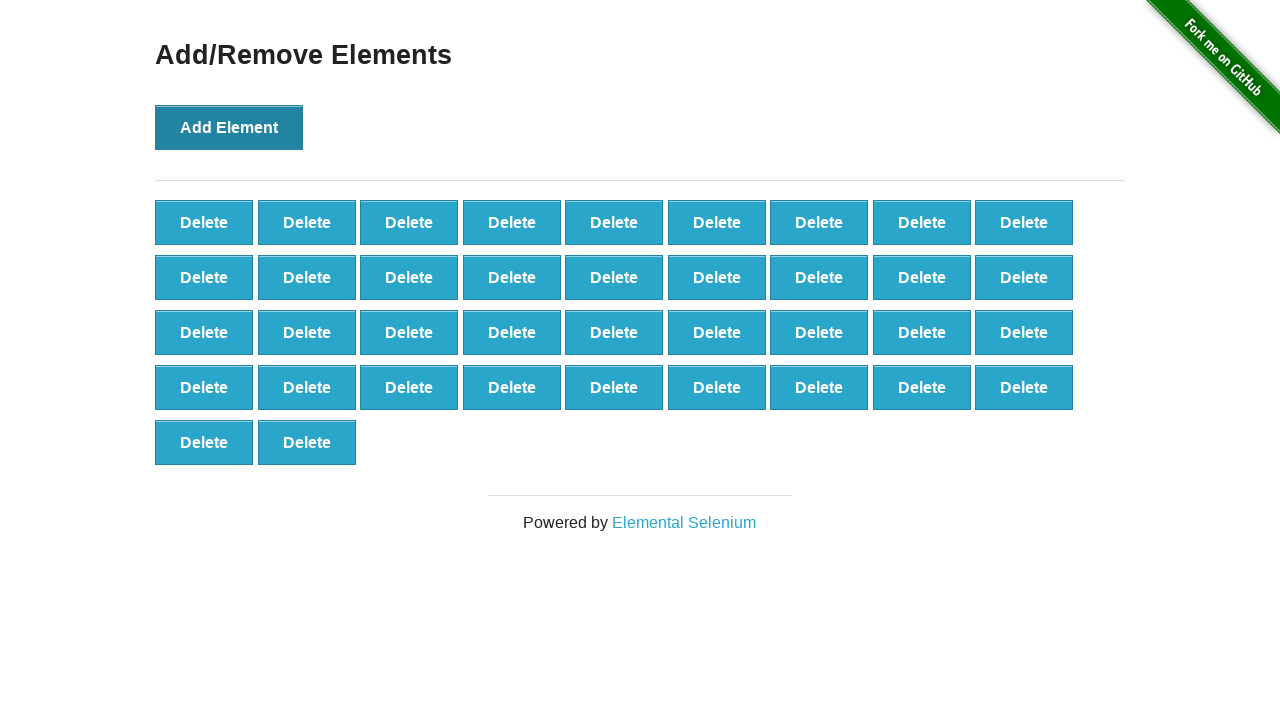

Clicked 'Add Element' button (iteration 39/100) at (229, 127) on xpath=//*[.='Add Element']
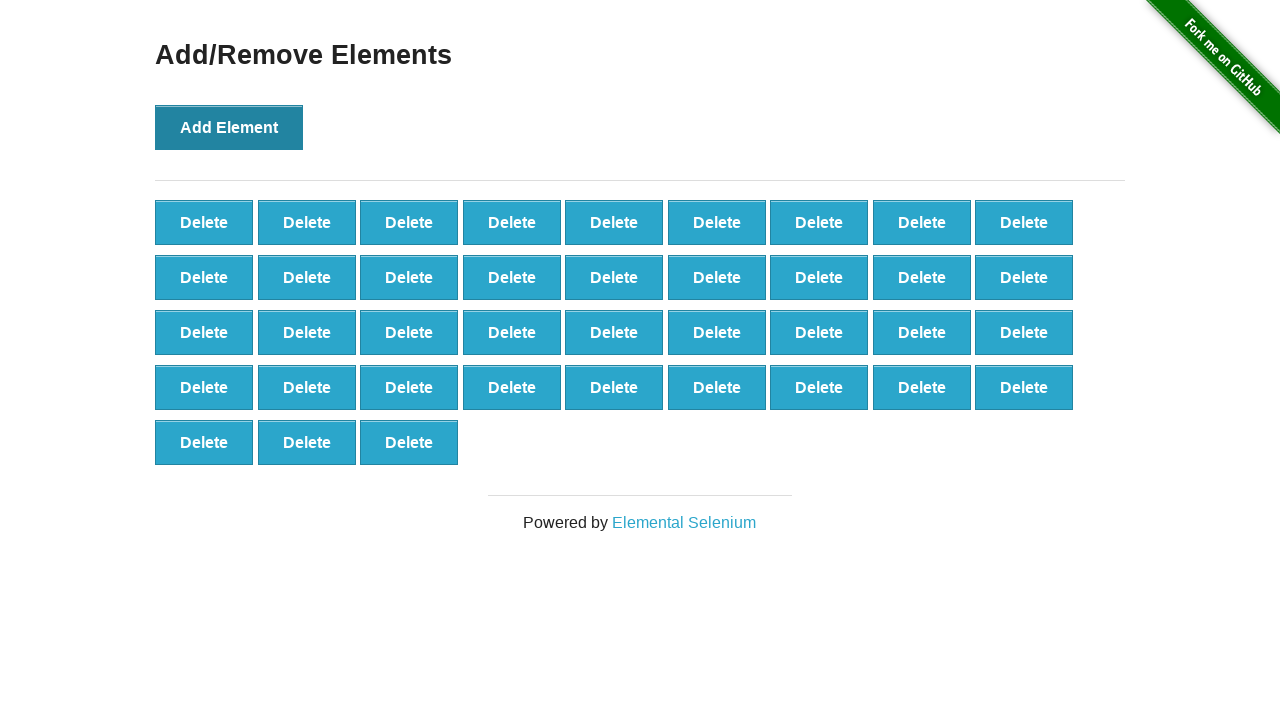

Clicked 'Add Element' button (iteration 40/100) at (229, 127) on xpath=//*[.='Add Element']
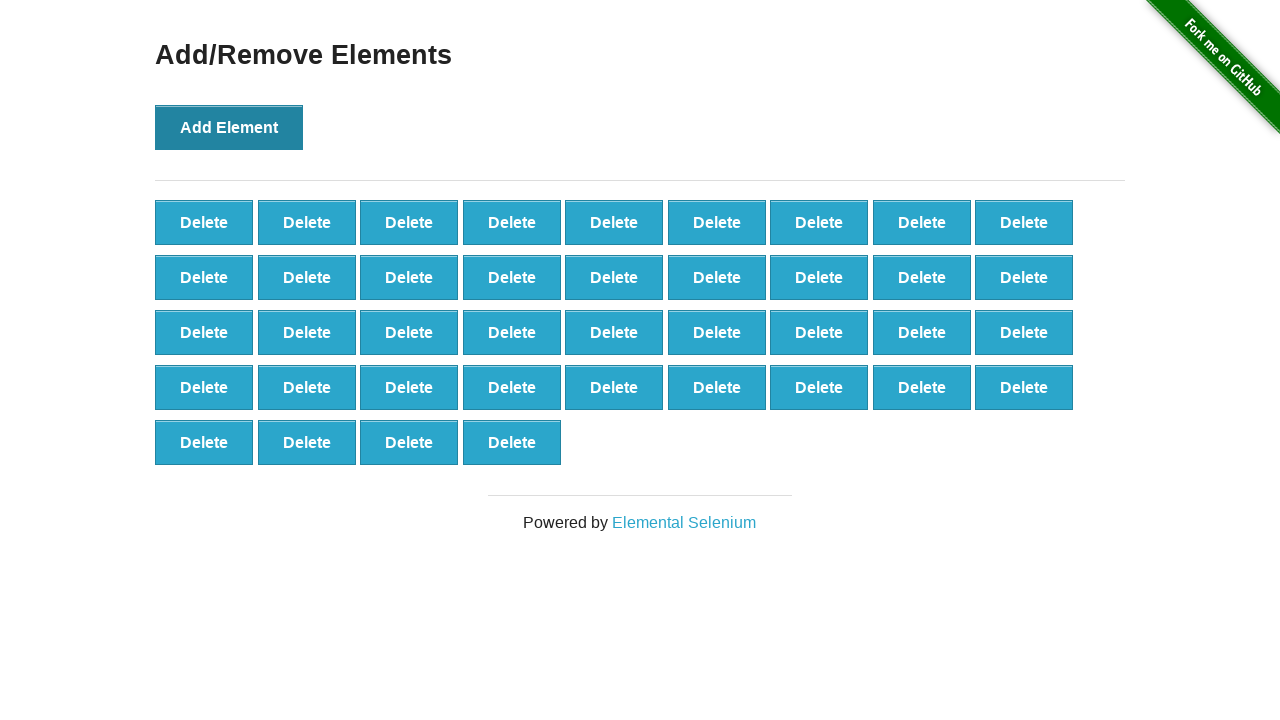

Clicked 'Add Element' button (iteration 41/100) at (229, 127) on xpath=//*[.='Add Element']
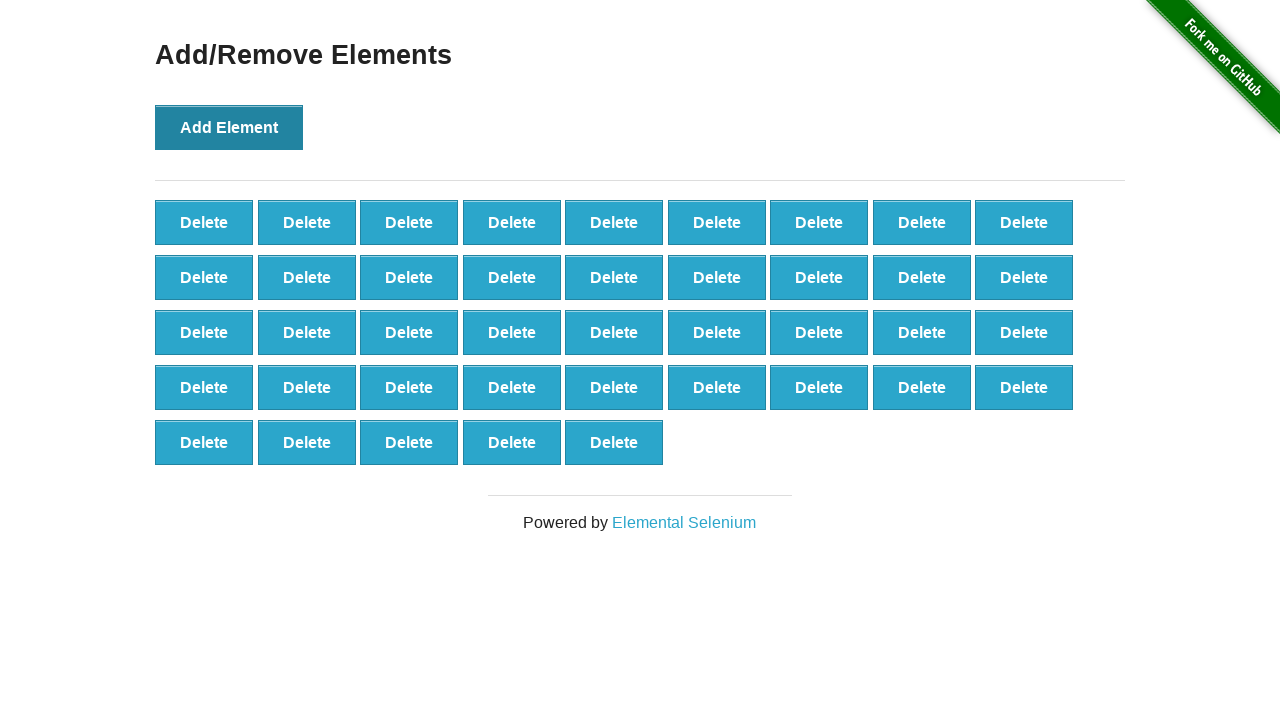

Clicked 'Add Element' button (iteration 42/100) at (229, 127) on xpath=//*[.='Add Element']
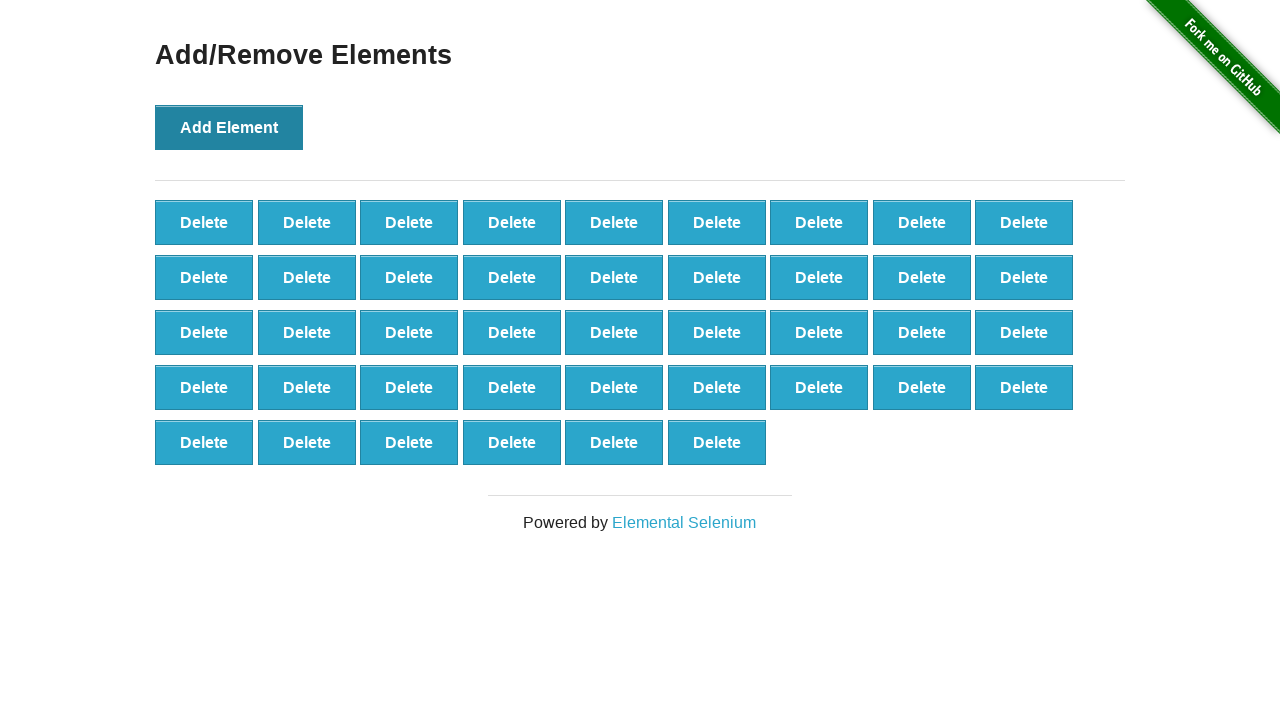

Clicked 'Add Element' button (iteration 43/100) at (229, 127) on xpath=//*[.='Add Element']
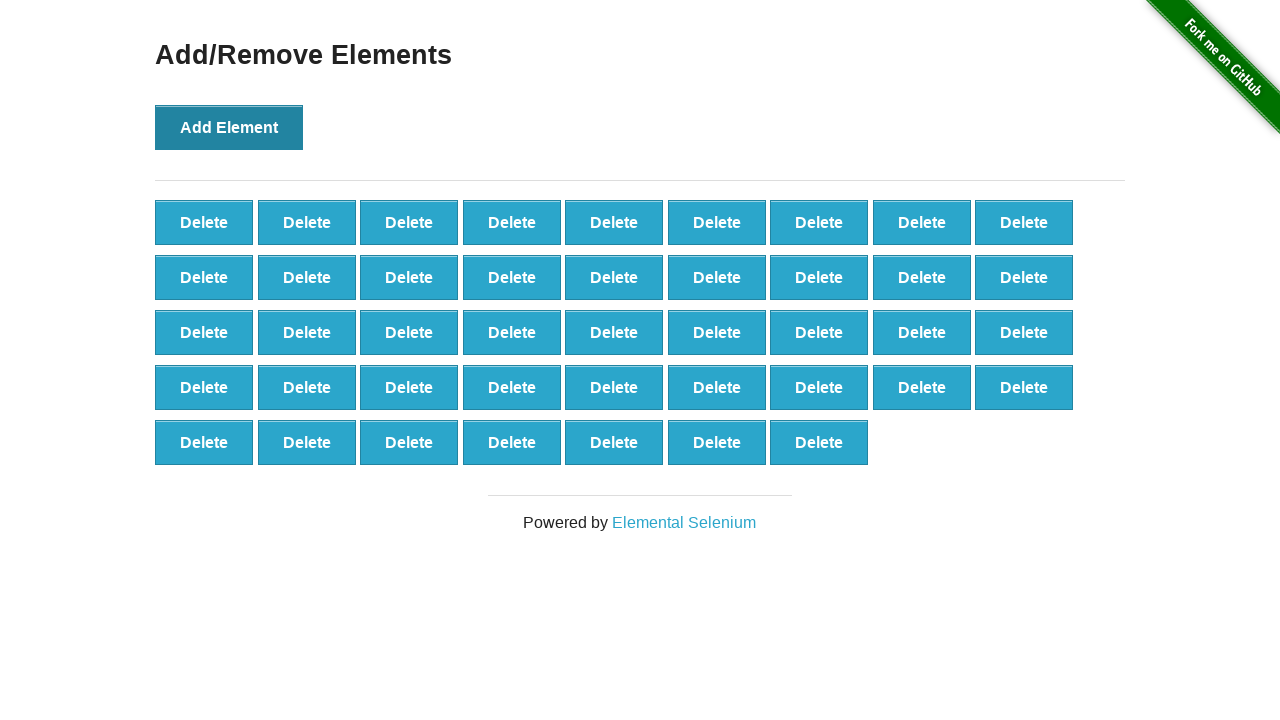

Clicked 'Add Element' button (iteration 44/100) at (229, 127) on xpath=//*[.='Add Element']
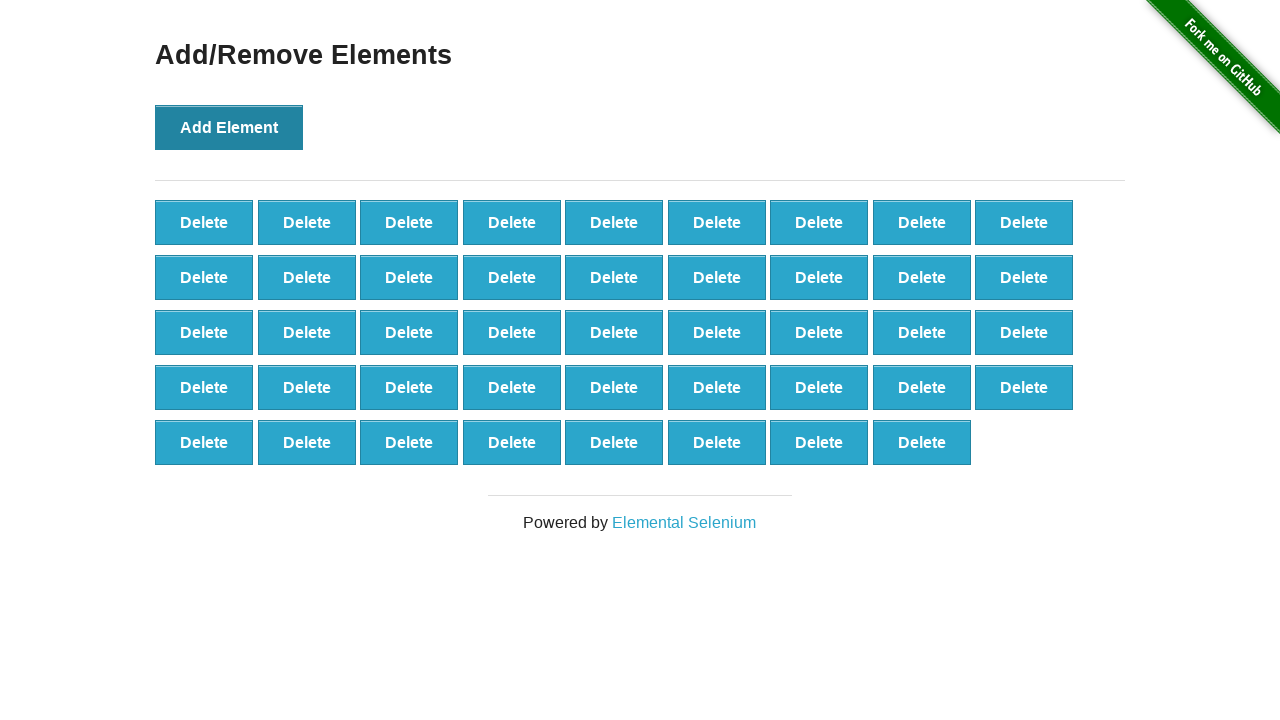

Clicked 'Add Element' button (iteration 45/100) at (229, 127) on xpath=//*[.='Add Element']
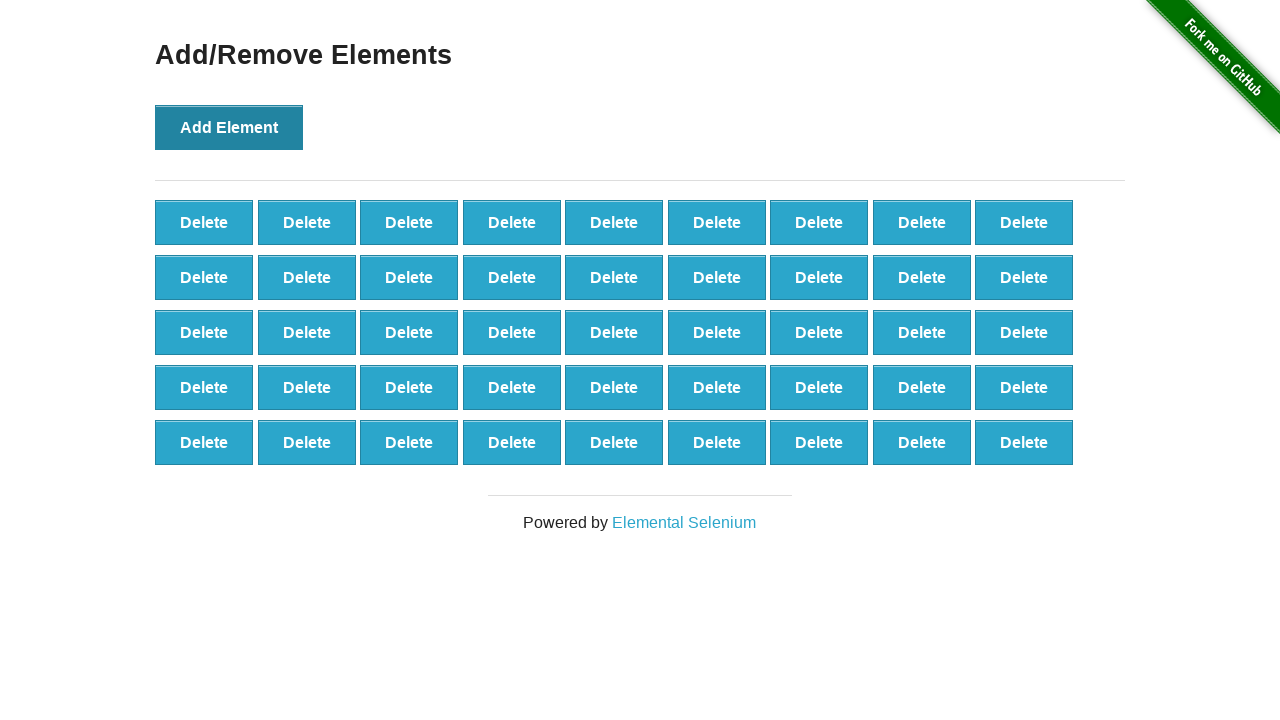

Clicked 'Add Element' button (iteration 46/100) at (229, 127) on xpath=//*[.='Add Element']
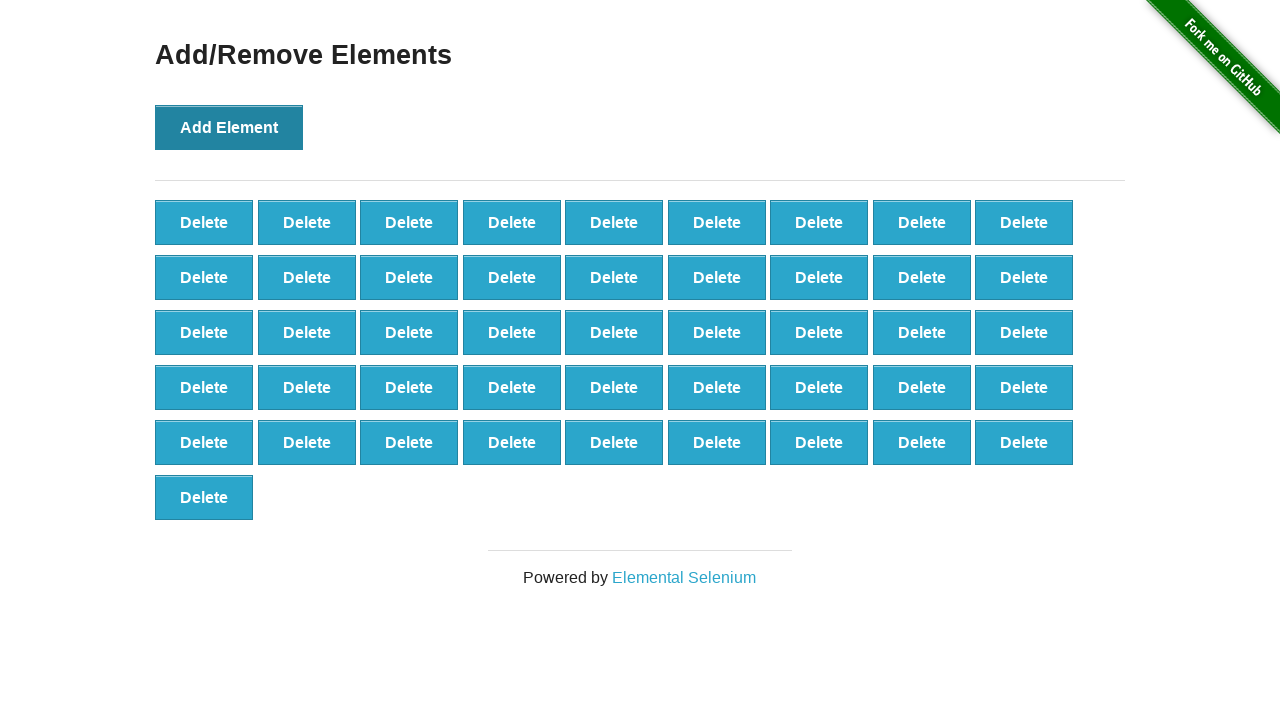

Clicked 'Add Element' button (iteration 47/100) at (229, 127) on xpath=//*[.='Add Element']
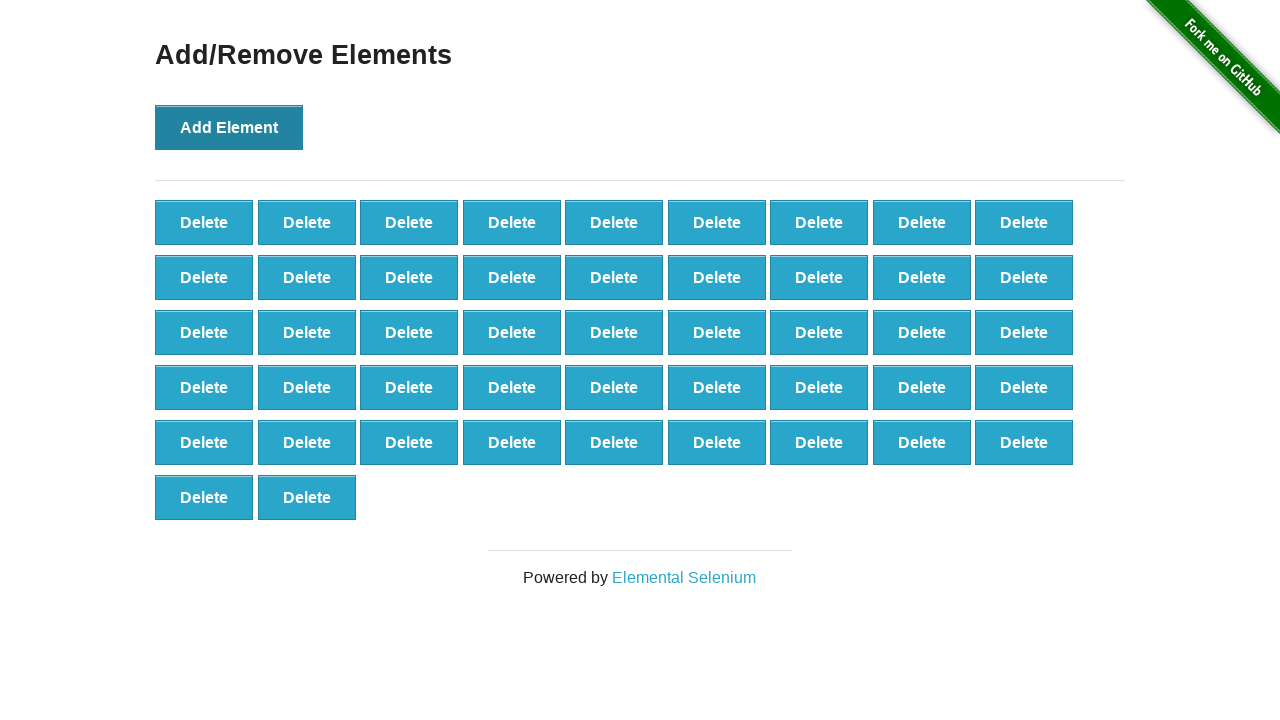

Clicked 'Add Element' button (iteration 48/100) at (229, 127) on xpath=//*[.='Add Element']
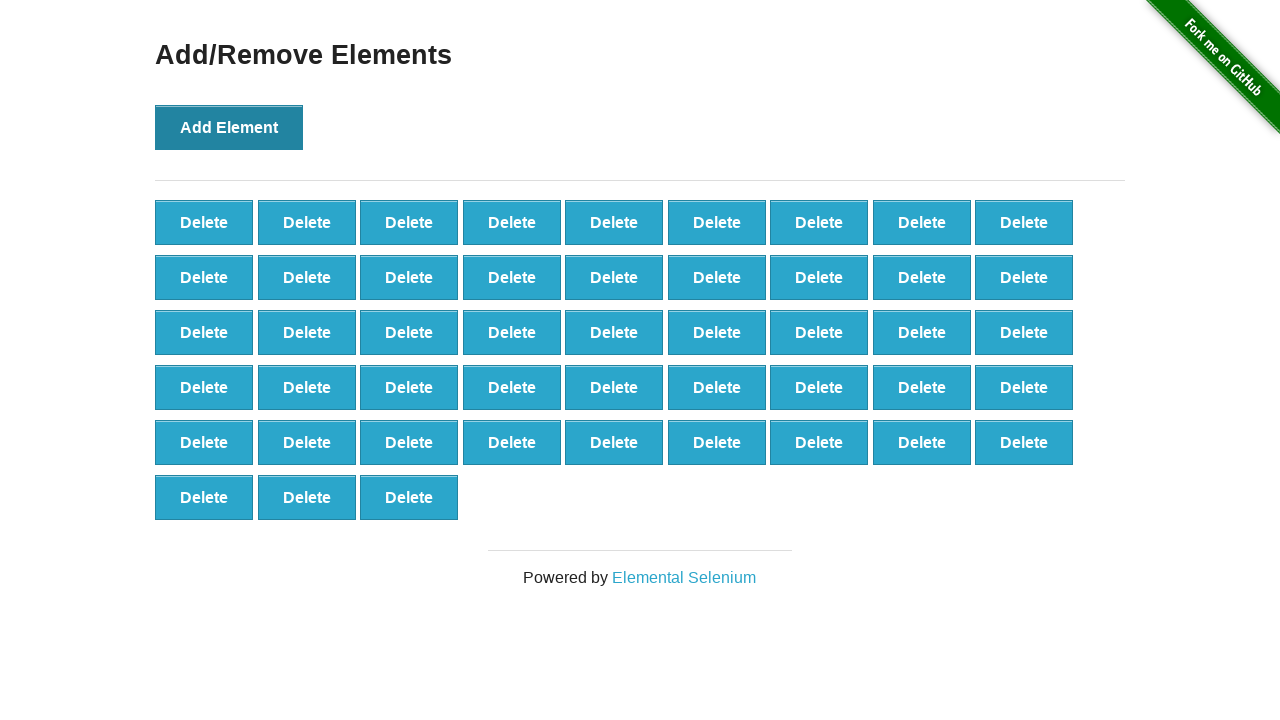

Clicked 'Add Element' button (iteration 49/100) at (229, 127) on xpath=//*[.='Add Element']
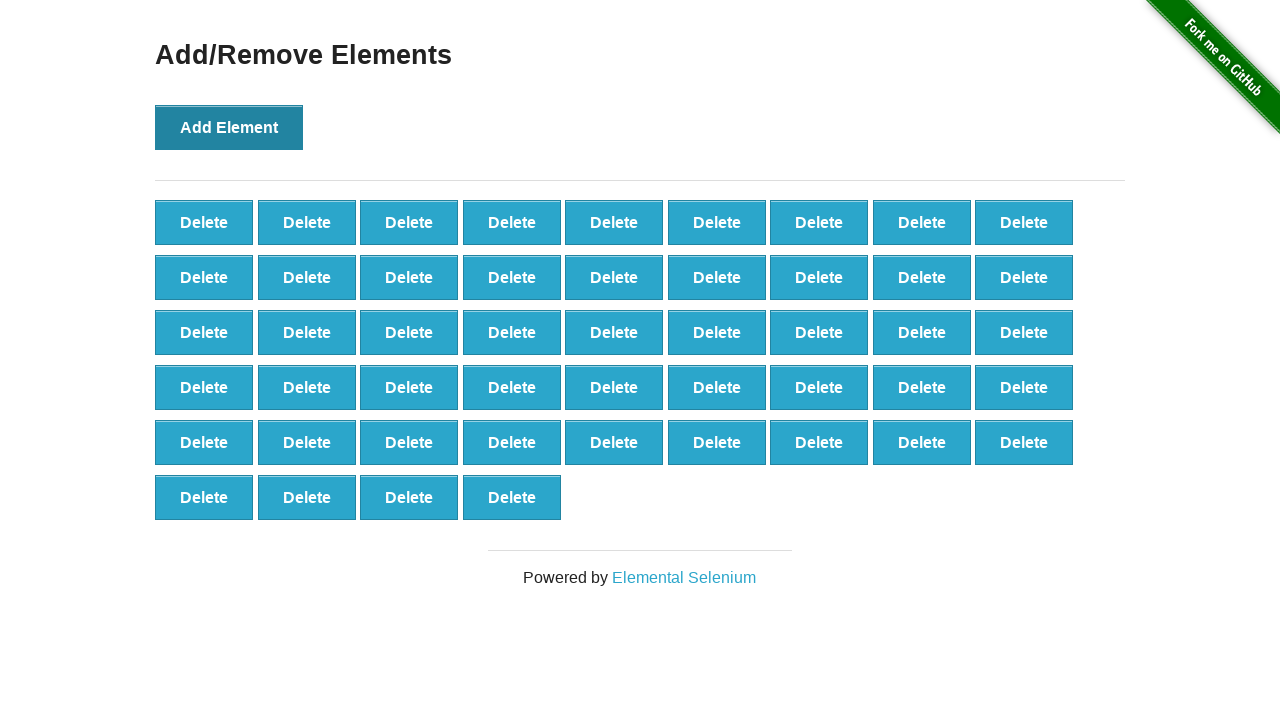

Clicked 'Add Element' button (iteration 50/100) at (229, 127) on xpath=//*[.='Add Element']
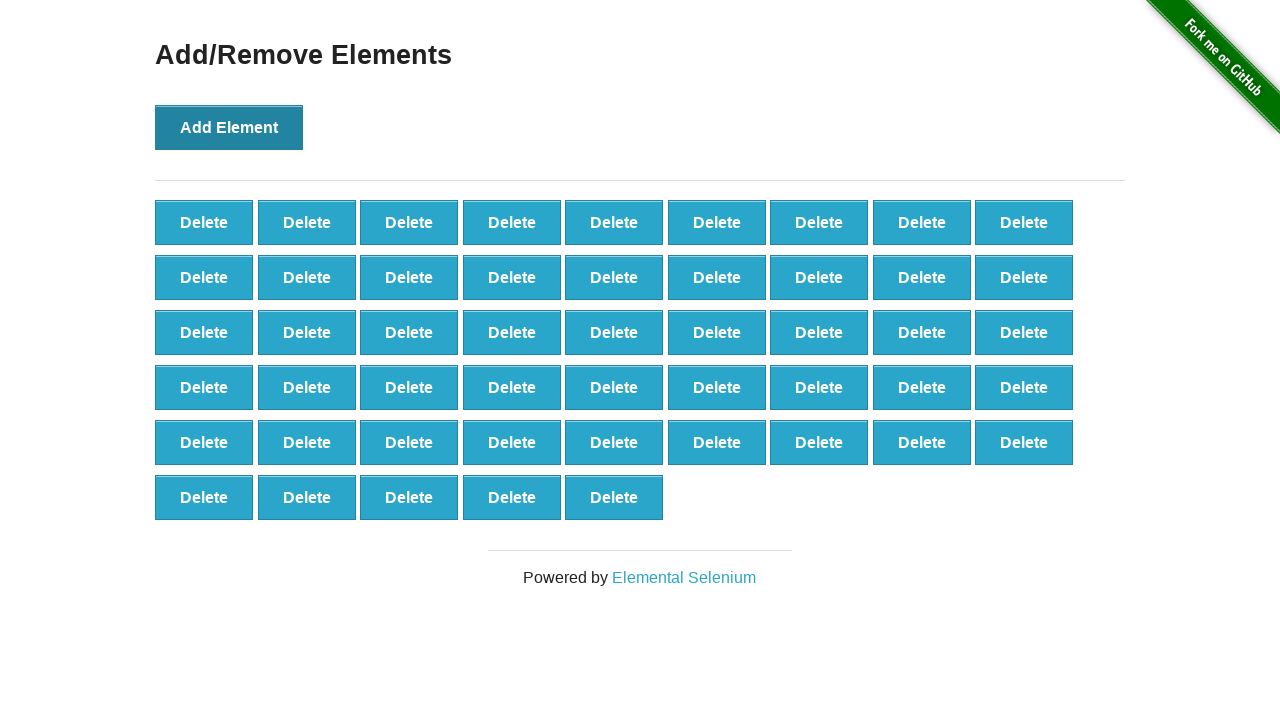

Clicked 'Add Element' button (iteration 51/100) at (229, 127) on xpath=//*[.='Add Element']
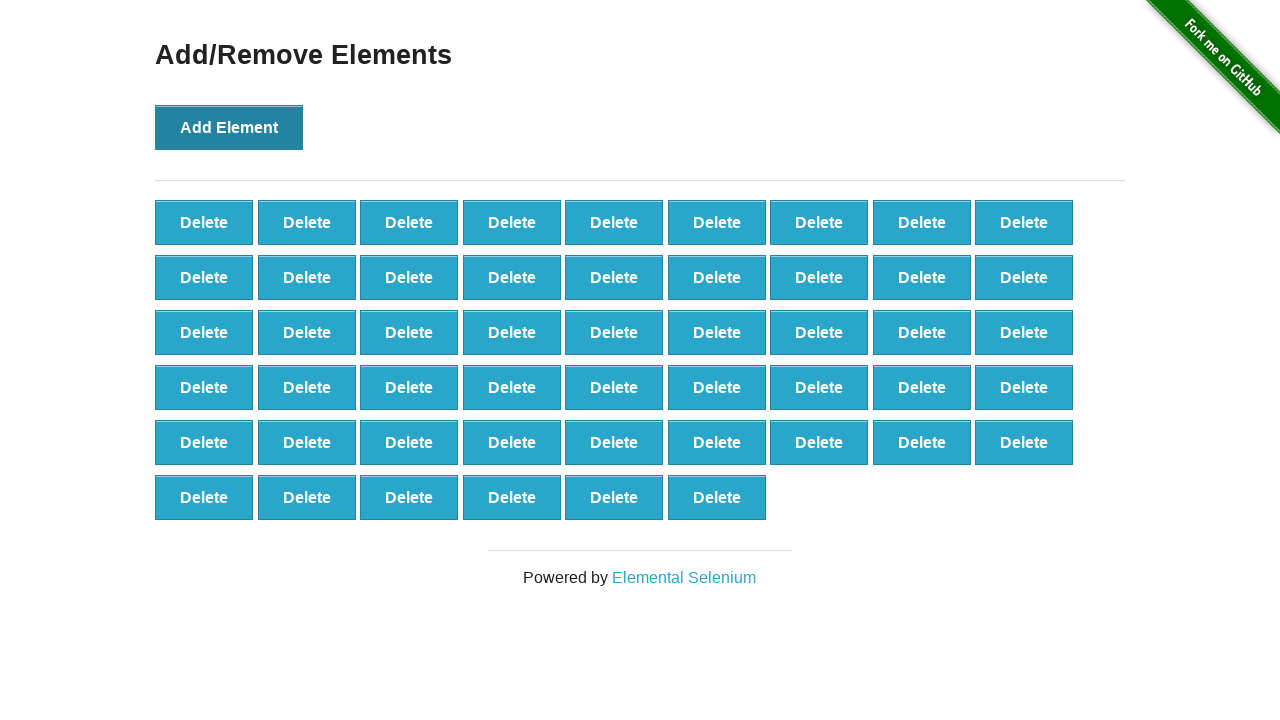

Clicked 'Add Element' button (iteration 52/100) at (229, 127) on xpath=//*[.='Add Element']
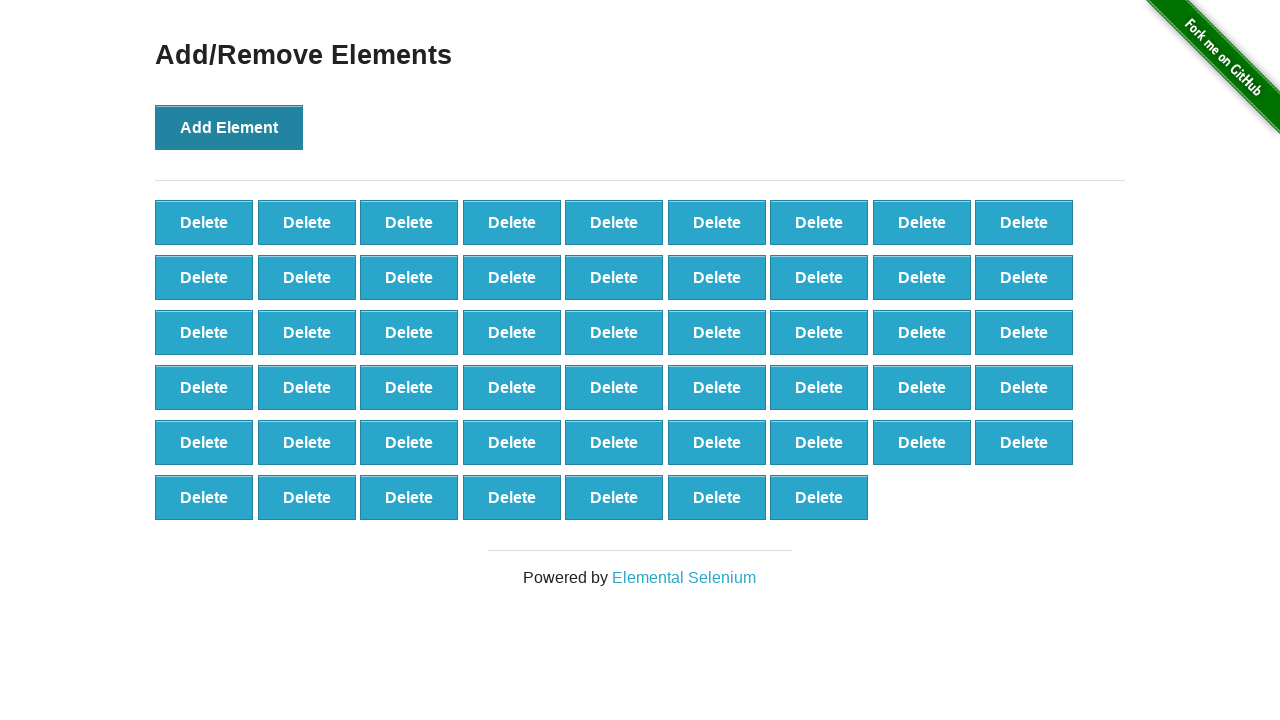

Clicked 'Add Element' button (iteration 53/100) at (229, 127) on xpath=//*[.='Add Element']
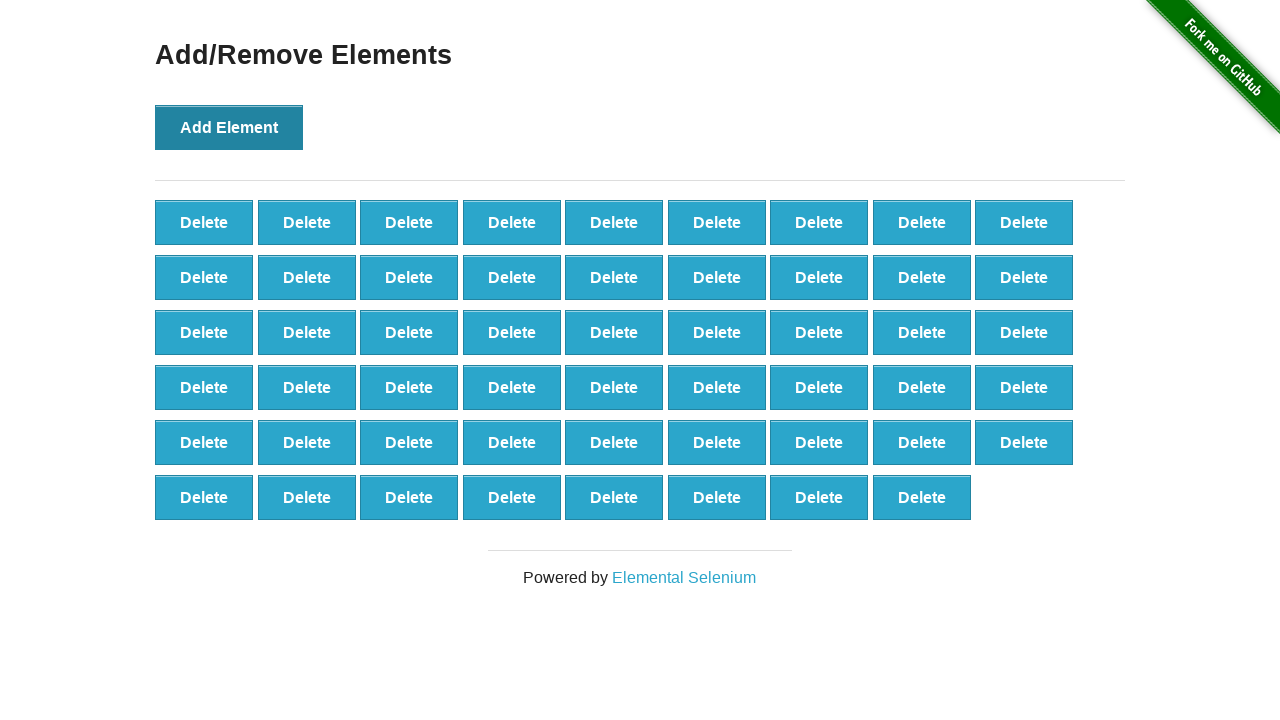

Clicked 'Add Element' button (iteration 54/100) at (229, 127) on xpath=//*[.='Add Element']
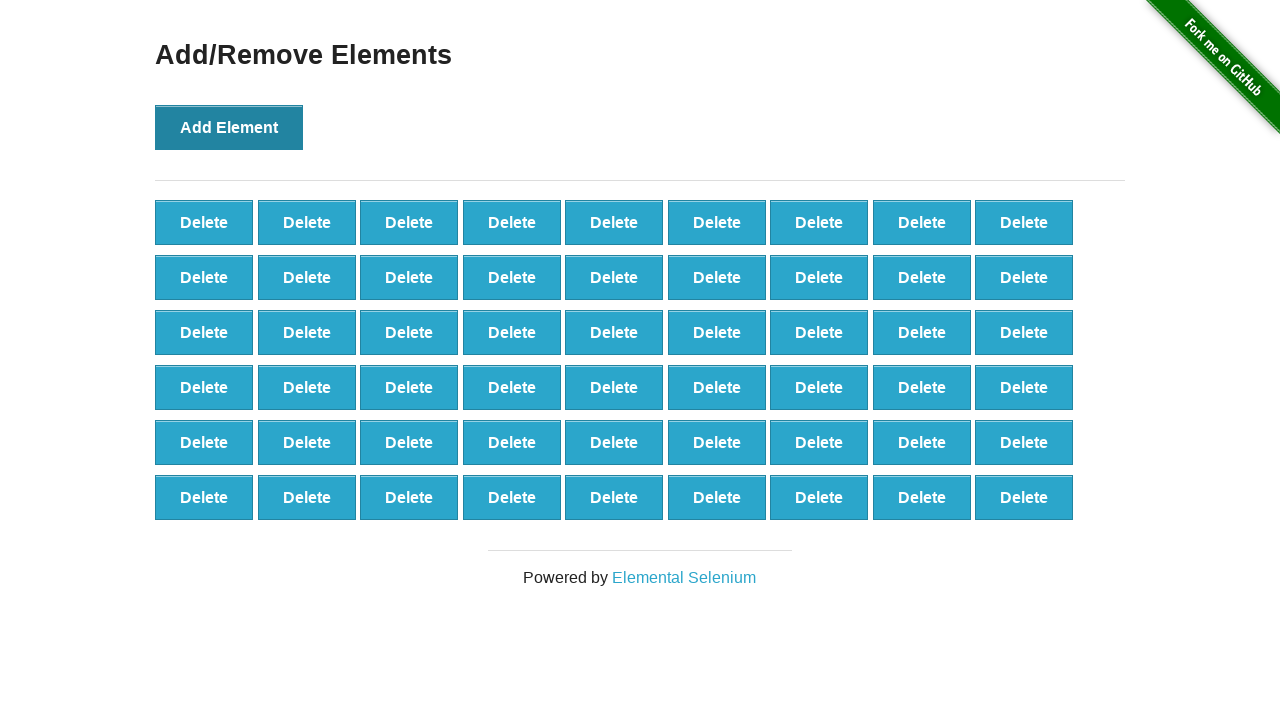

Clicked 'Add Element' button (iteration 55/100) at (229, 127) on xpath=//*[.='Add Element']
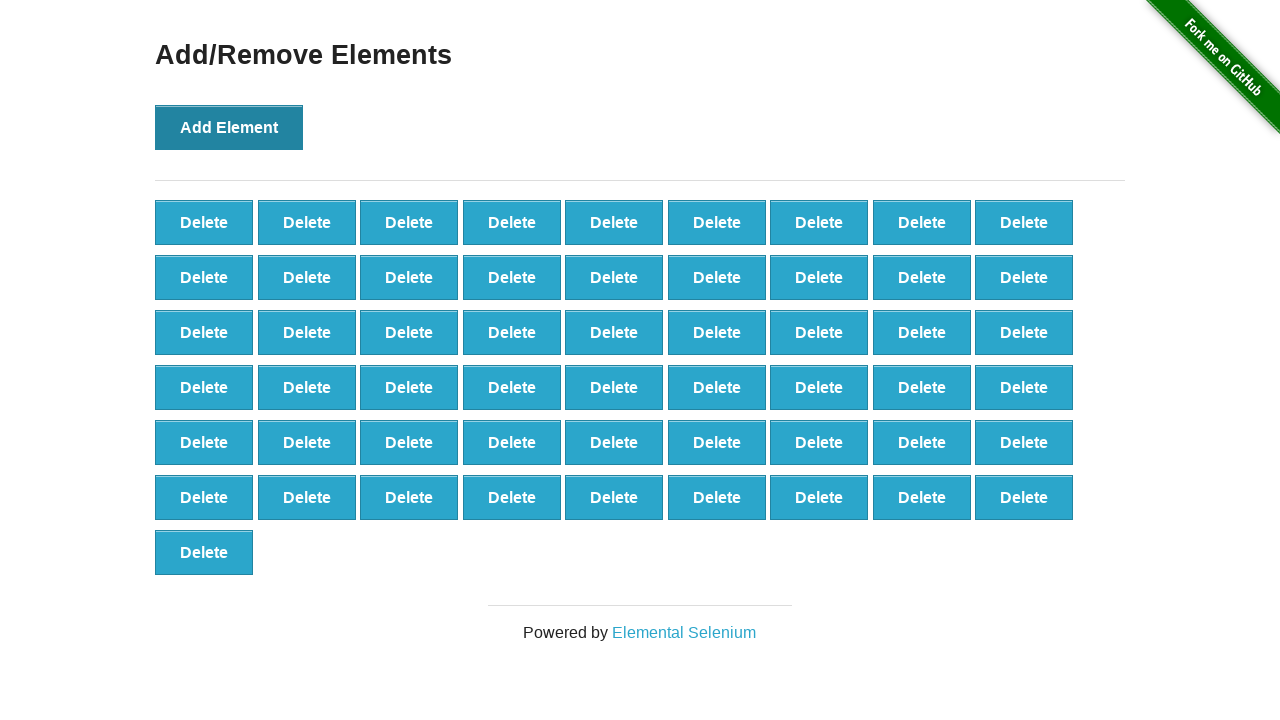

Clicked 'Add Element' button (iteration 56/100) at (229, 127) on xpath=//*[.='Add Element']
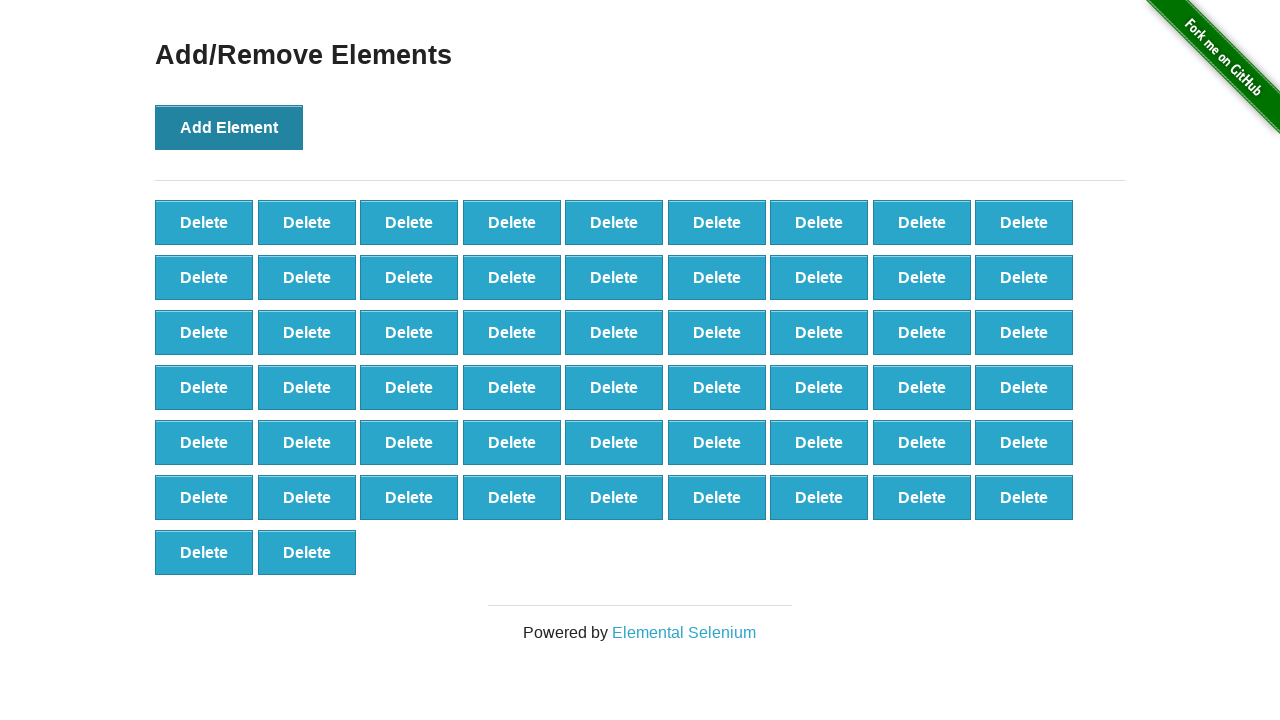

Clicked 'Add Element' button (iteration 57/100) at (229, 127) on xpath=//*[.='Add Element']
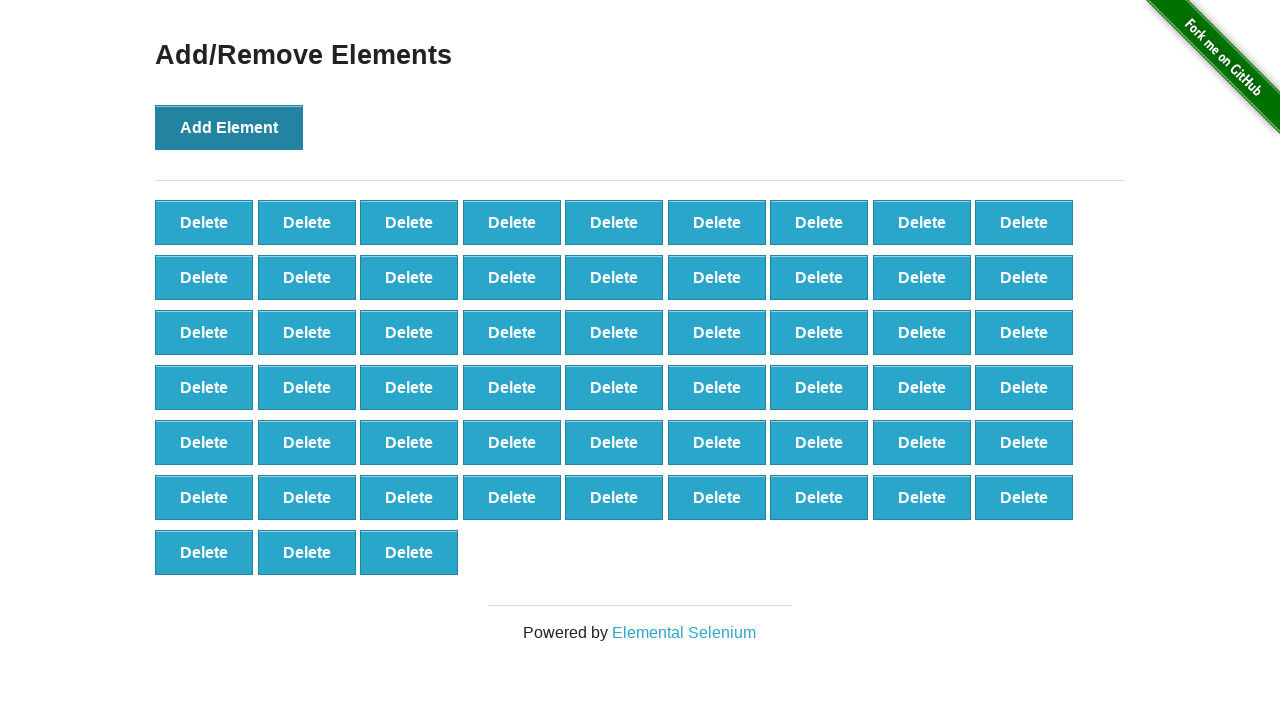

Clicked 'Add Element' button (iteration 58/100) at (229, 127) on xpath=//*[.='Add Element']
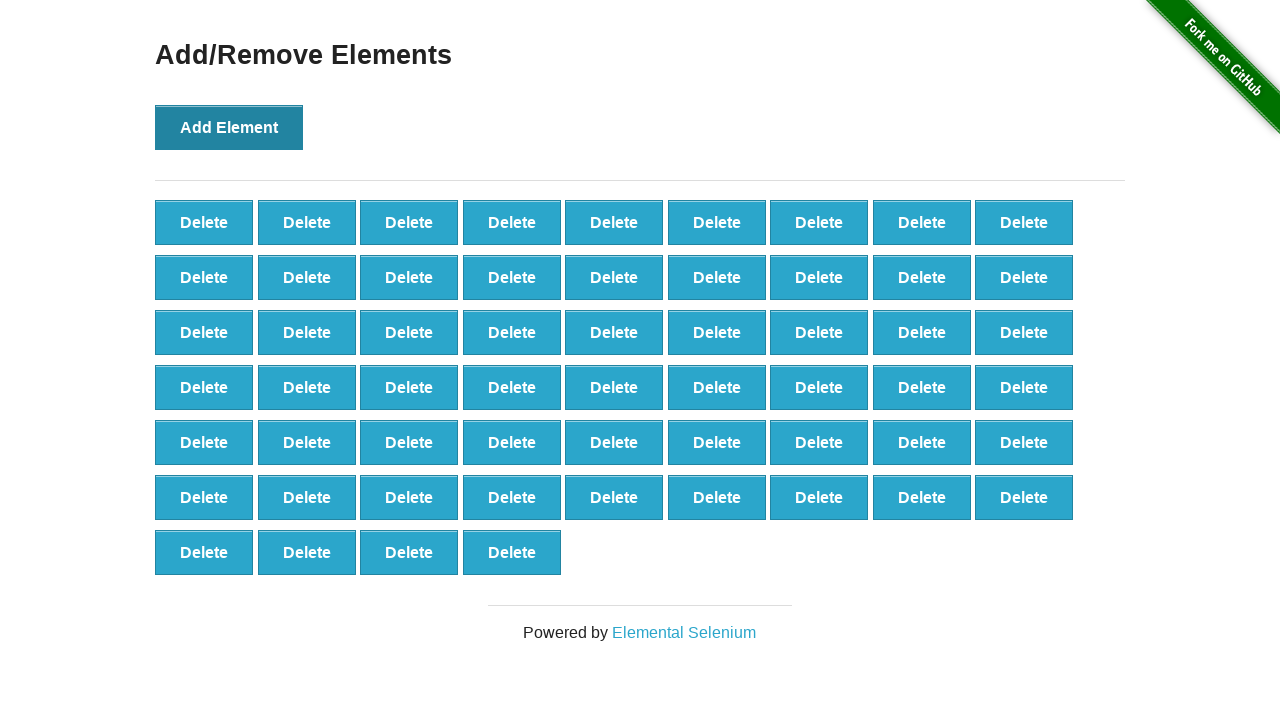

Clicked 'Add Element' button (iteration 59/100) at (229, 127) on xpath=//*[.='Add Element']
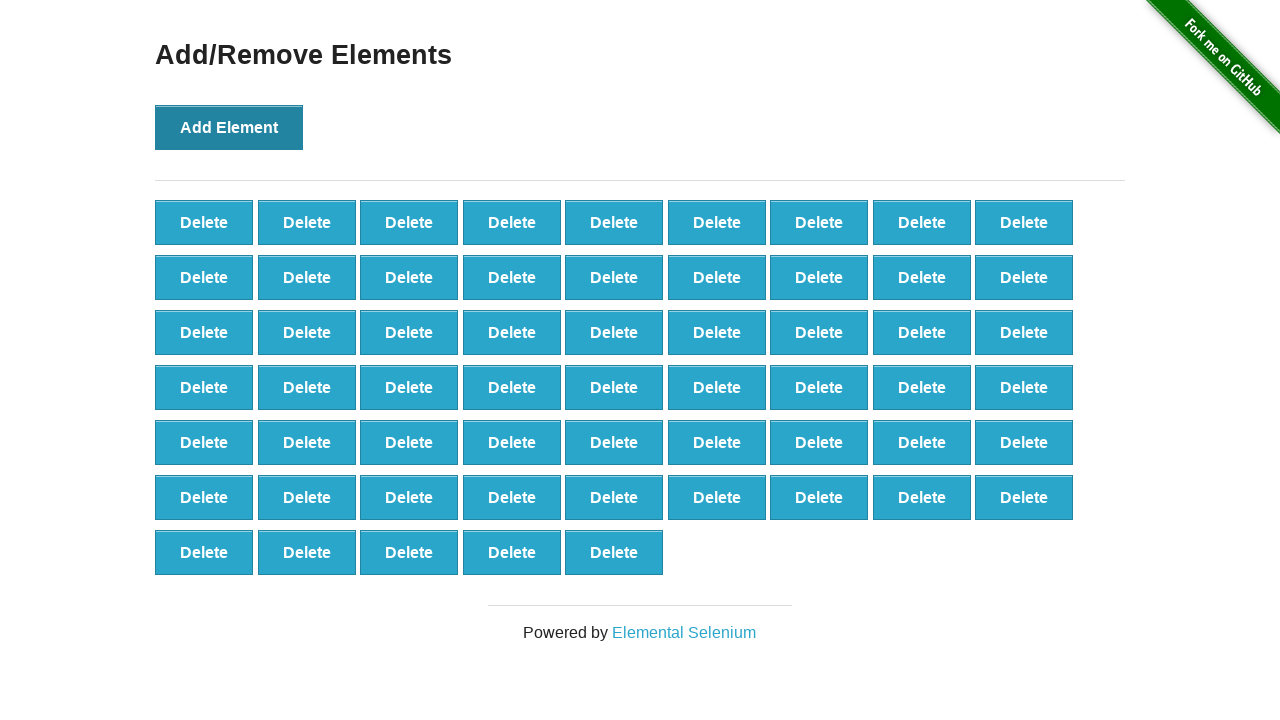

Clicked 'Add Element' button (iteration 60/100) at (229, 127) on xpath=//*[.='Add Element']
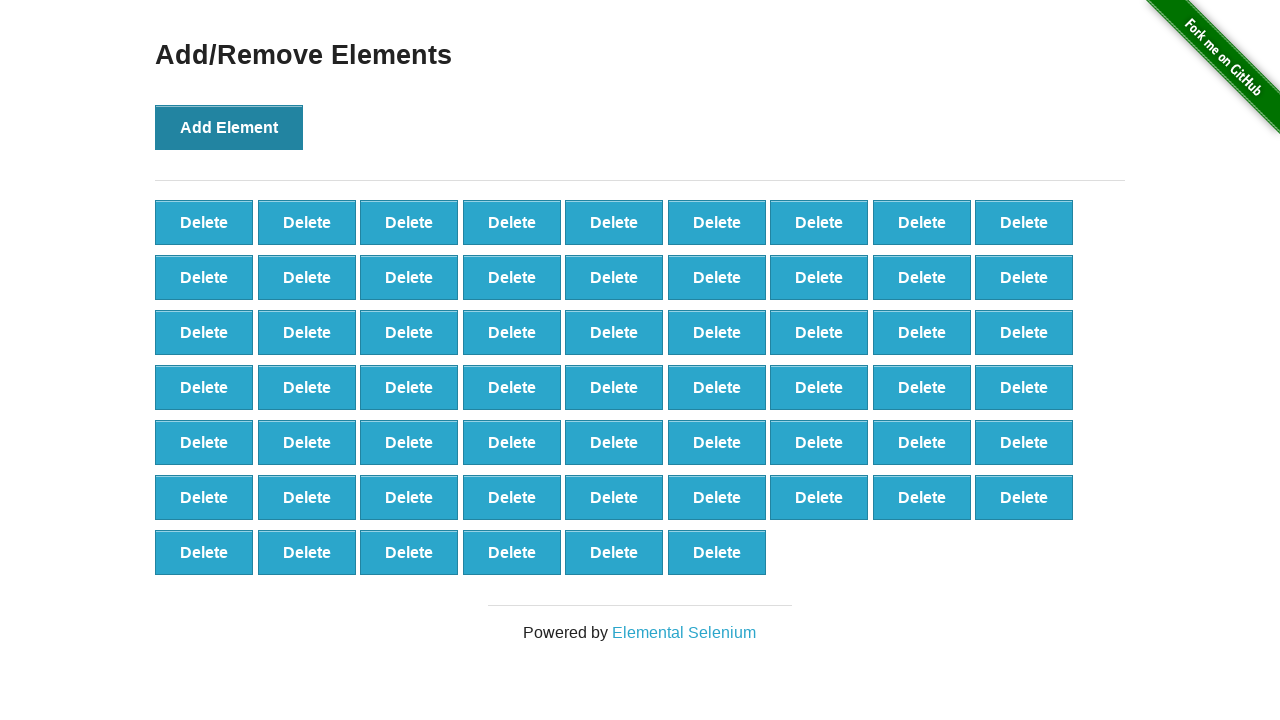

Clicked 'Add Element' button (iteration 61/100) at (229, 127) on xpath=//*[.='Add Element']
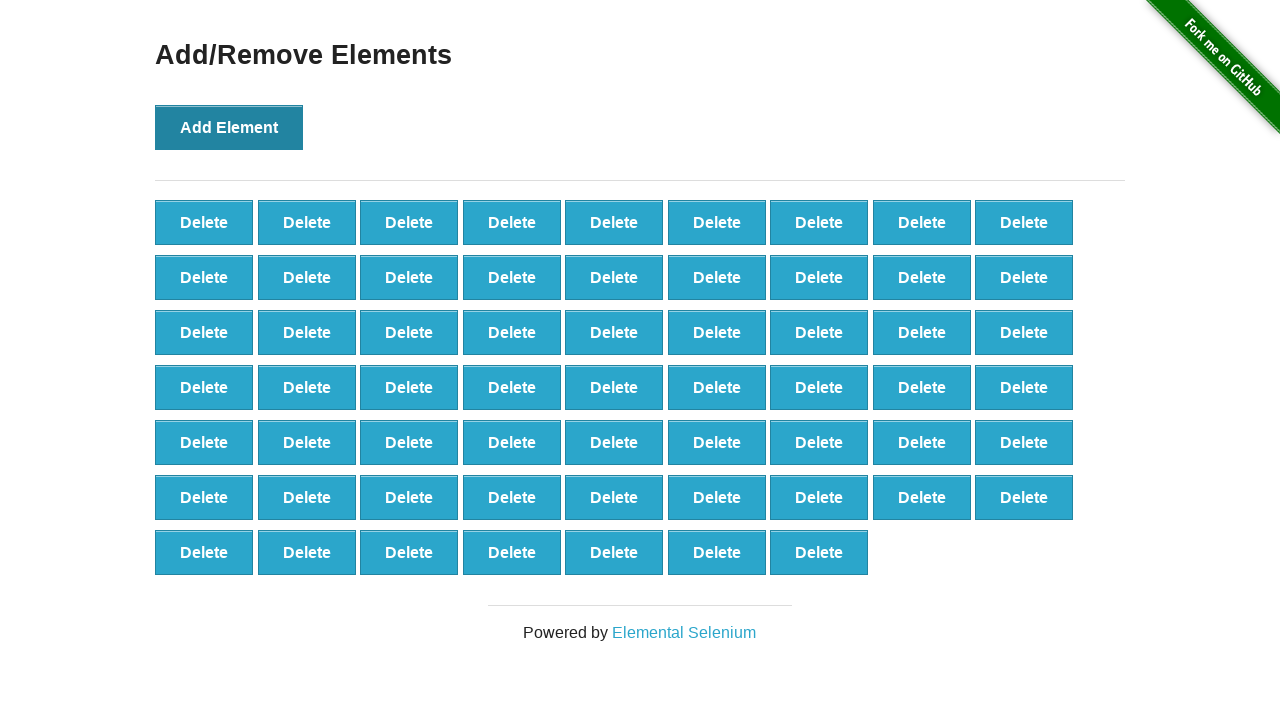

Clicked 'Add Element' button (iteration 62/100) at (229, 127) on xpath=//*[.='Add Element']
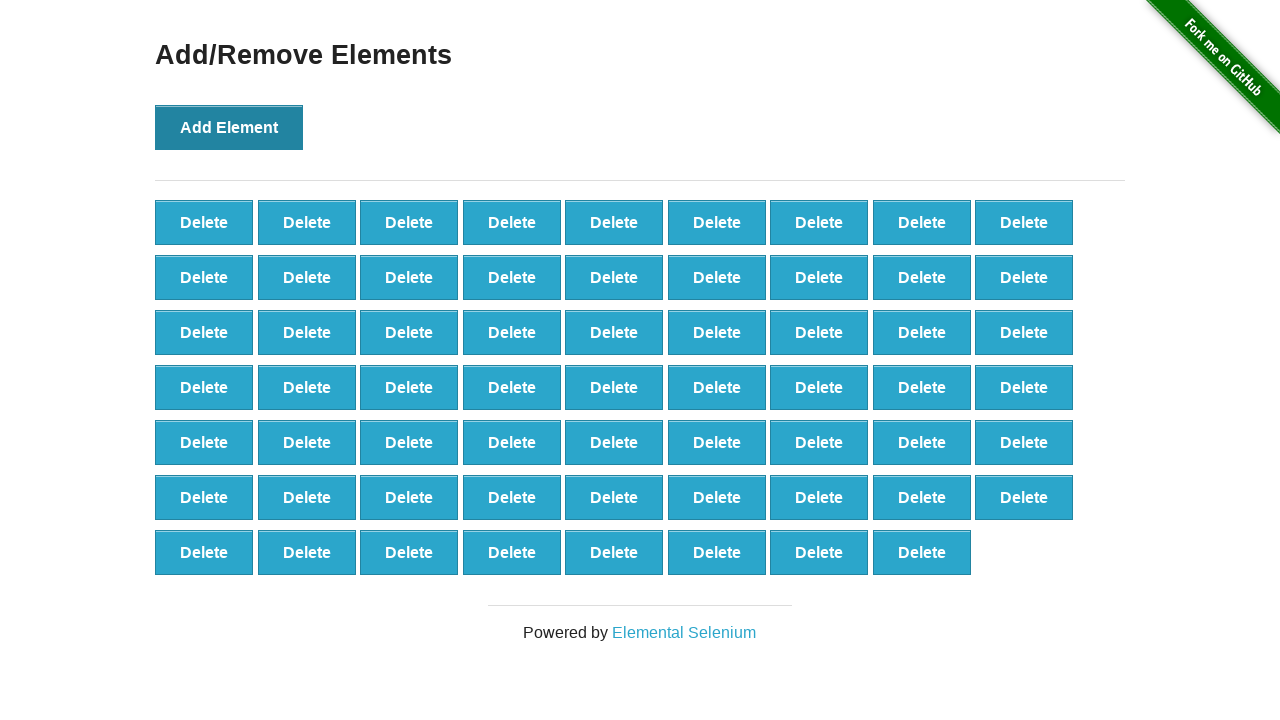

Clicked 'Add Element' button (iteration 63/100) at (229, 127) on xpath=//*[.='Add Element']
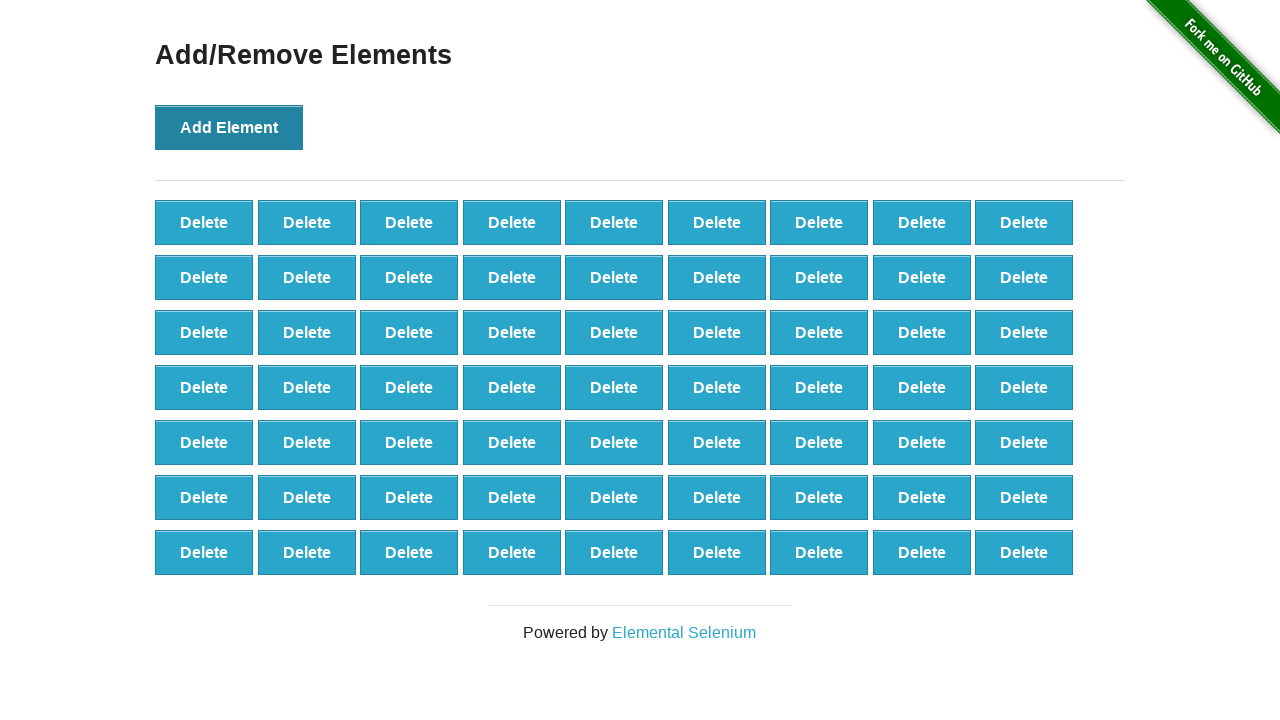

Clicked 'Add Element' button (iteration 64/100) at (229, 127) on xpath=//*[.='Add Element']
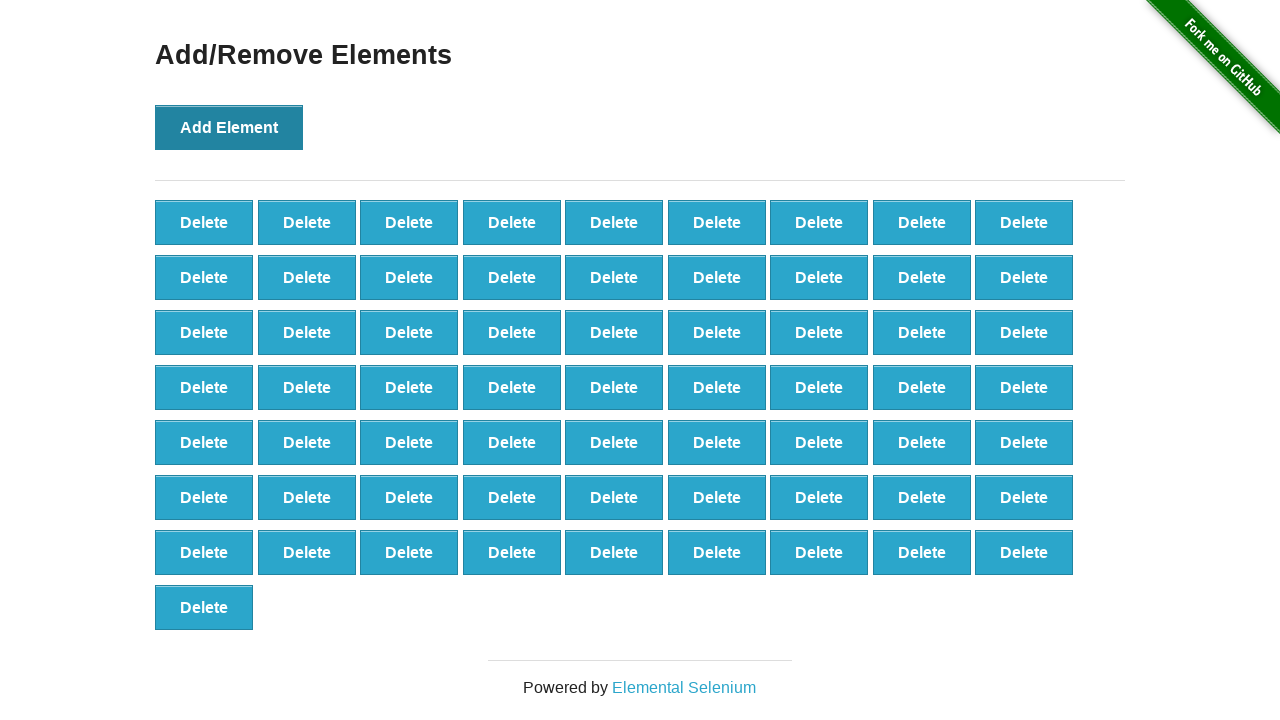

Clicked 'Add Element' button (iteration 65/100) at (229, 127) on xpath=//*[.='Add Element']
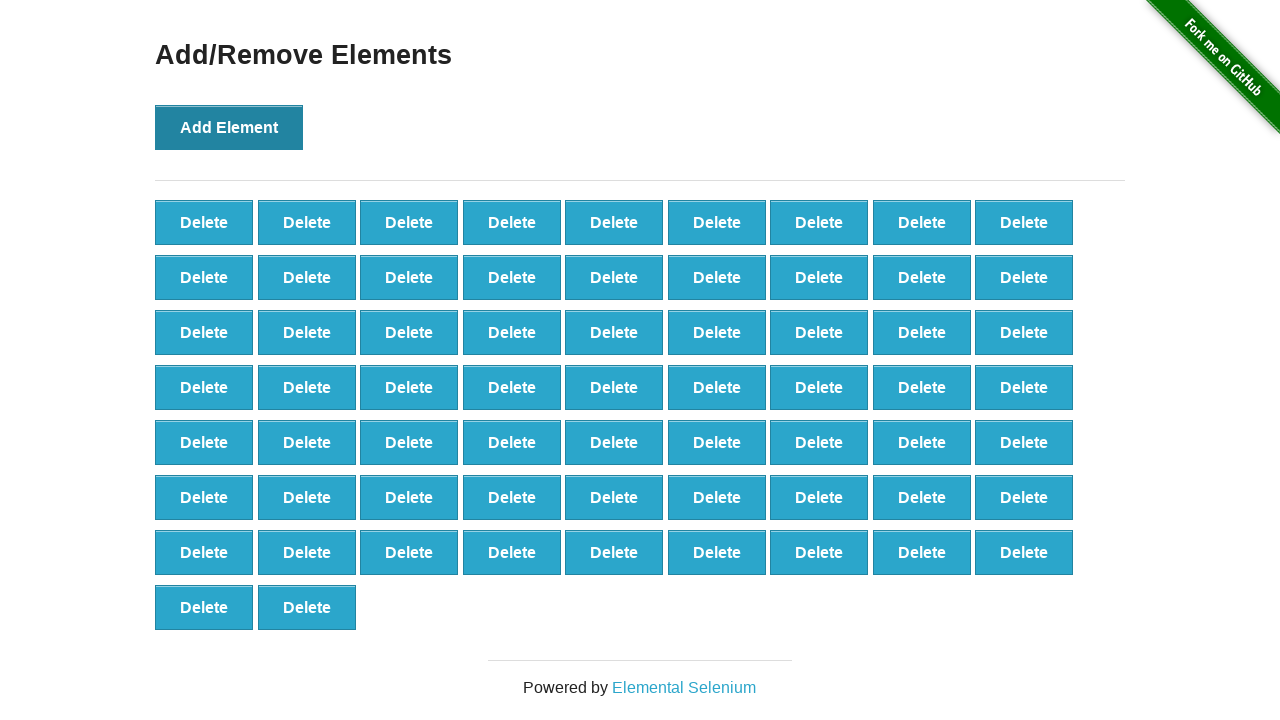

Clicked 'Add Element' button (iteration 66/100) at (229, 127) on xpath=//*[.='Add Element']
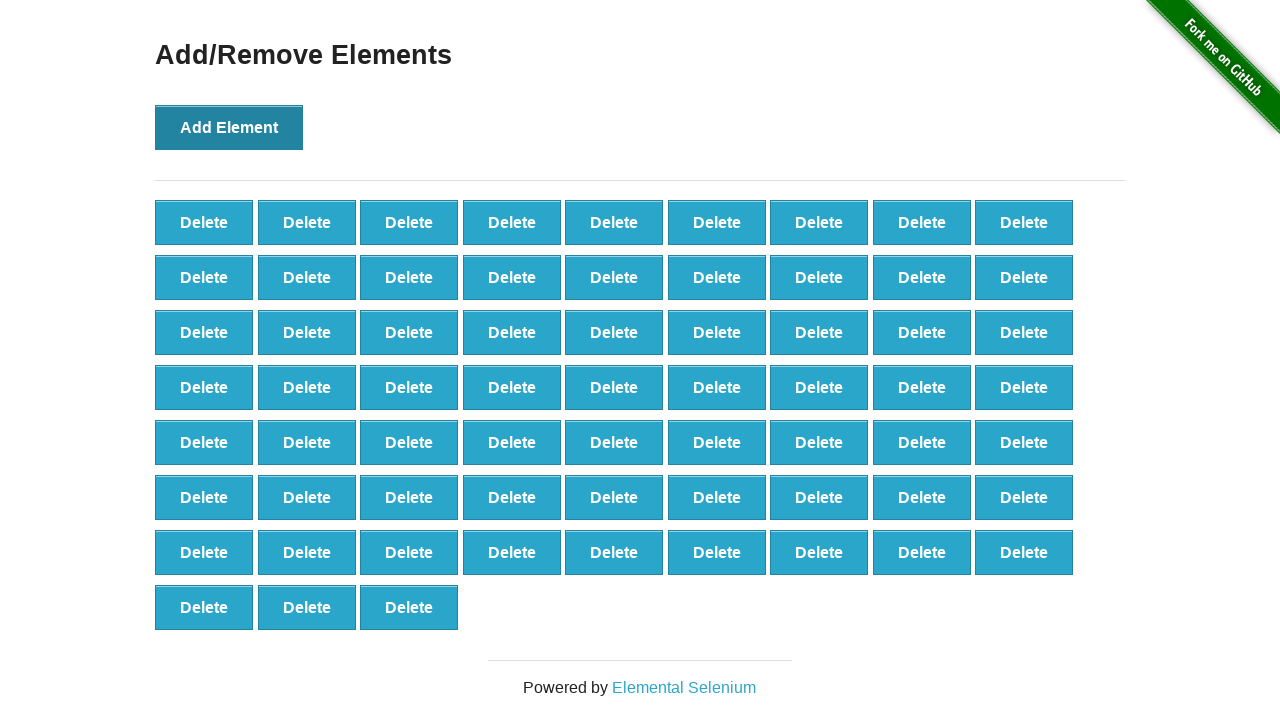

Clicked 'Add Element' button (iteration 67/100) at (229, 127) on xpath=//*[.='Add Element']
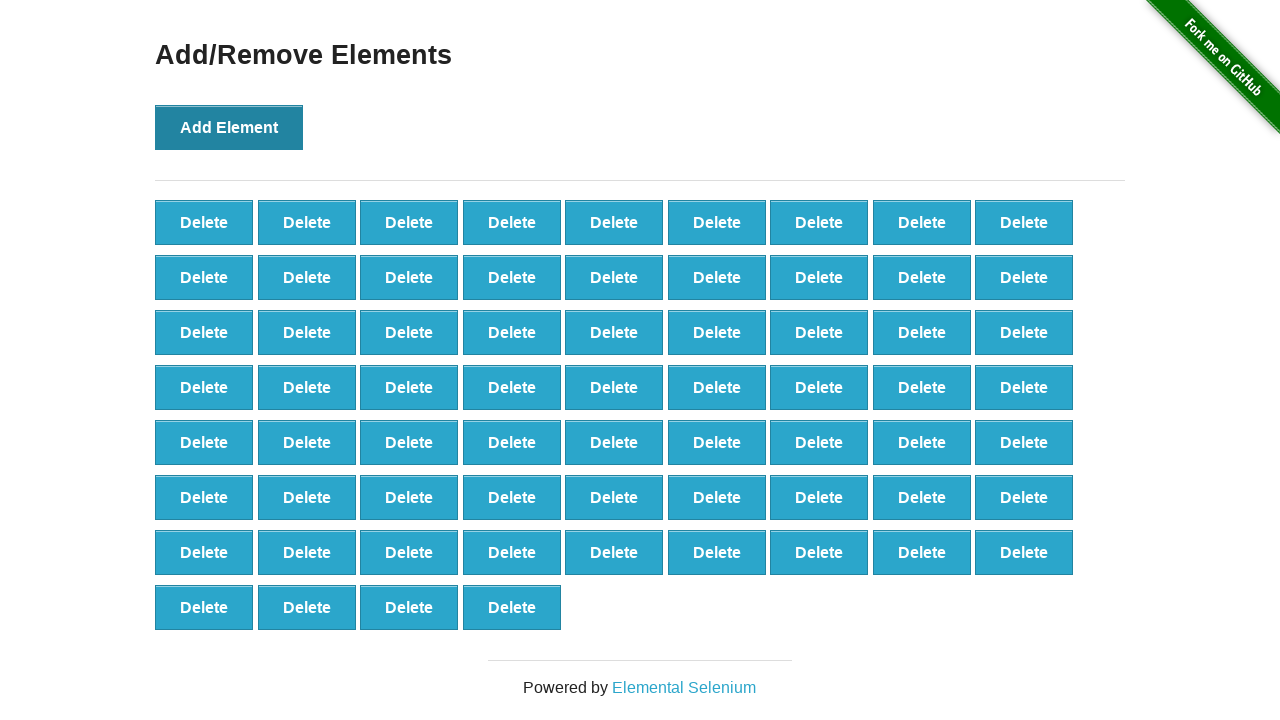

Clicked 'Add Element' button (iteration 68/100) at (229, 127) on xpath=//*[.='Add Element']
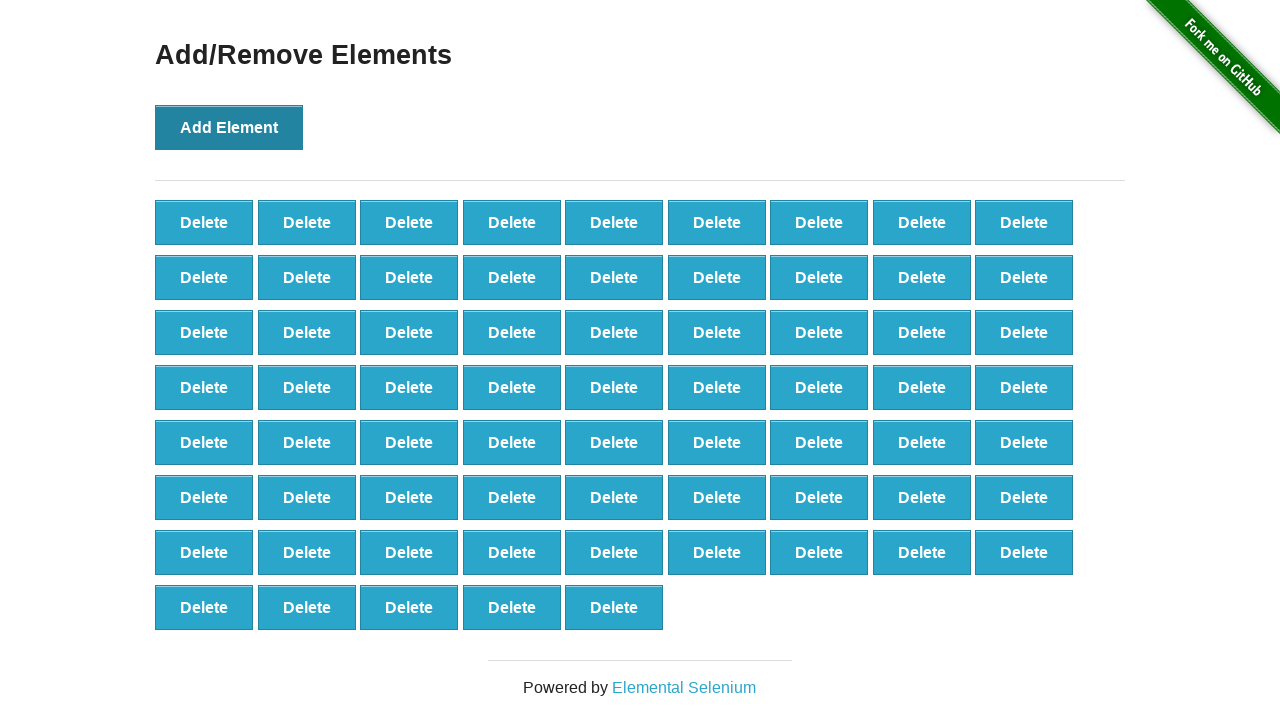

Clicked 'Add Element' button (iteration 69/100) at (229, 127) on xpath=//*[.='Add Element']
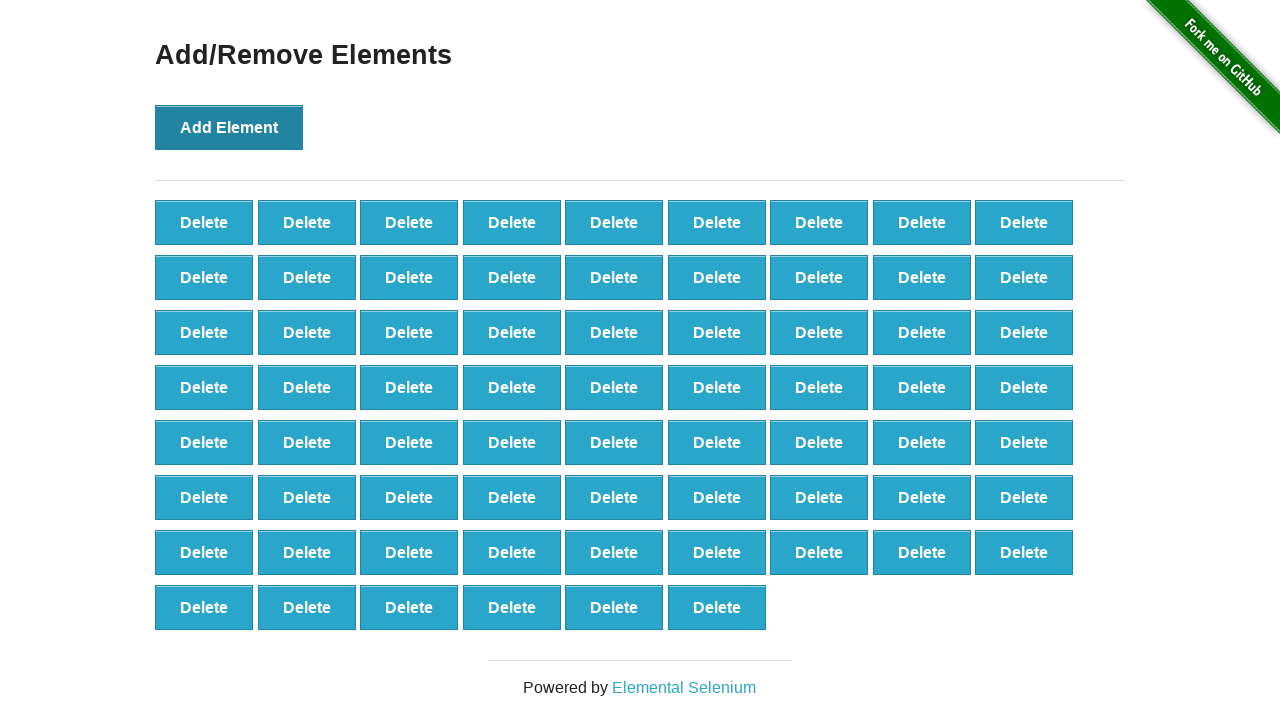

Clicked 'Add Element' button (iteration 70/100) at (229, 127) on xpath=//*[.='Add Element']
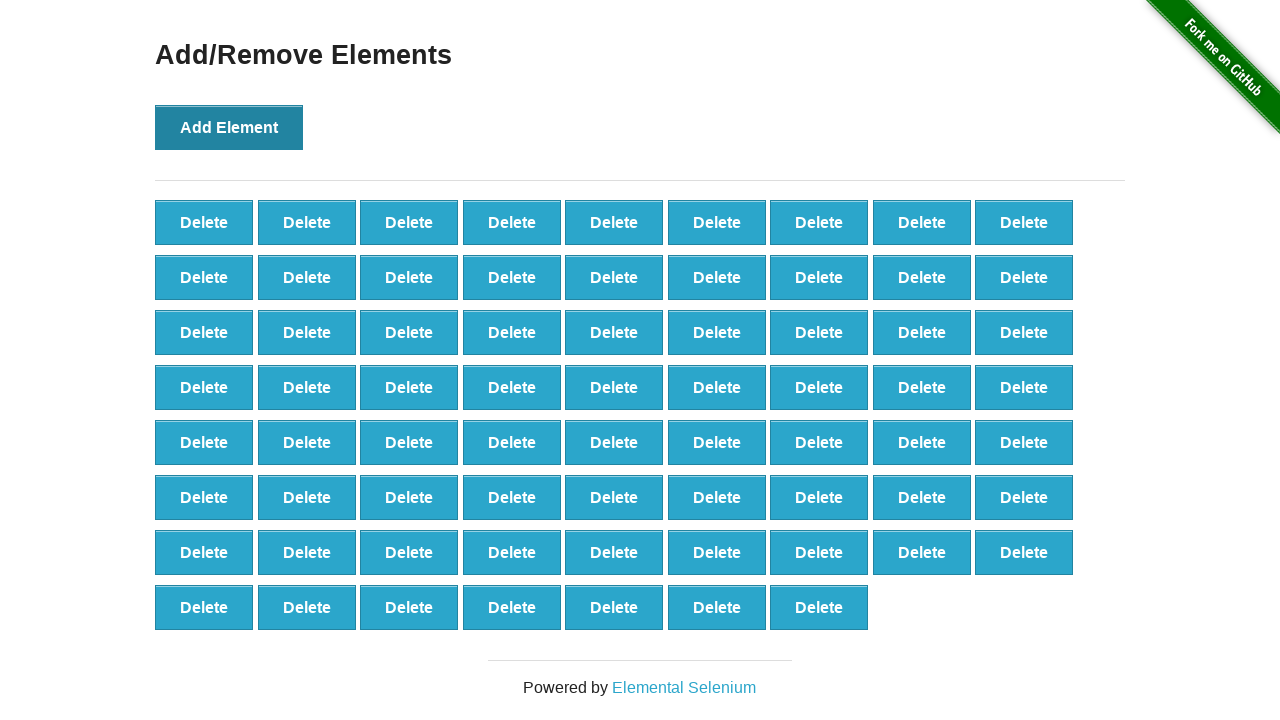

Clicked 'Add Element' button (iteration 71/100) at (229, 127) on xpath=//*[.='Add Element']
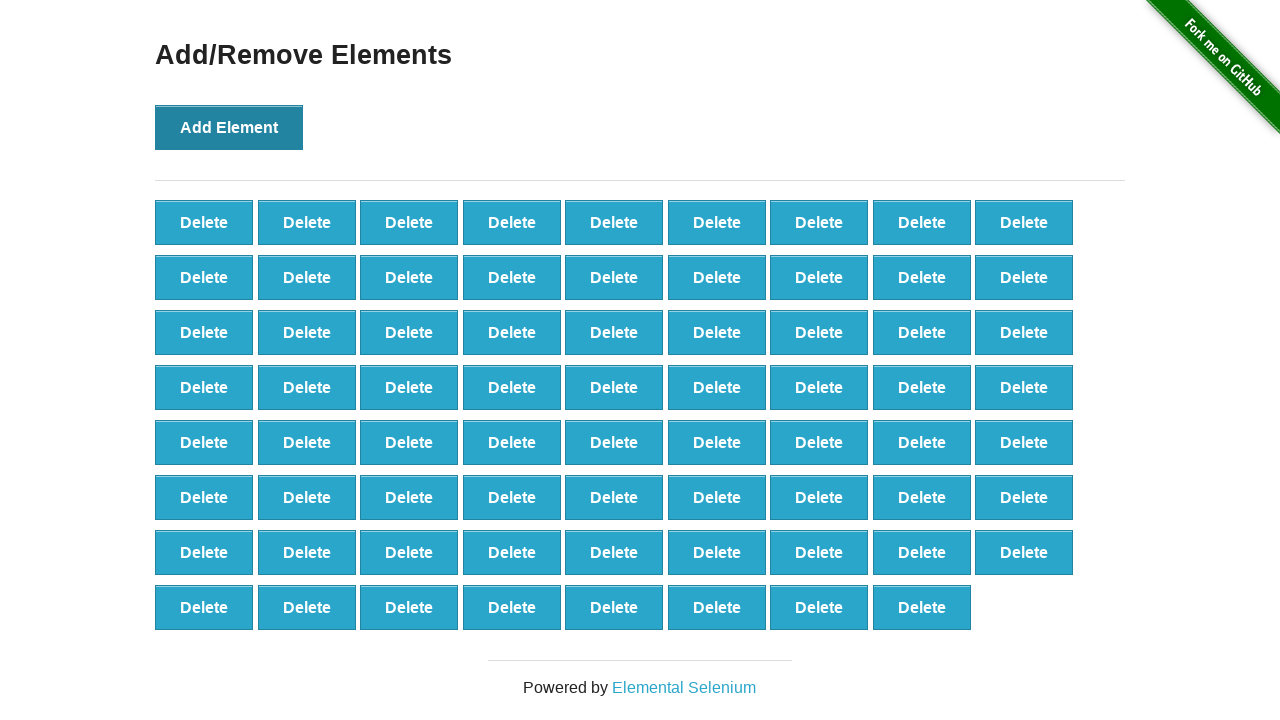

Clicked 'Add Element' button (iteration 72/100) at (229, 127) on xpath=//*[.='Add Element']
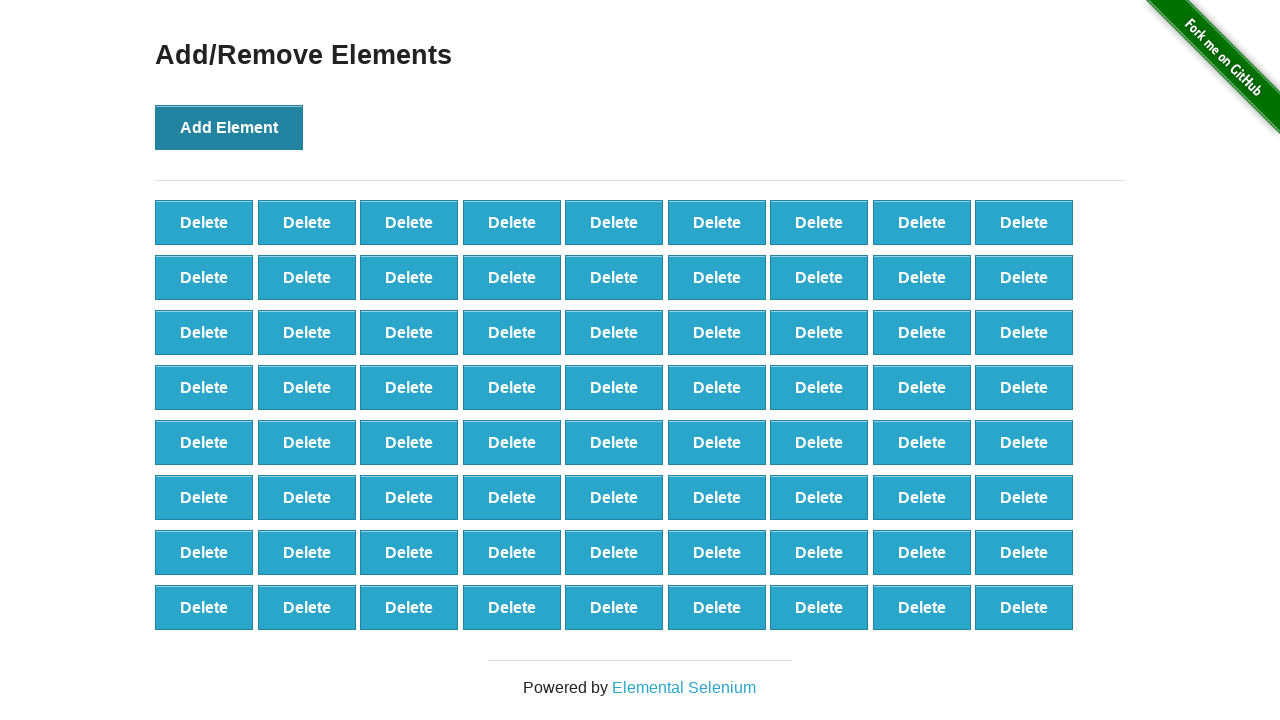

Clicked 'Add Element' button (iteration 73/100) at (229, 127) on xpath=//*[.='Add Element']
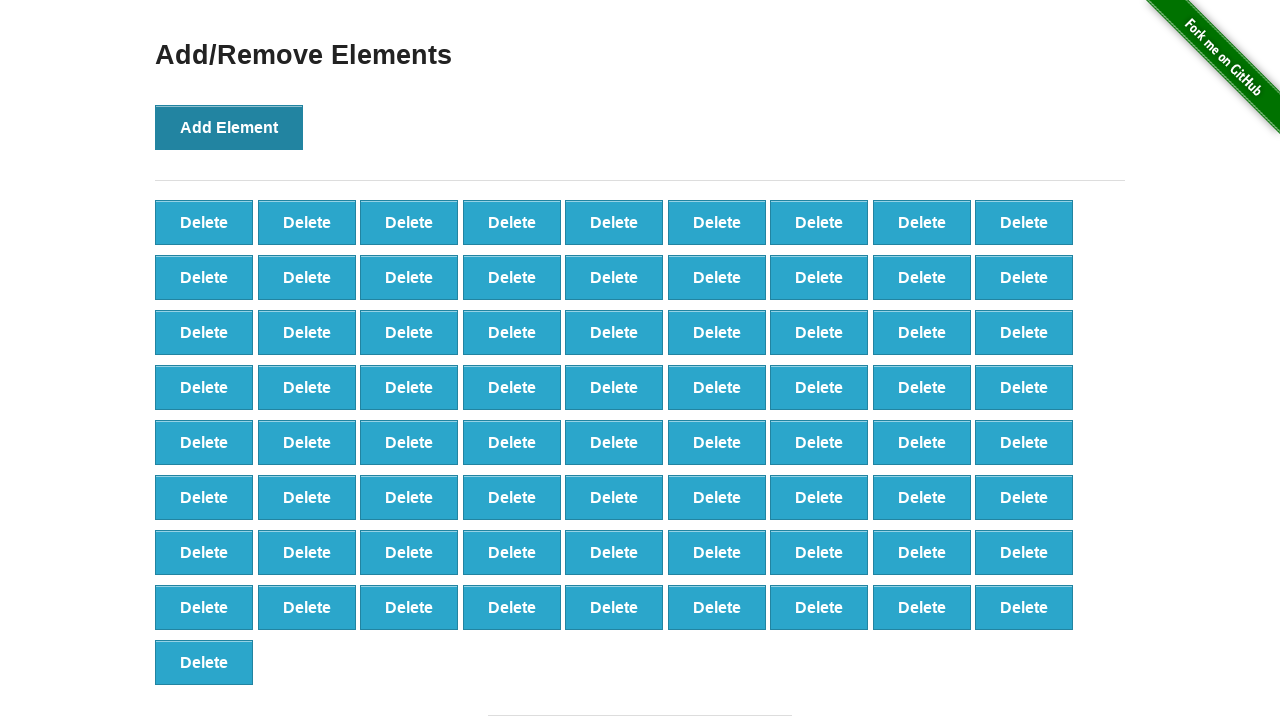

Clicked 'Add Element' button (iteration 74/100) at (229, 127) on xpath=//*[.='Add Element']
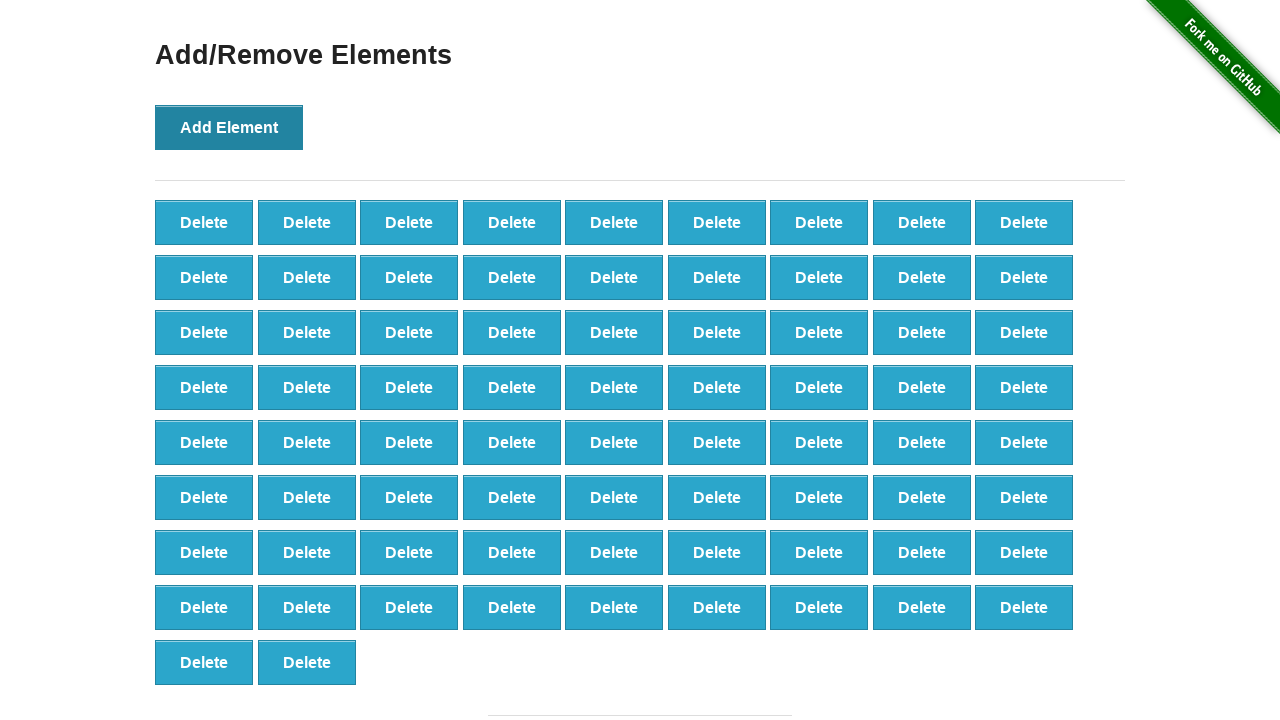

Clicked 'Add Element' button (iteration 75/100) at (229, 127) on xpath=//*[.='Add Element']
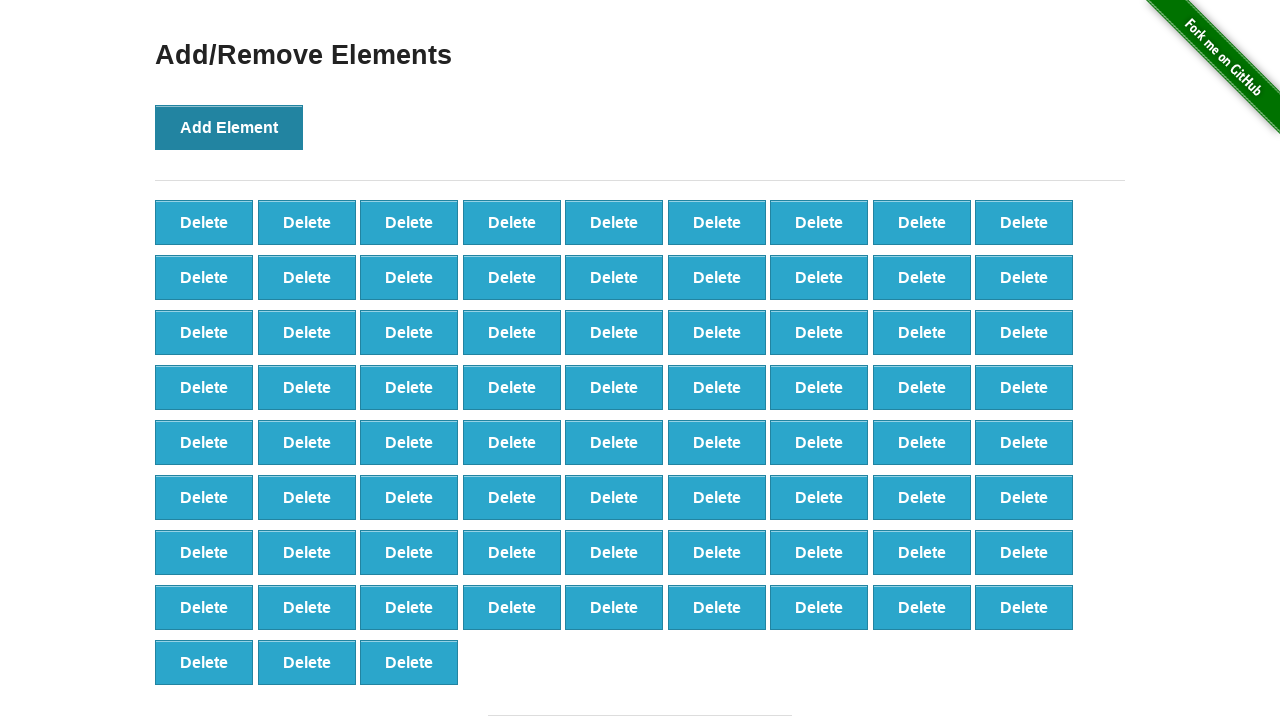

Clicked 'Add Element' button (iteration 76/100) at (229, 127) on xpath=//*[.='Add Element']
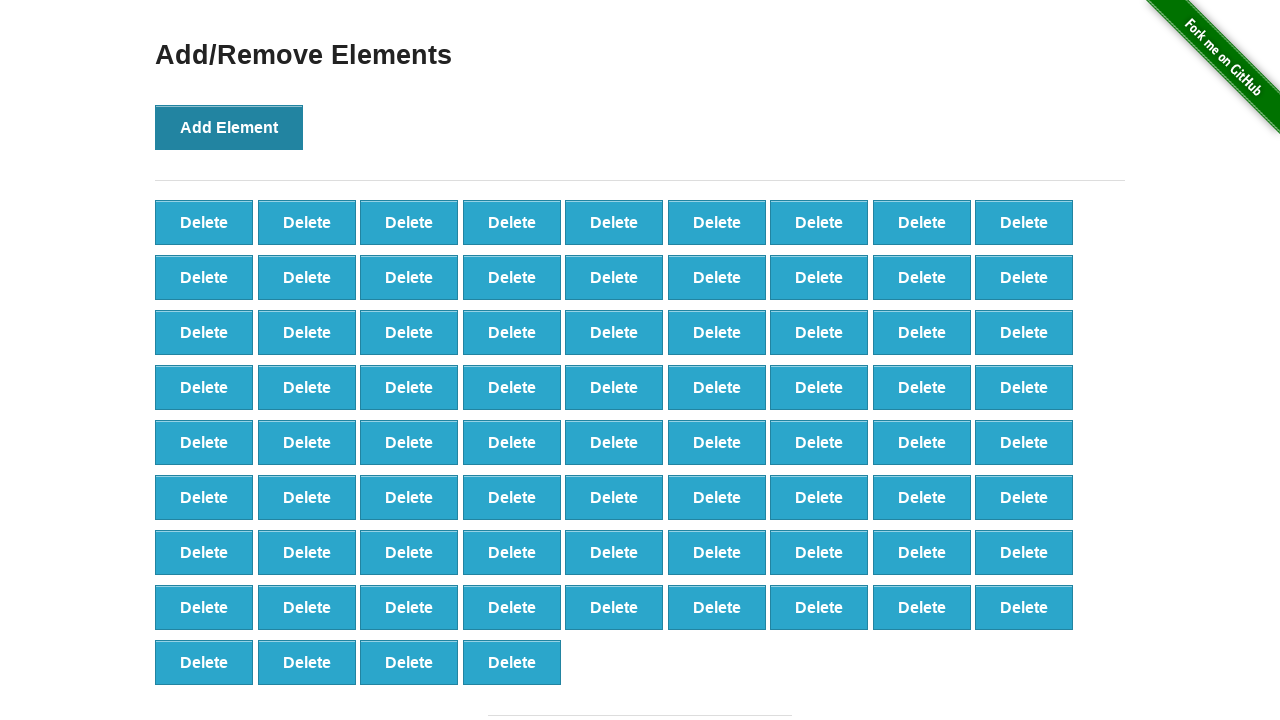

Clicked 'Add Element' button (iteration 77/100) at (229, 127) on xpath=//*[.='Add Element']
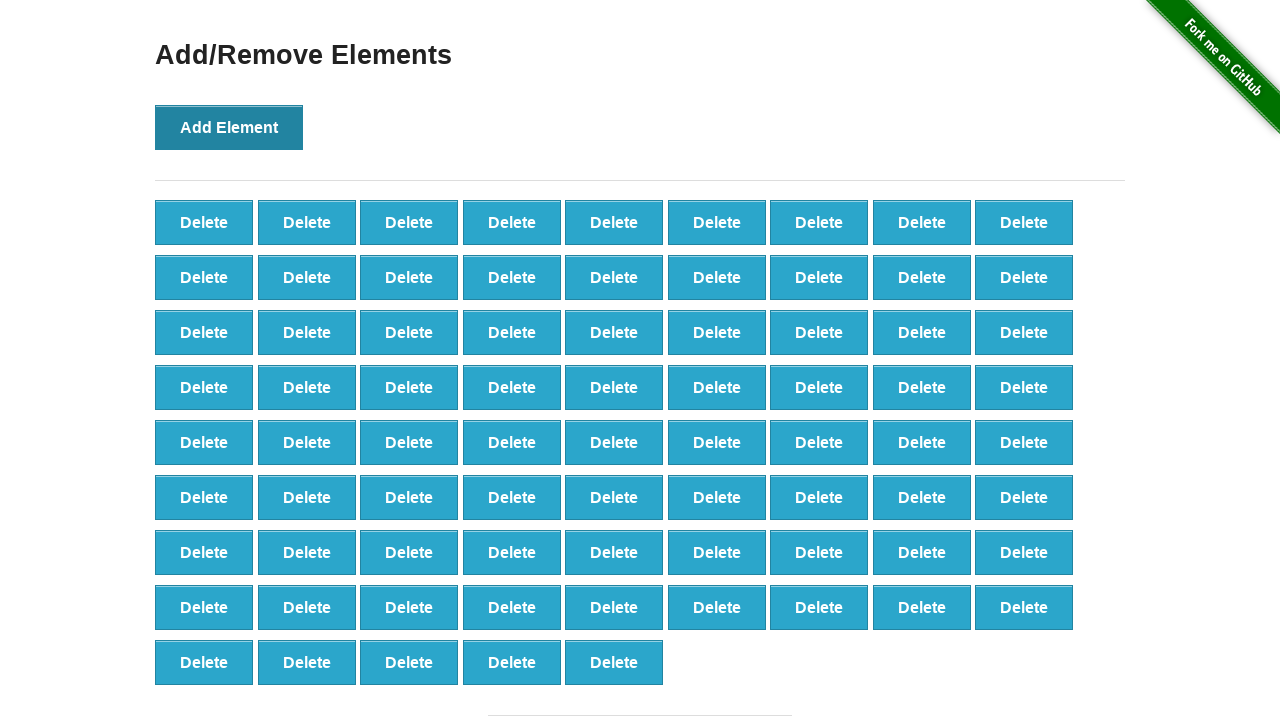

Clicked 'Add Element' button (iteration 78/100) at (229, 127) on xpath=//*[.='Add Element']
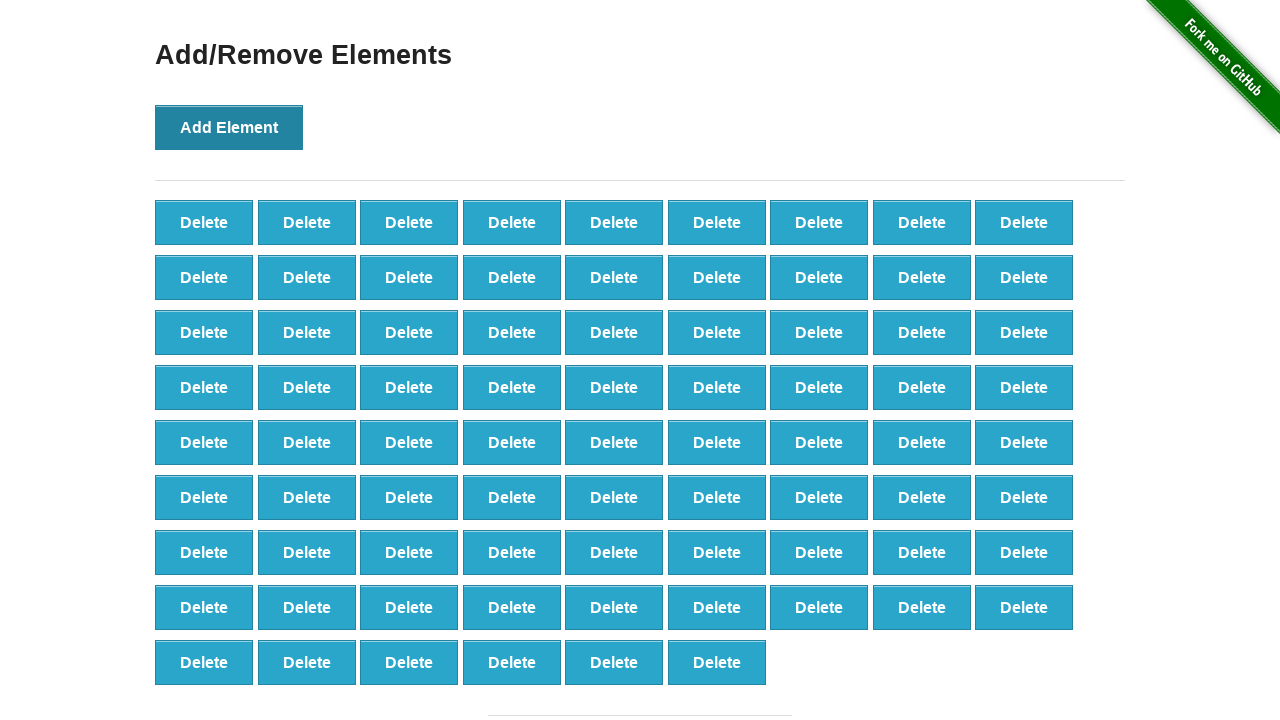

Clicked 'Add Element' button (iteration 79/100) at (229, 127) on xpath=//*[.='Add Element']
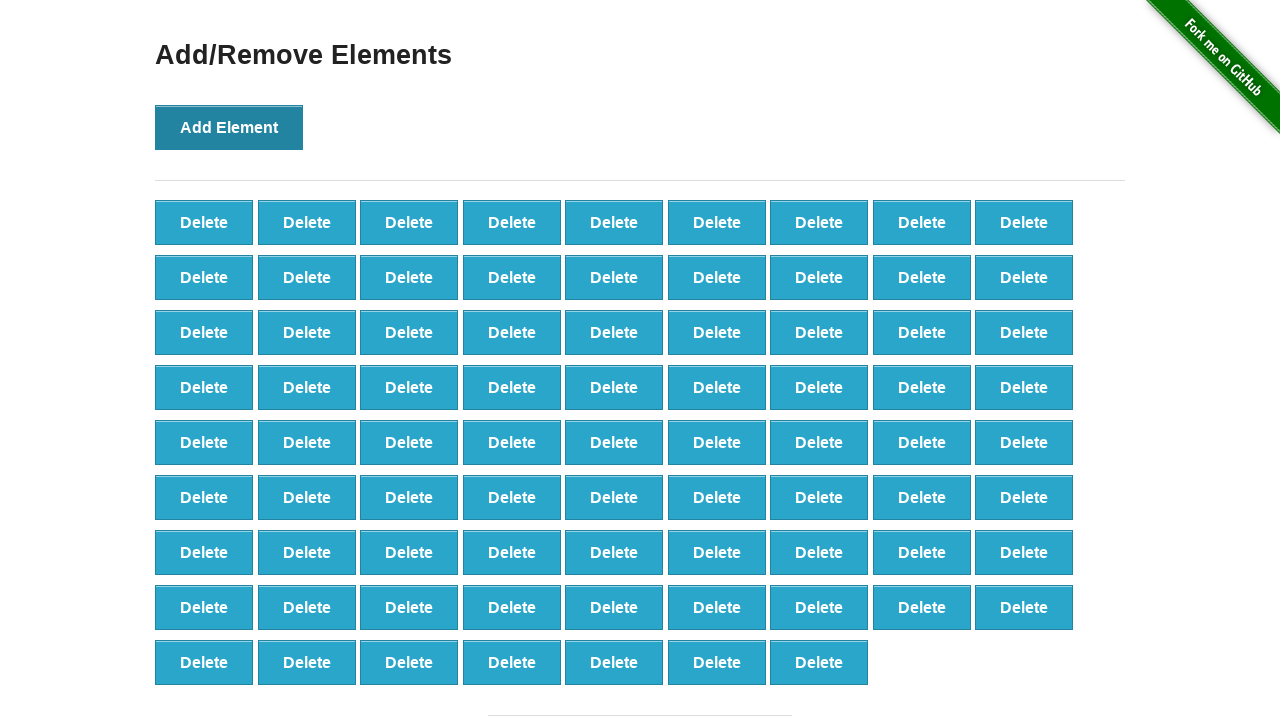

Clicked 'Add Element' button (iteration 80/100) at (229, 127) on xpath=//*[.='Add Element']
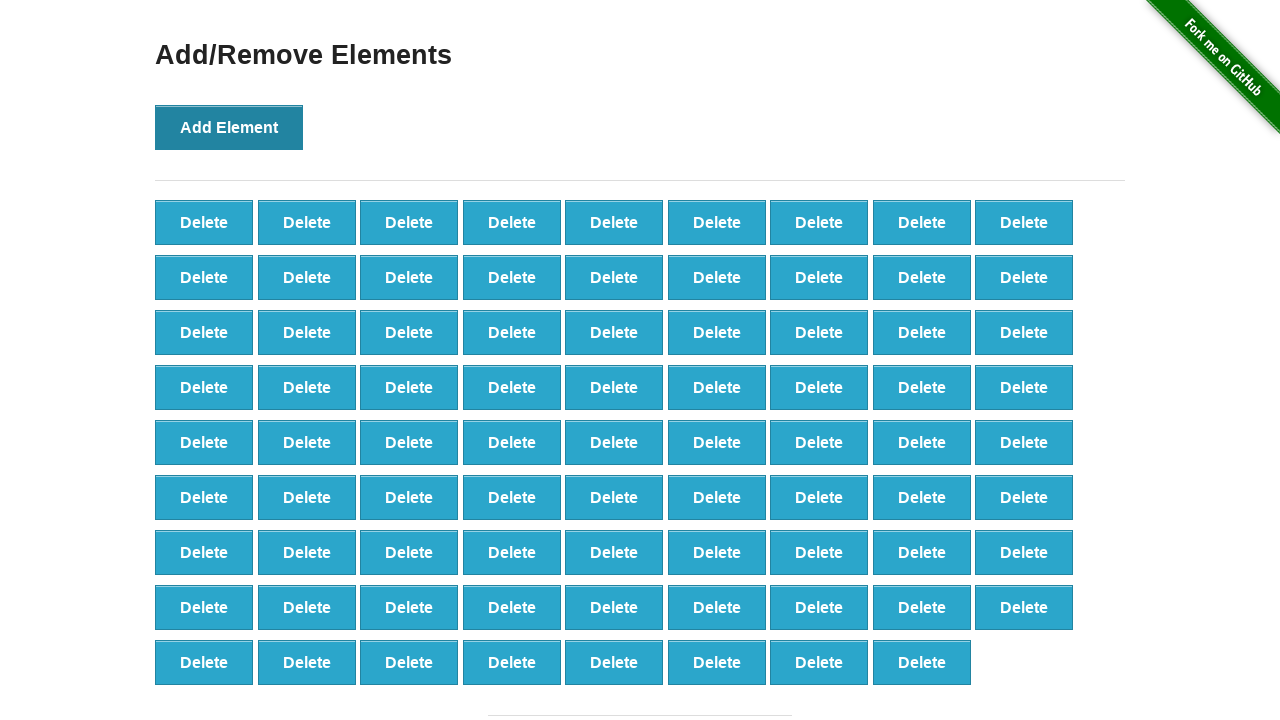

Clicked 'Add Element' button (iteration 81/100) at (229, 127) on xpath=//*[.='Add Element']
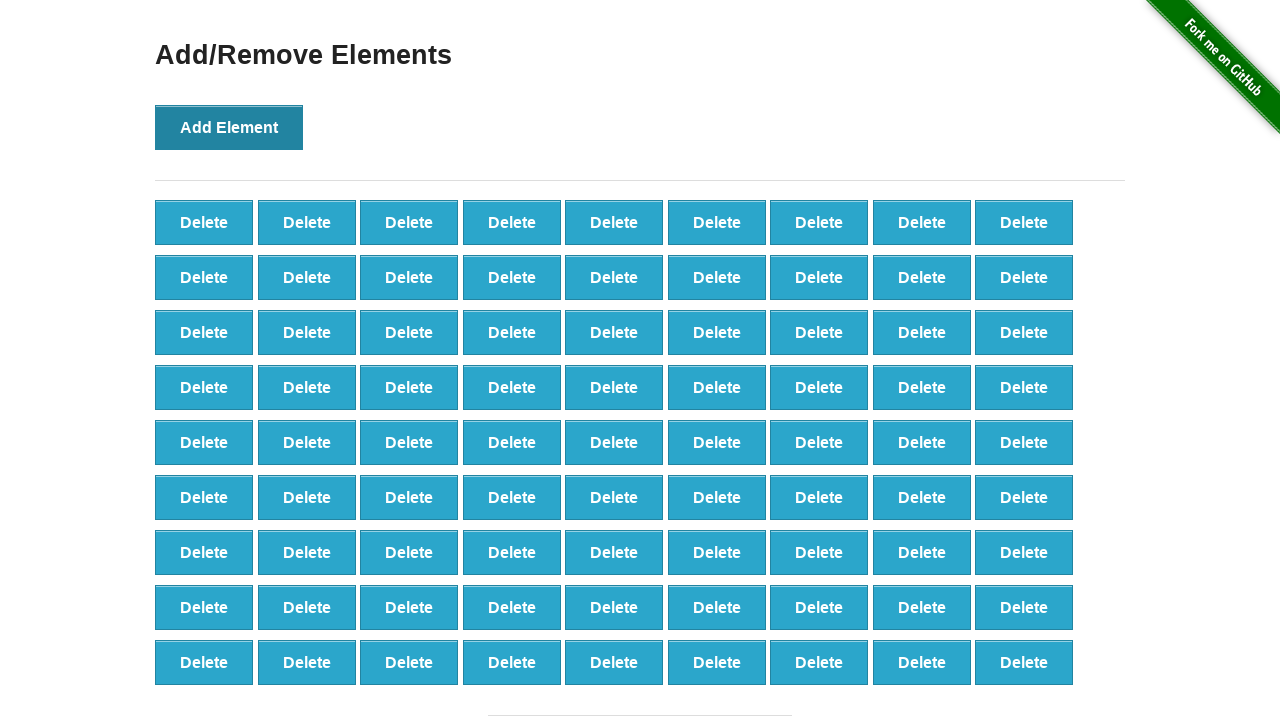

Clicked 'Add Element' button (iteration 82/100) at (229, 127) on xpath=//*[.='Add Element']
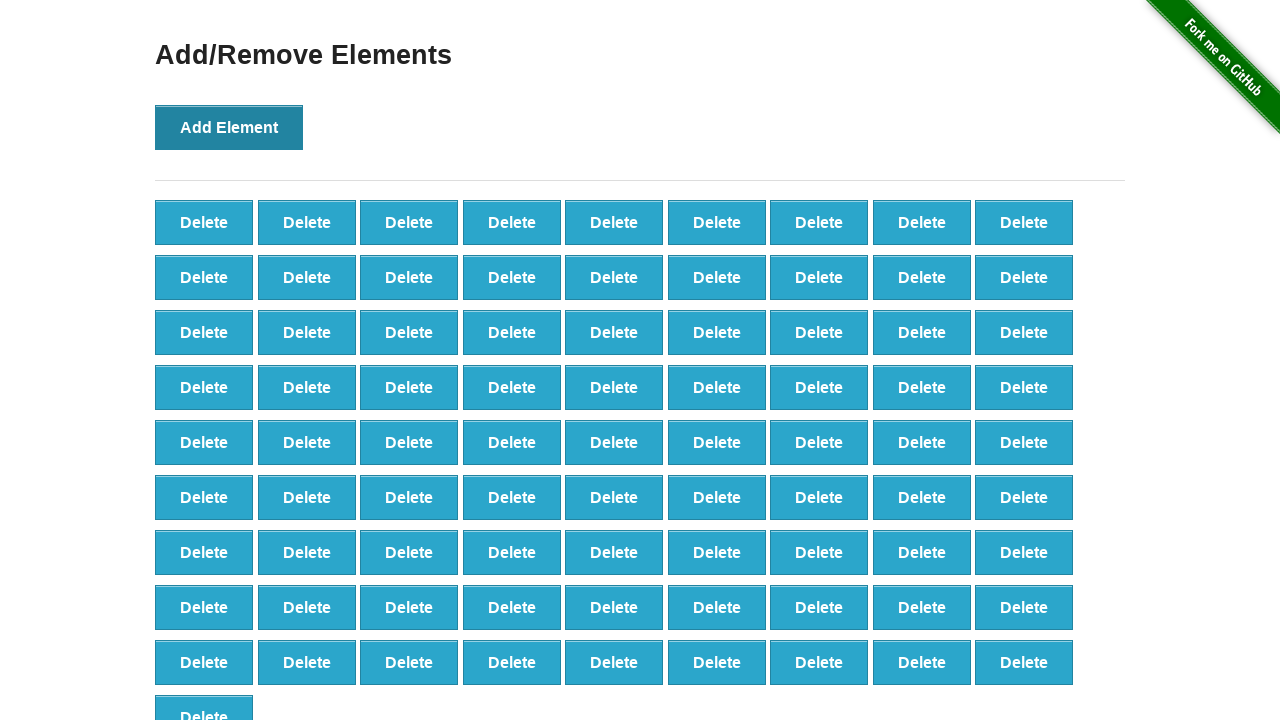

Clicked 'Add Element' button (iteration 83/100) at (229, 127) on xpath=//*[.='Add Element']
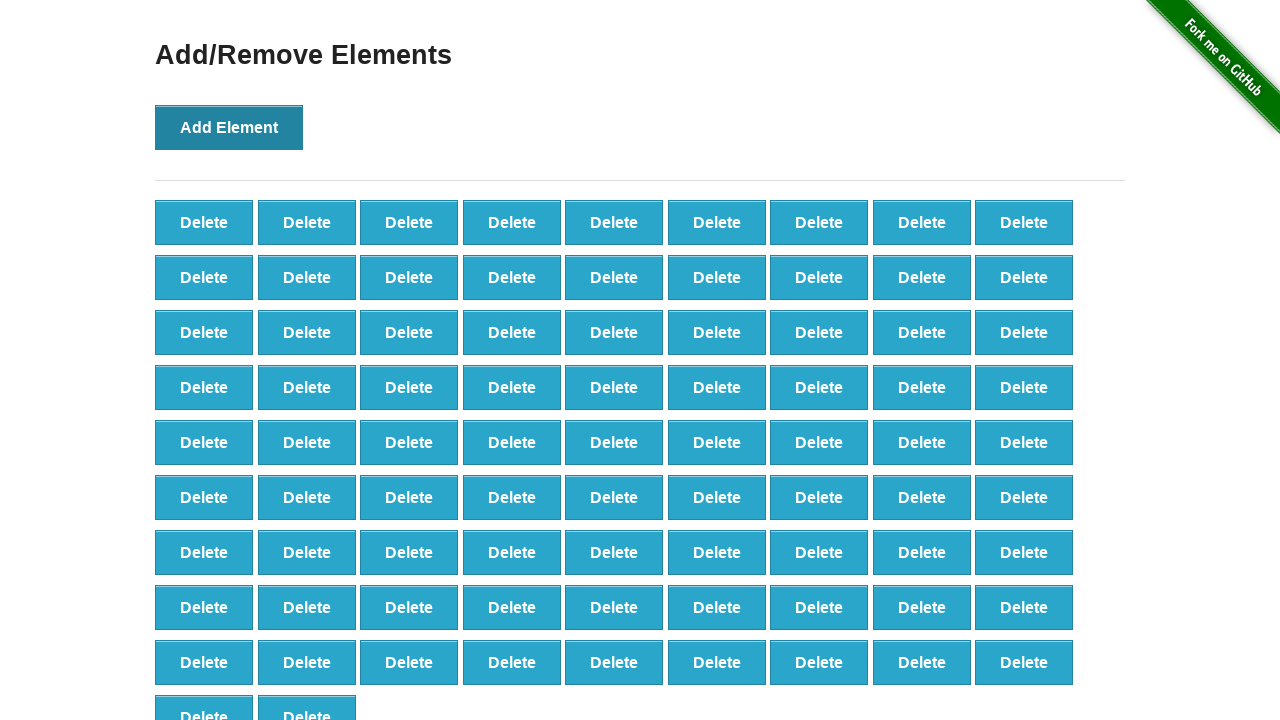

Clicked 'Add Element' button (iteration 84/100) at (229, 127) on xpath=//*[.='Add Element']
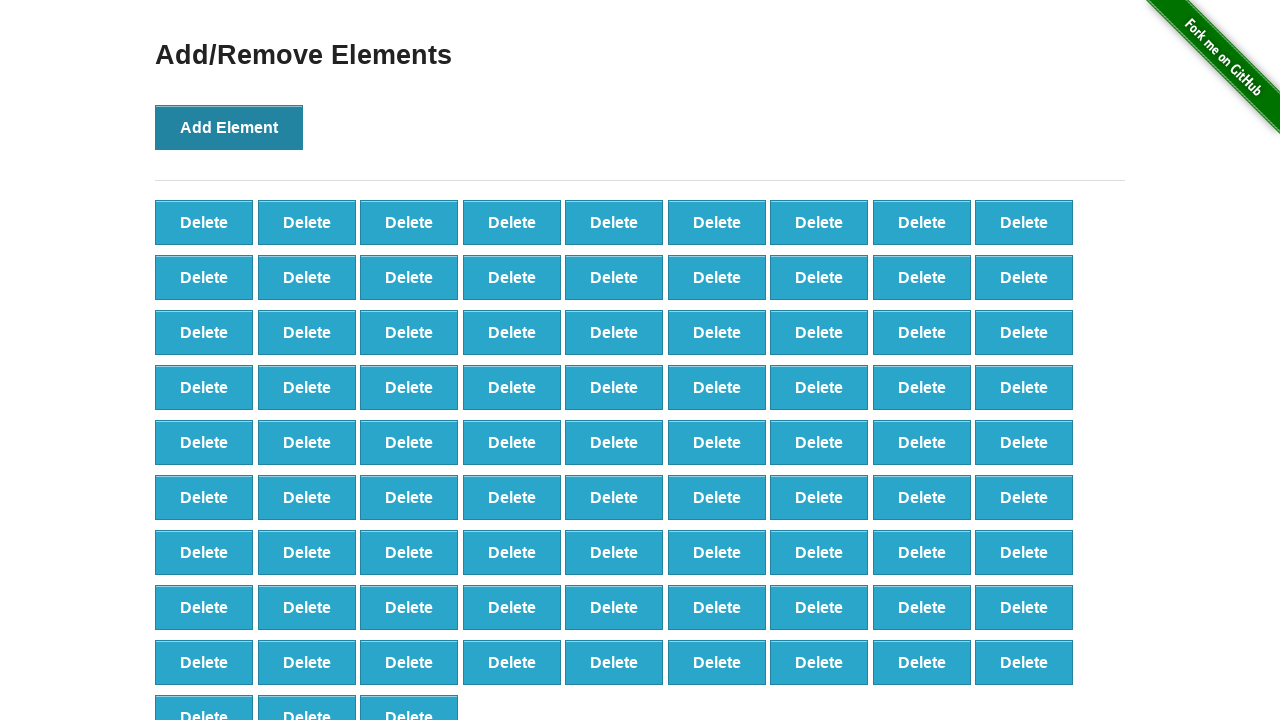

Clicked 'Add Element' button (iteration 85/100) at (229, 127) on xpath=//*[.='Add Element']
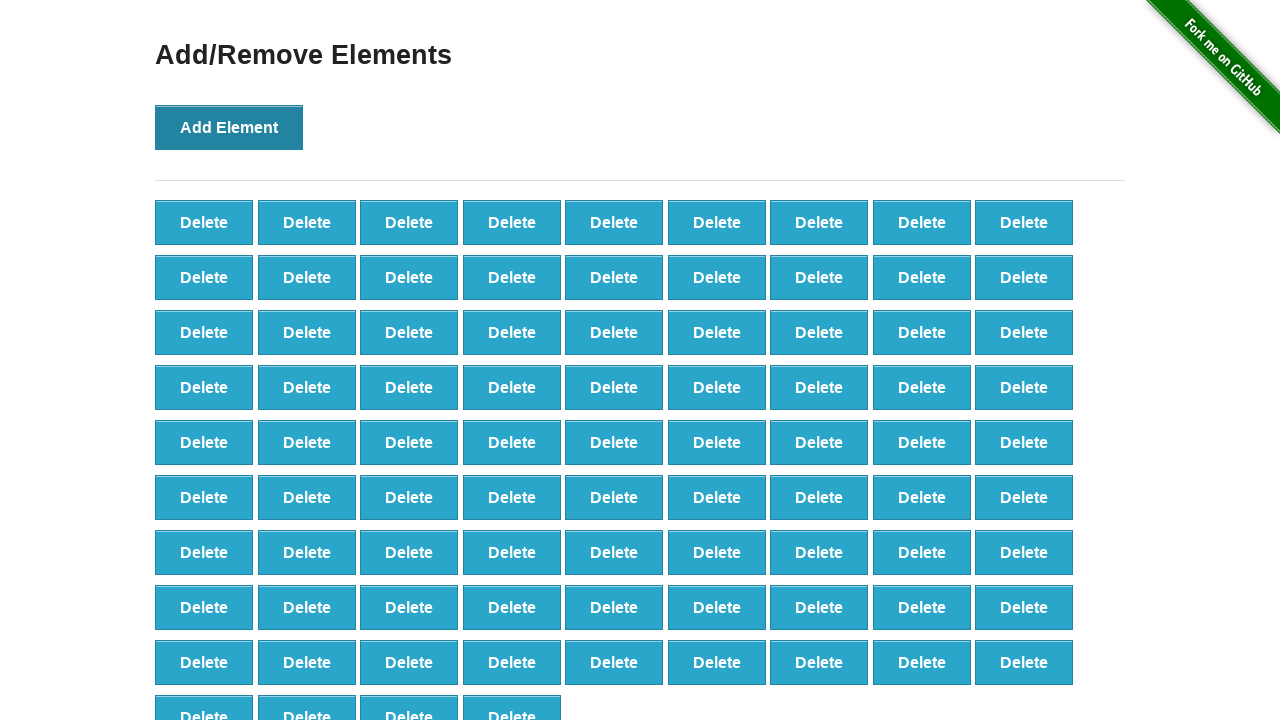

Clicked 'Add Element' button (iteration 86/100) at (229, 127) on xpath=//*[.='Add Element']
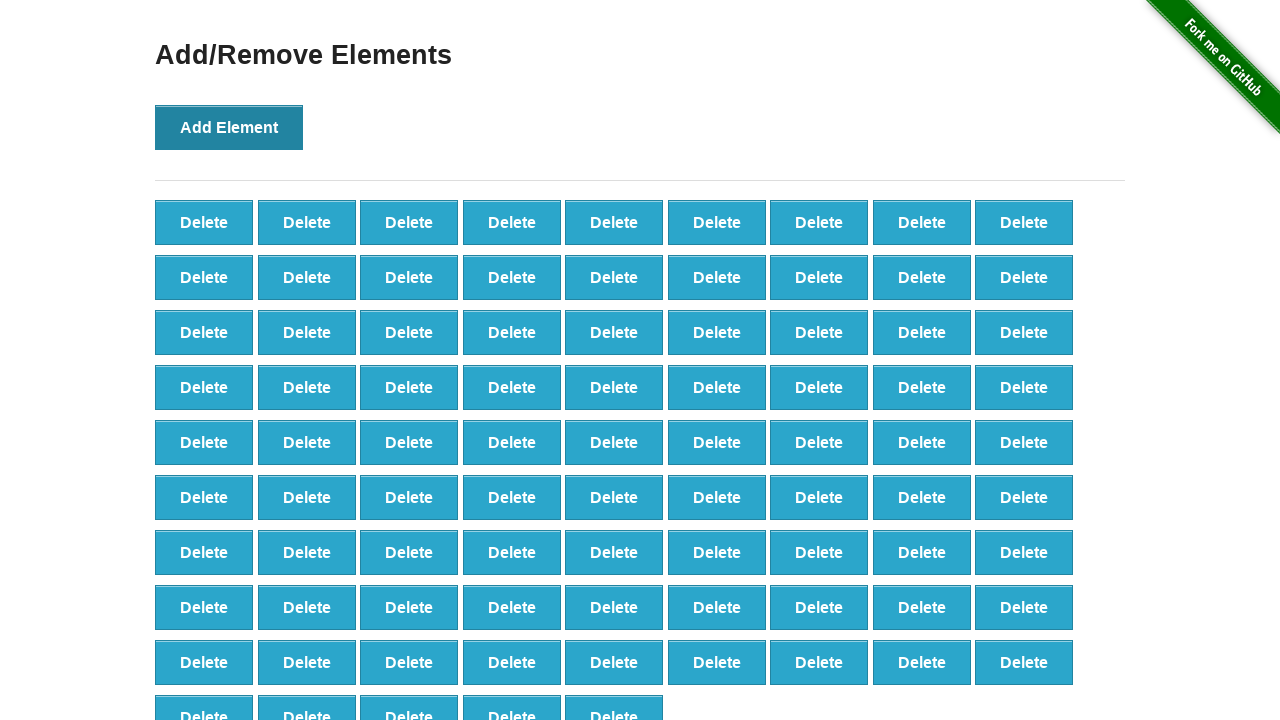

Clicked 'Add Element' button (iteration 87/100) at (229, 127) on xpath=//*[.='Add Element']
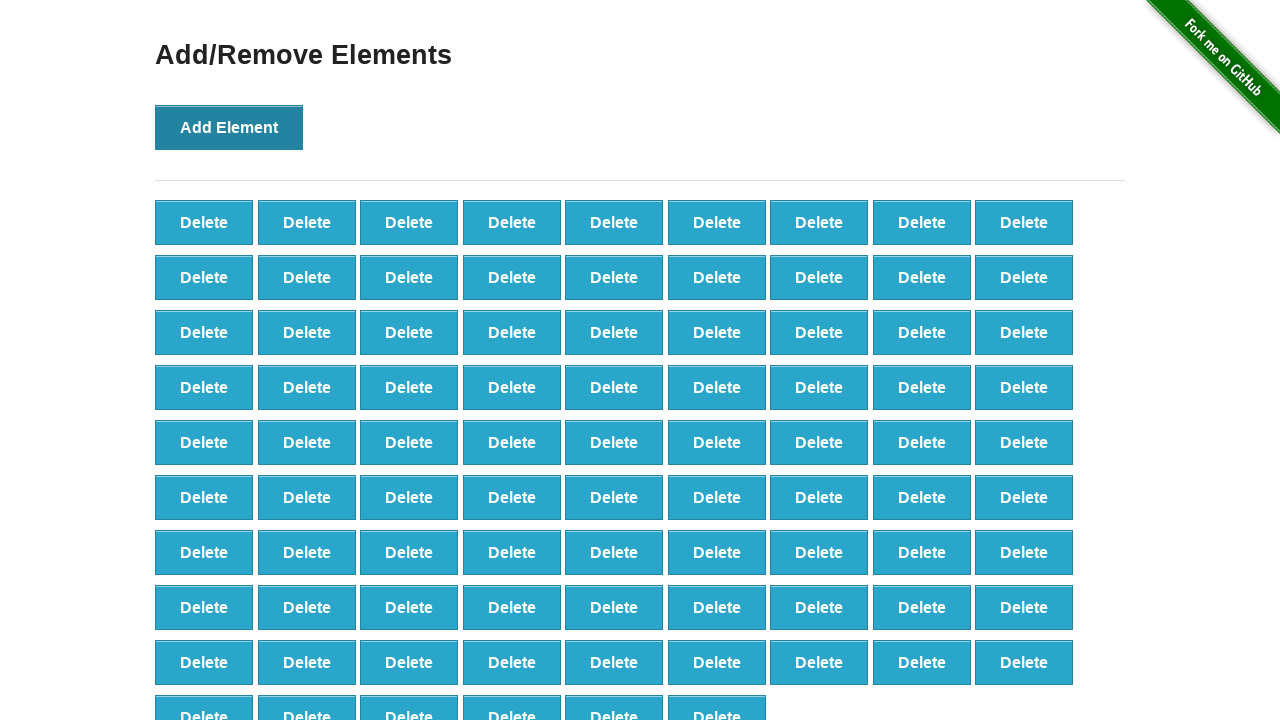

Clicked 'Add Element' button (iteration 88/100) at (229, 127) on xpath=//*[.='Add Element']
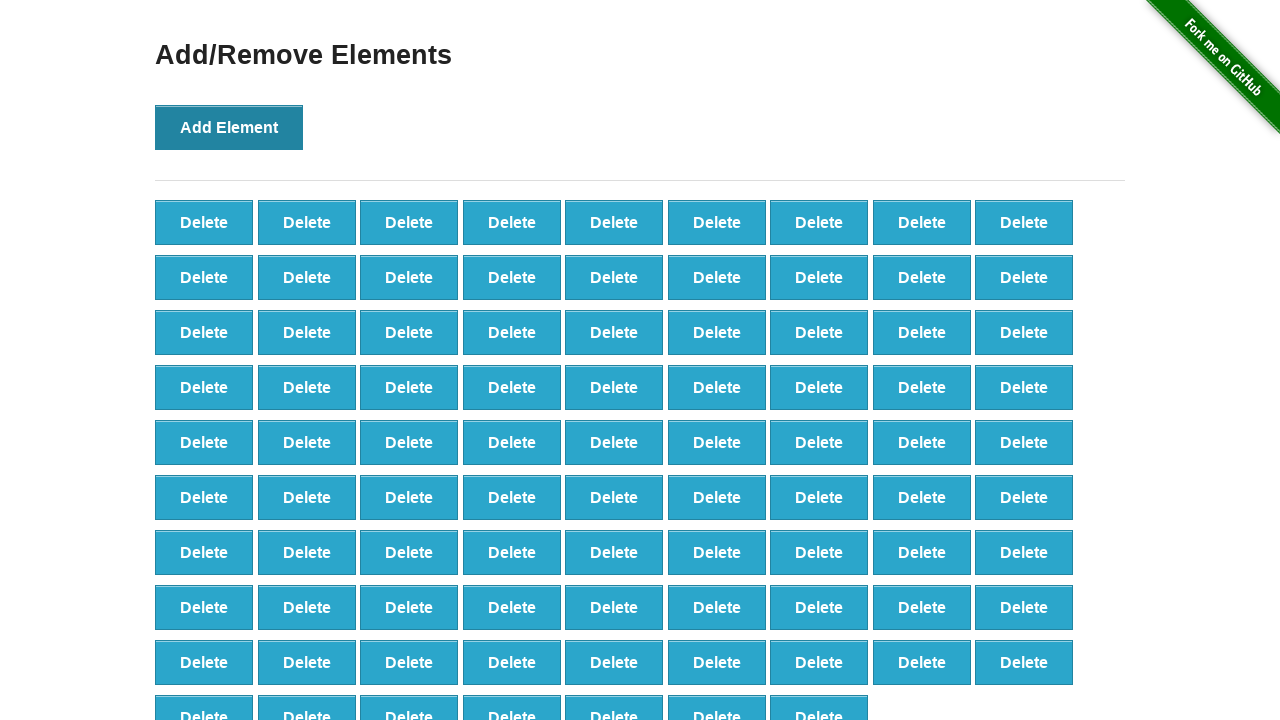

Clicked 'Add Element' button (iteration 89/100) at (229, 127) on xpath=//*[.='Add Element']
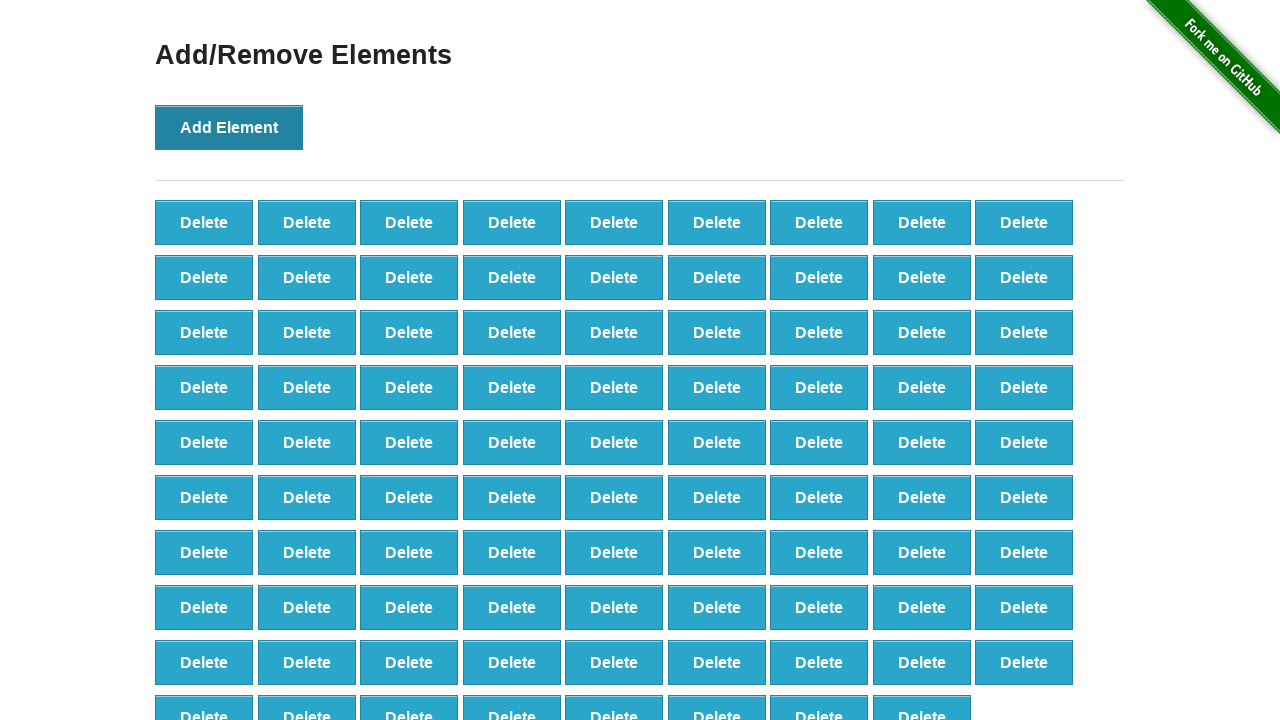

Clicked 'Add Element' button (iteration 90/100) at (229, 127) on xpath=//*[.='Add Element']
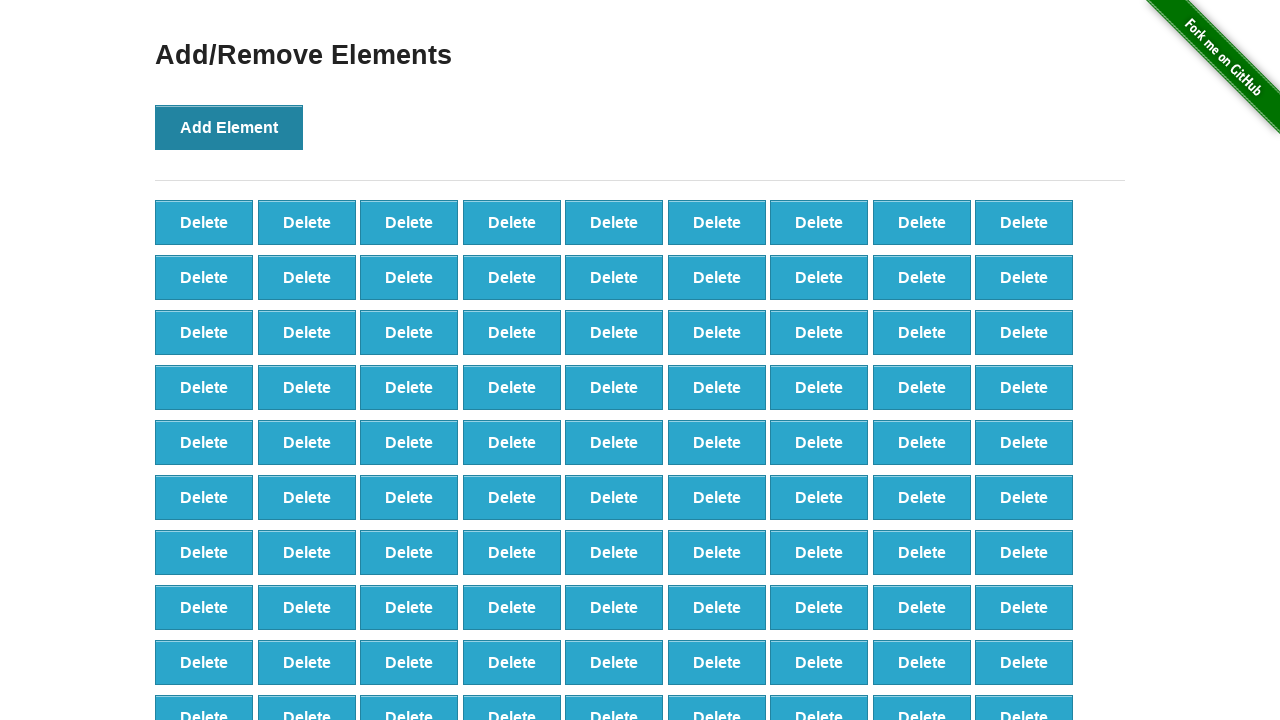

Clicked 'Add Element' button (iteration 91/100) at (229, 127) on xpath=//*[.='Add Element']
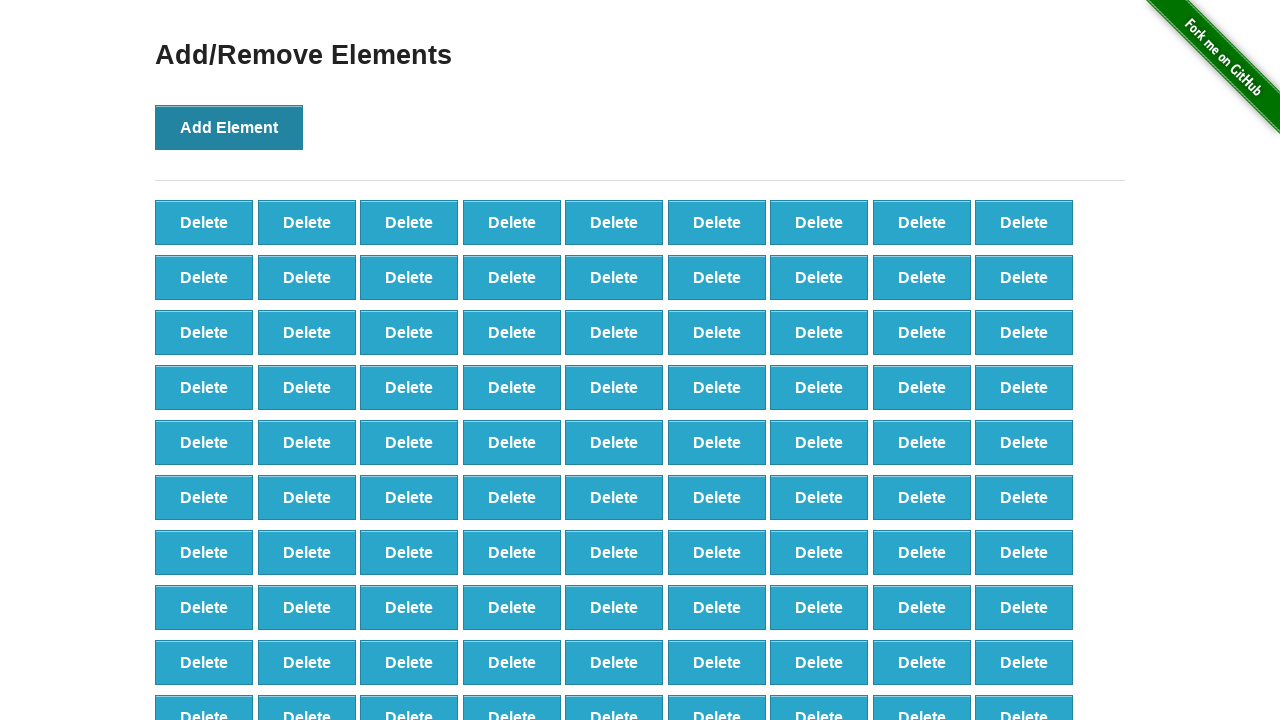

Clicked 'Add Element' button (iteration 92/100) at (229, 127) on xpath=//*[.='Add Element']
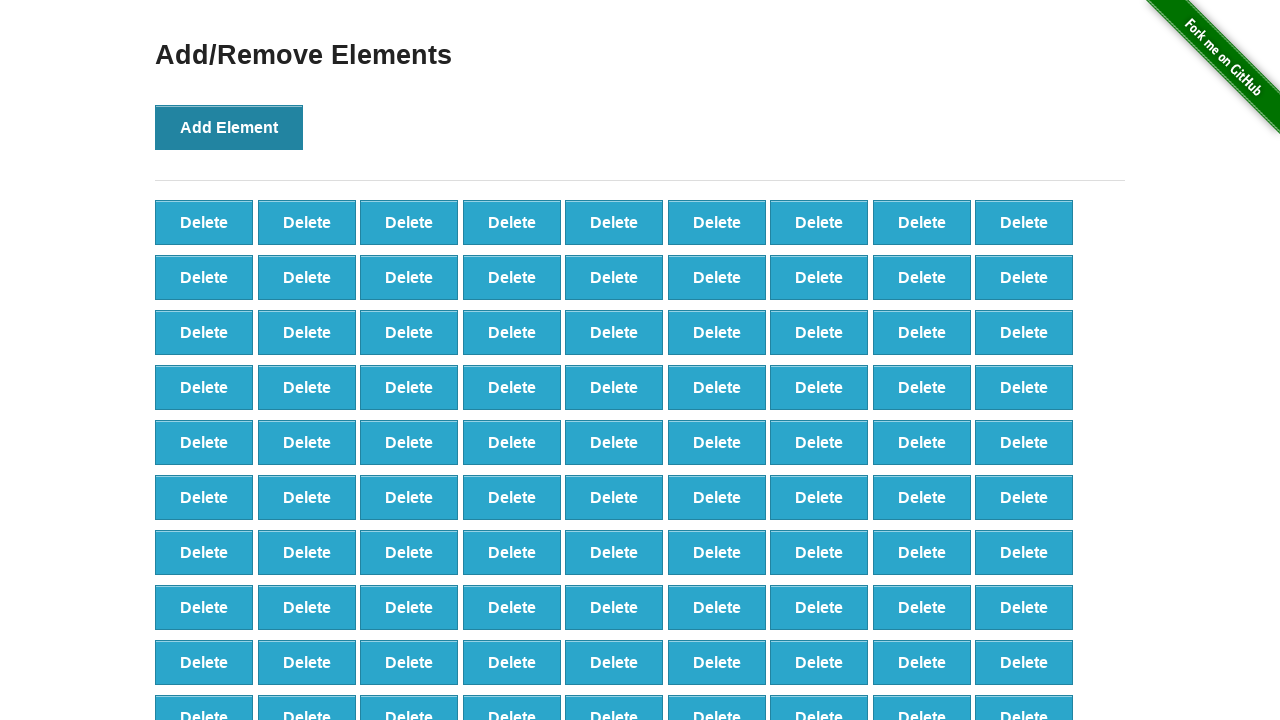

Clicked 'Add Element' button (iteration 93/100) at (229, 127) on xpath=//*[.='Add Element']
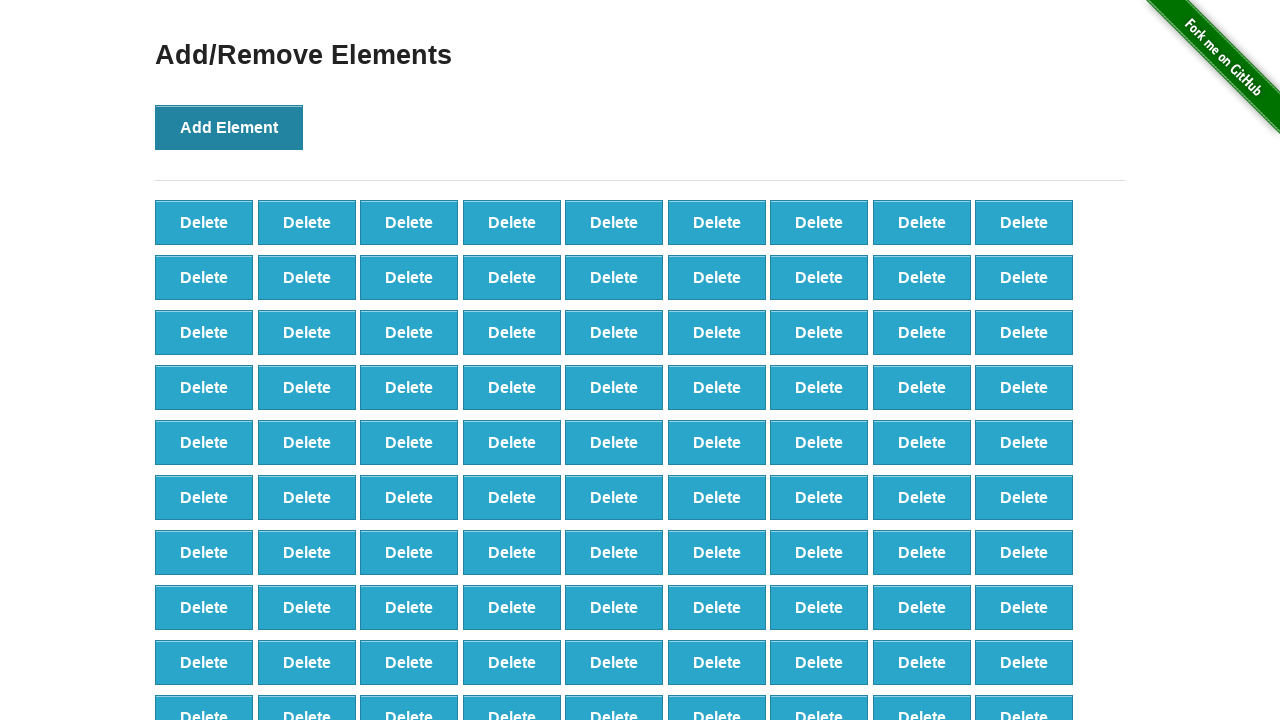

Clicked 'Add Element' button (iteration 94/100) at (229, 127) on xpath=//*[.='Add Element']
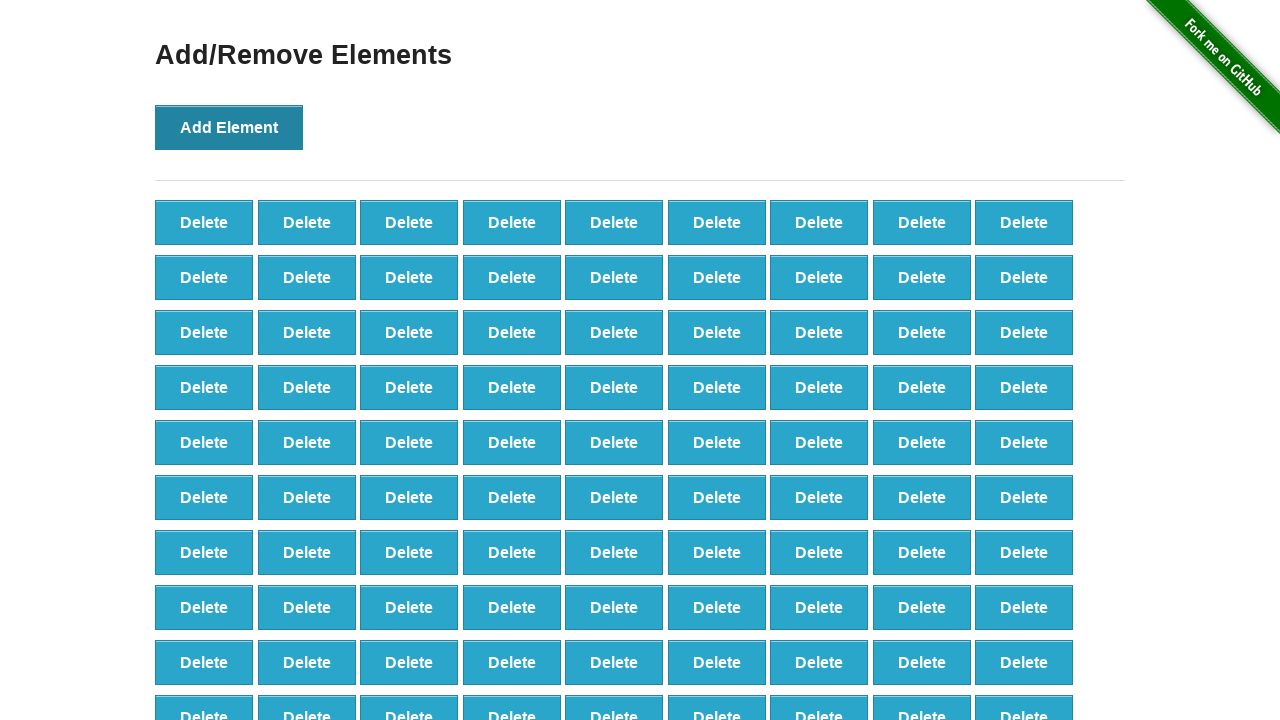

Clicked 'Add Element' button (iteration 95/100) at (229, 127) on xpath=//*[.='Add Element']
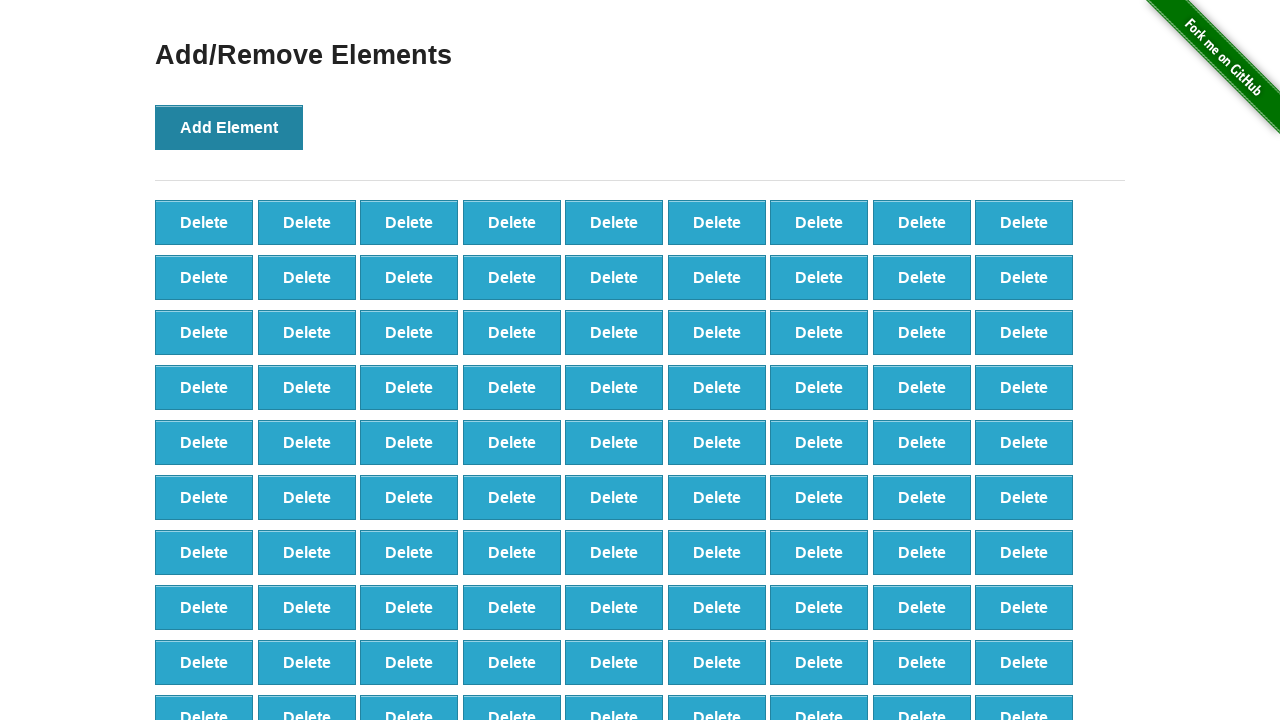

Clicked 'Add Element' button (iteration 96/100) at (229, 127) on xpath=//*[.='Add Element']
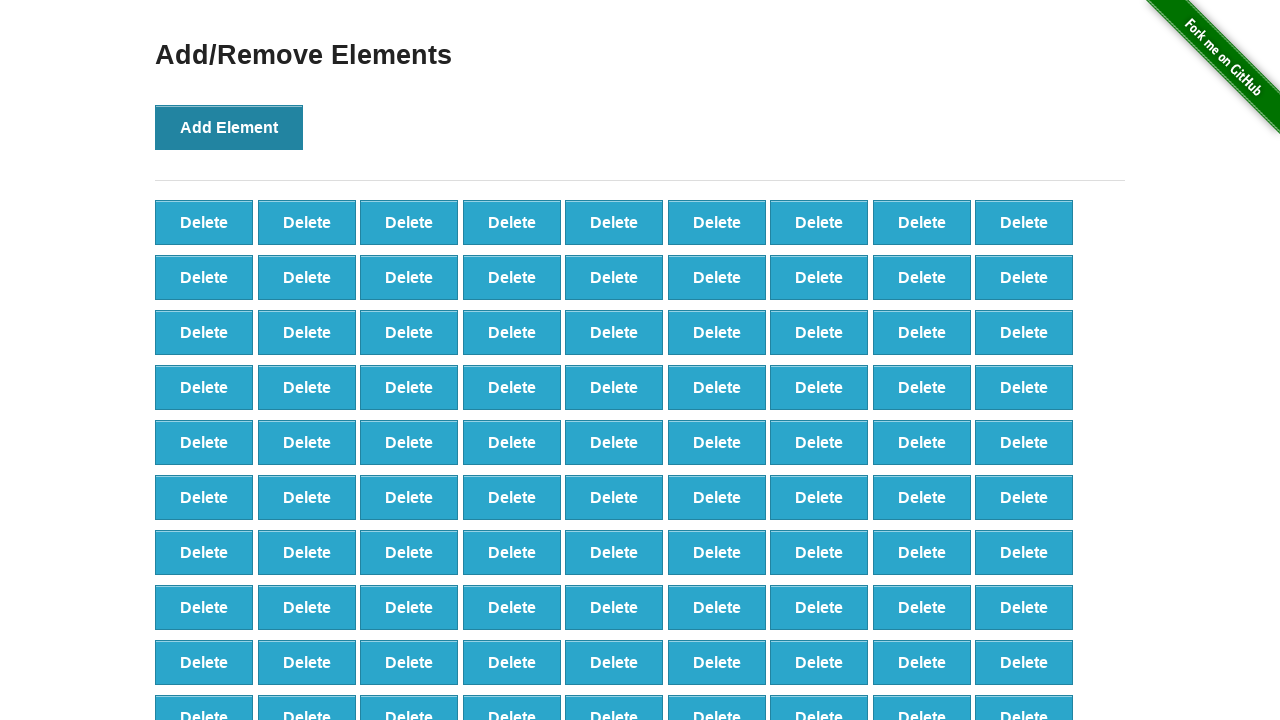

Clicked 'Add Element' button (iteration 97/100) at (229, 127) on xpath=//*[.='Add Element']
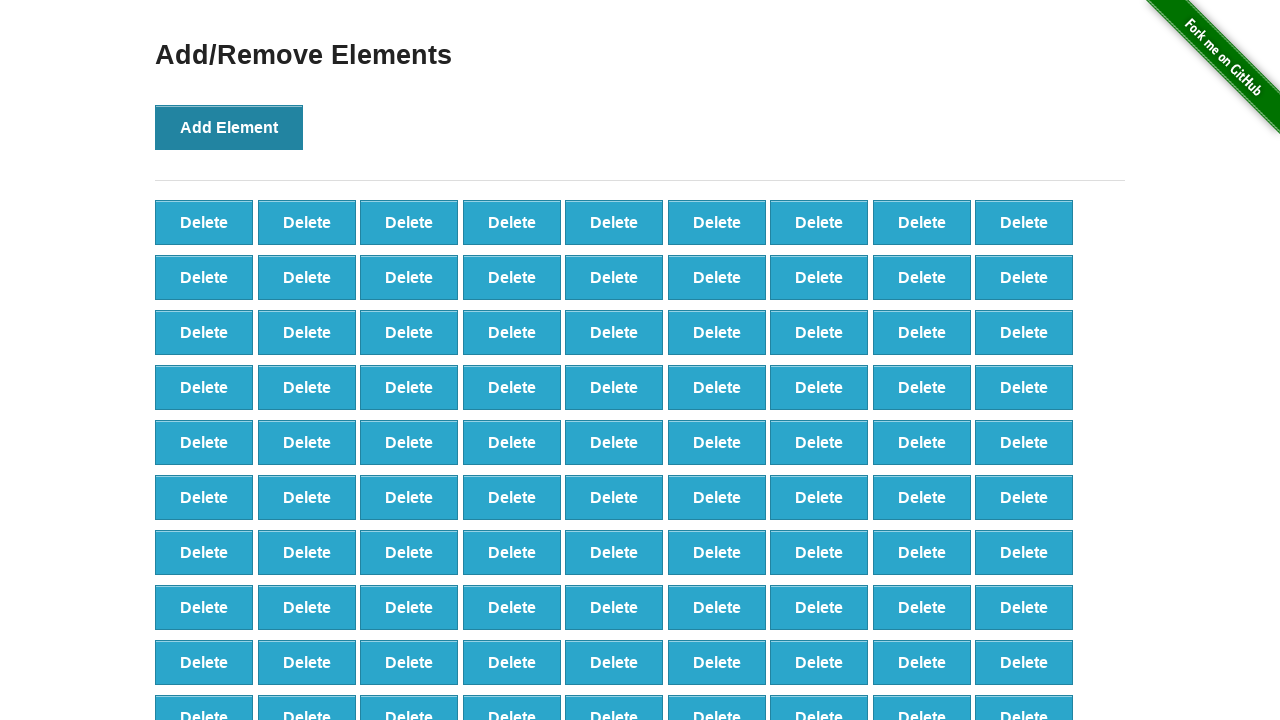

Clicked 'Add Element' button (iteration 98/100) at (229, 127) on xpath=//*[.='Add Element']
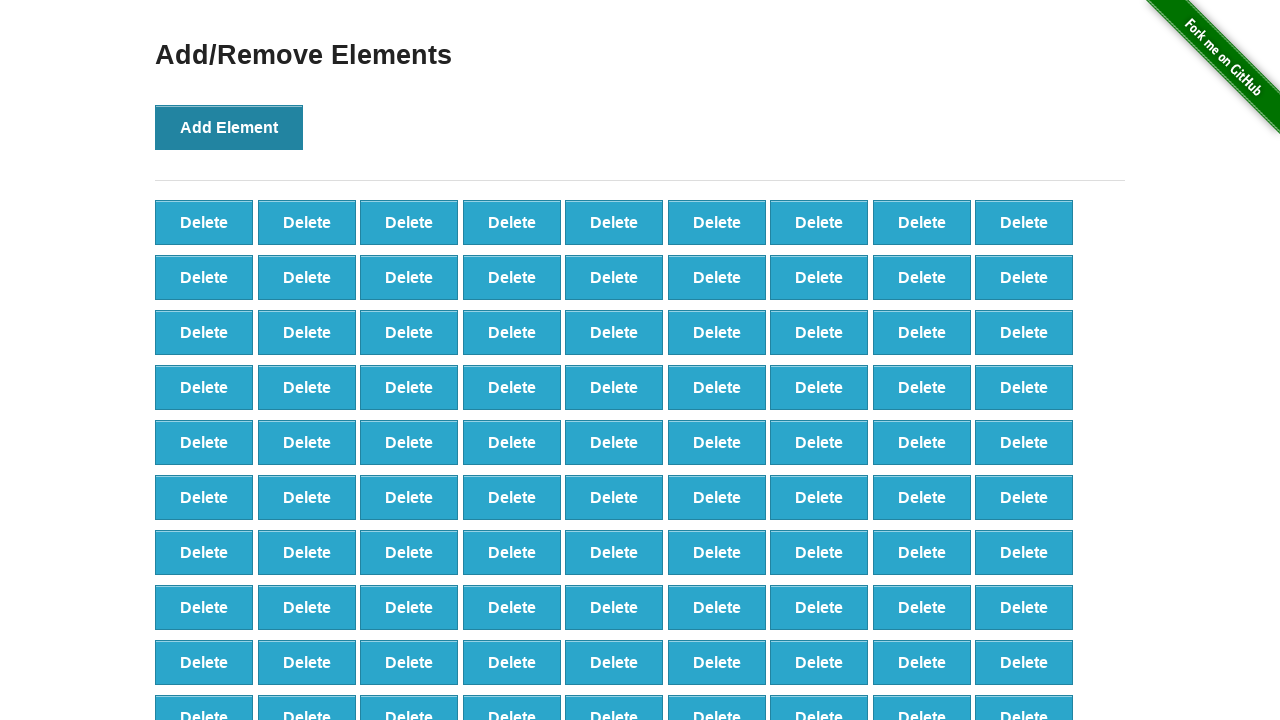

Clicked 'Add Element' button (iteration 99/100) at (229, 127) on xpath=//*[.='Add Element']
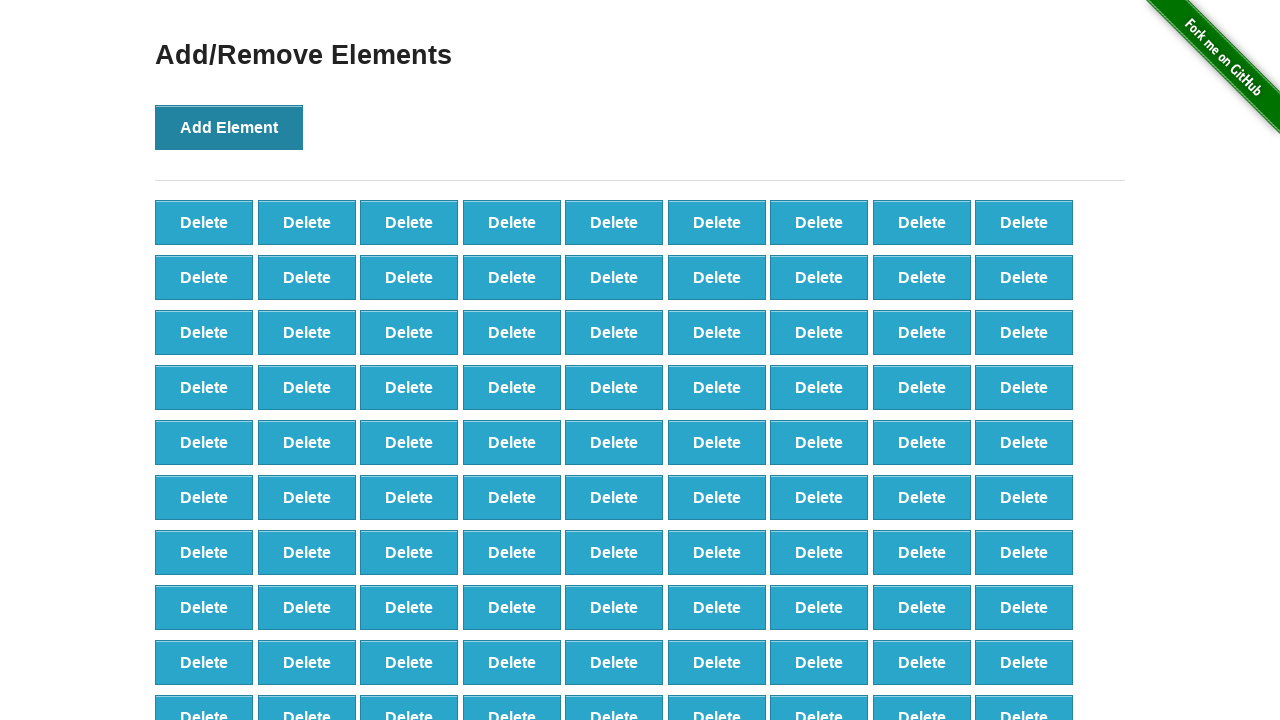

Clicked 'Add Element' button (iteration 100/100) at (229, 127) on xpath=//*[.='Add Element']
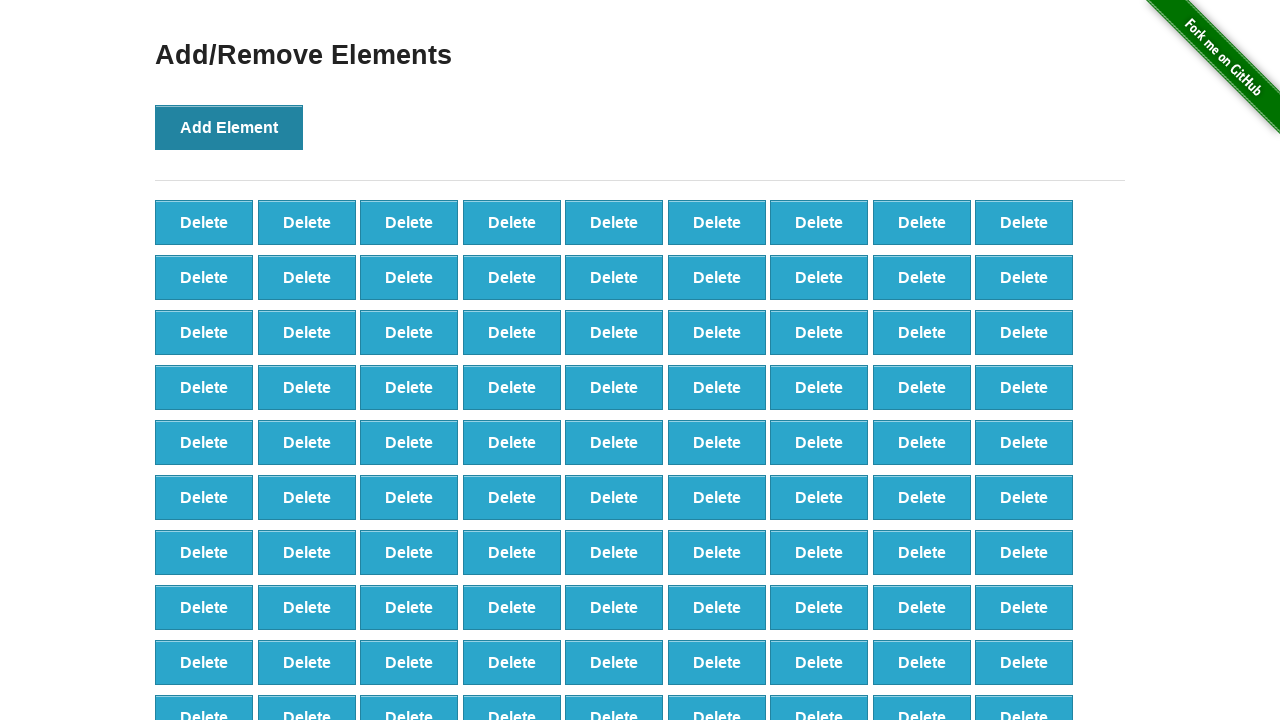

All 100 delete buttons have been created and are visible on the page
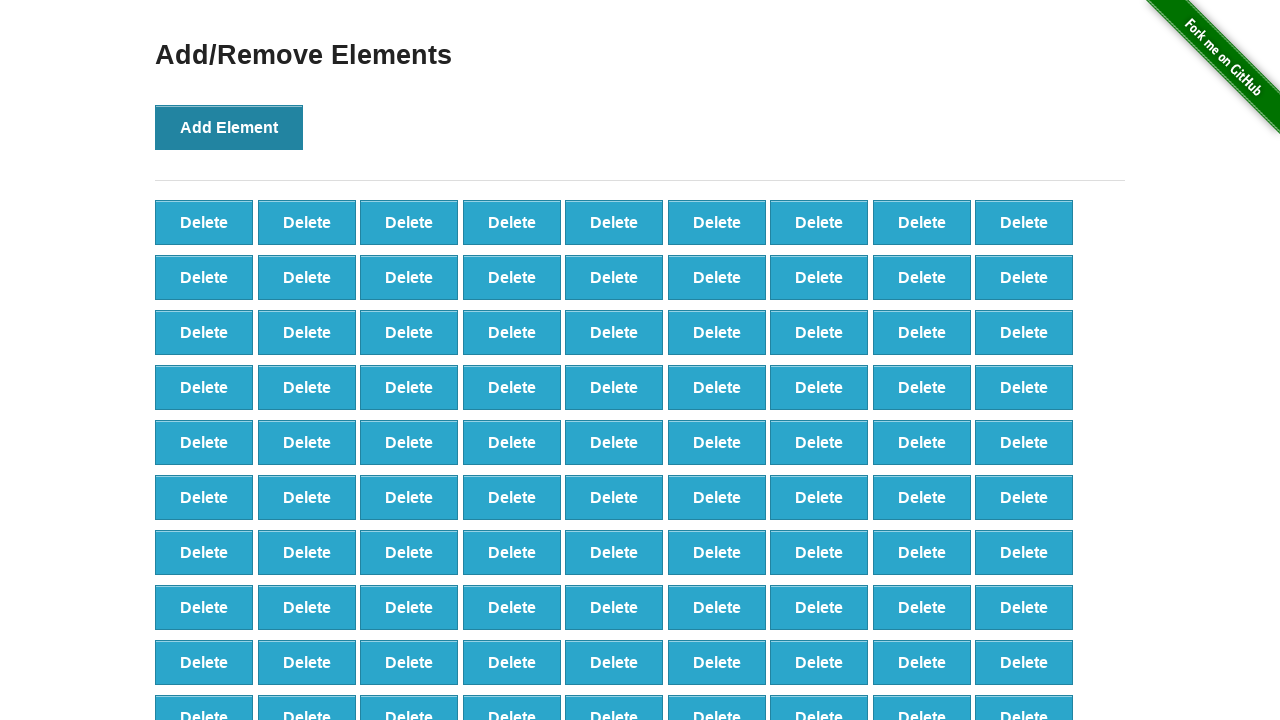

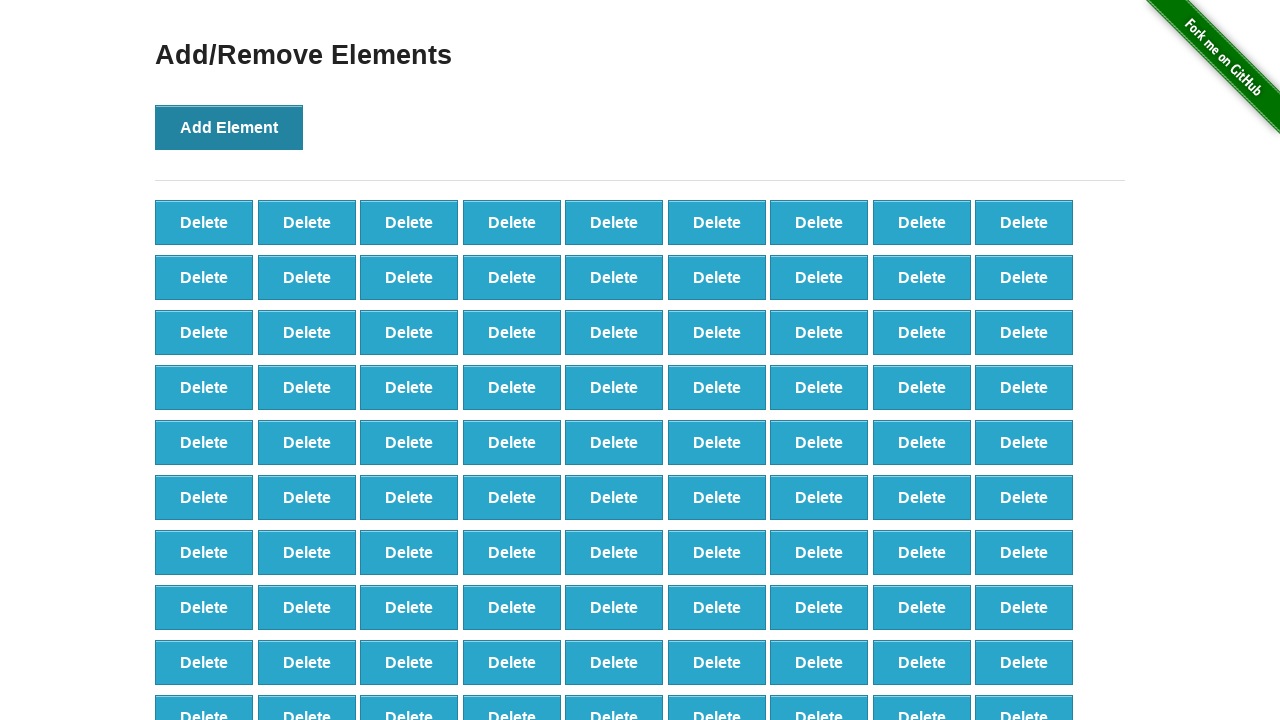